Tests adjective selection functionality on the Heart Page by clicking each adjective button and verifying selection behavior

Starting URL: https://hkbus.app/en

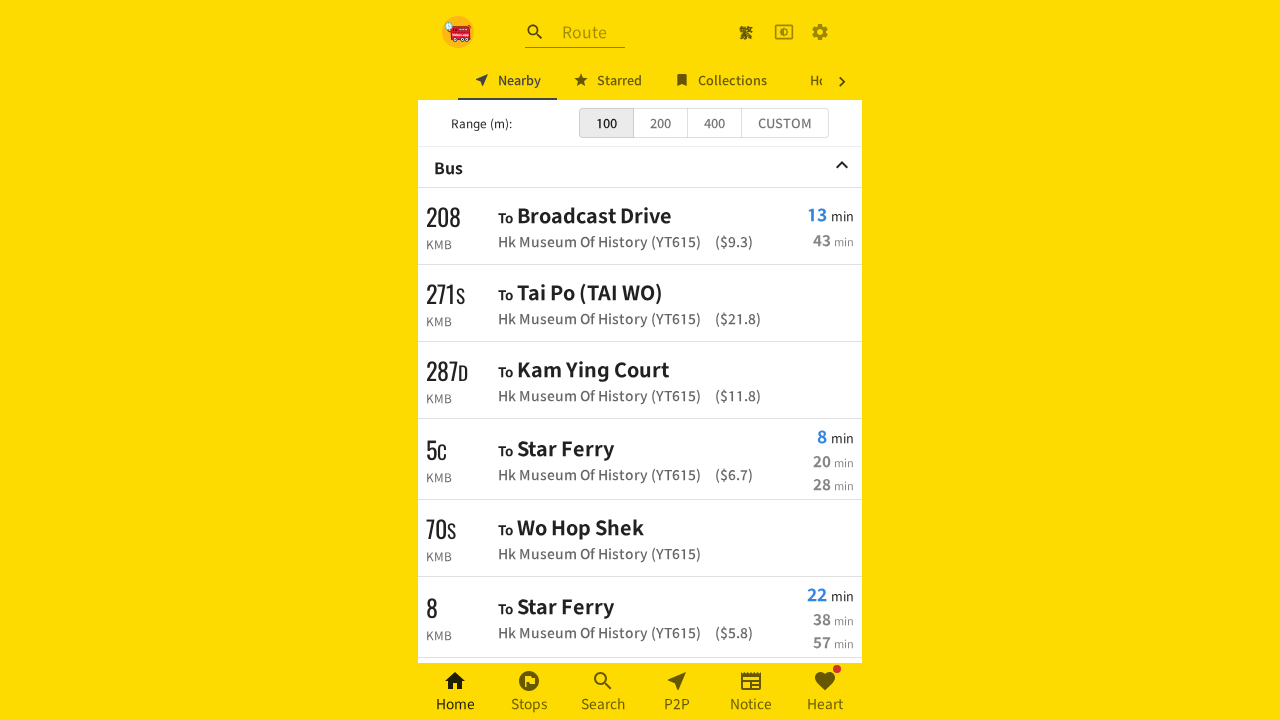

Clicked Heart Page navigation link at (825, 692) on xpath=//*[@id='root']/div/div[3]/a[6]
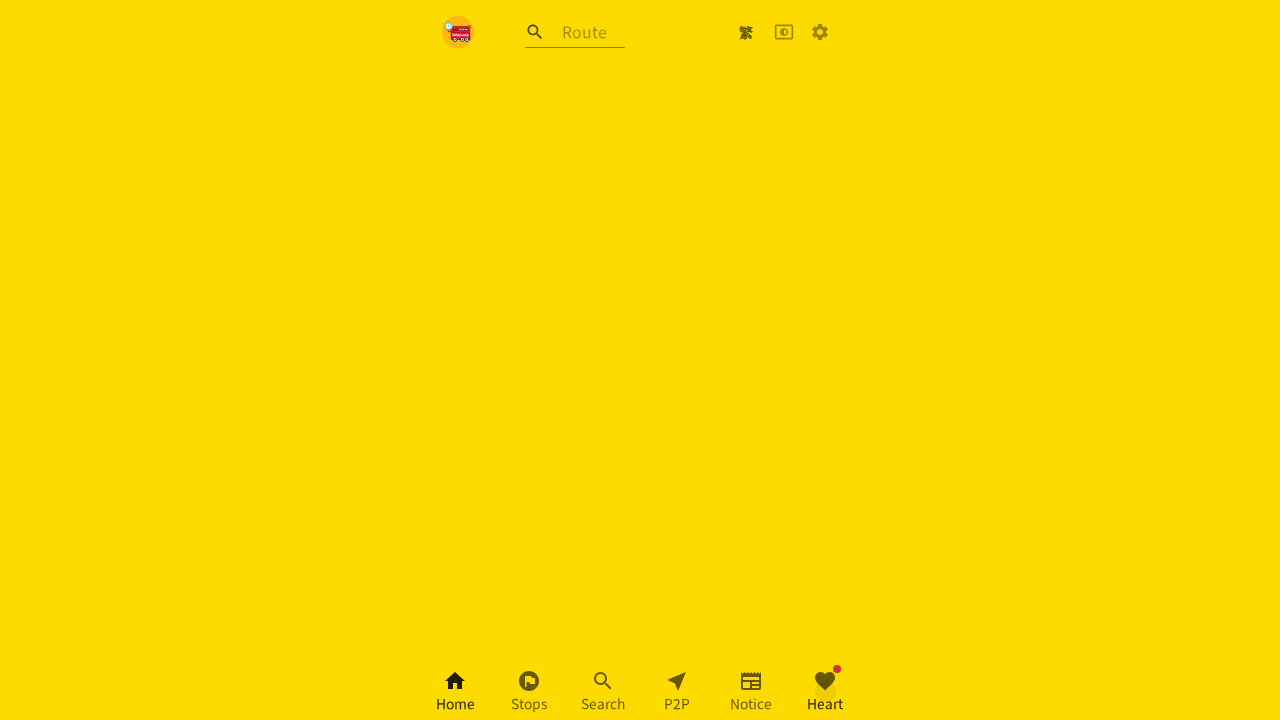

Waited 1000ms for navigation to complete
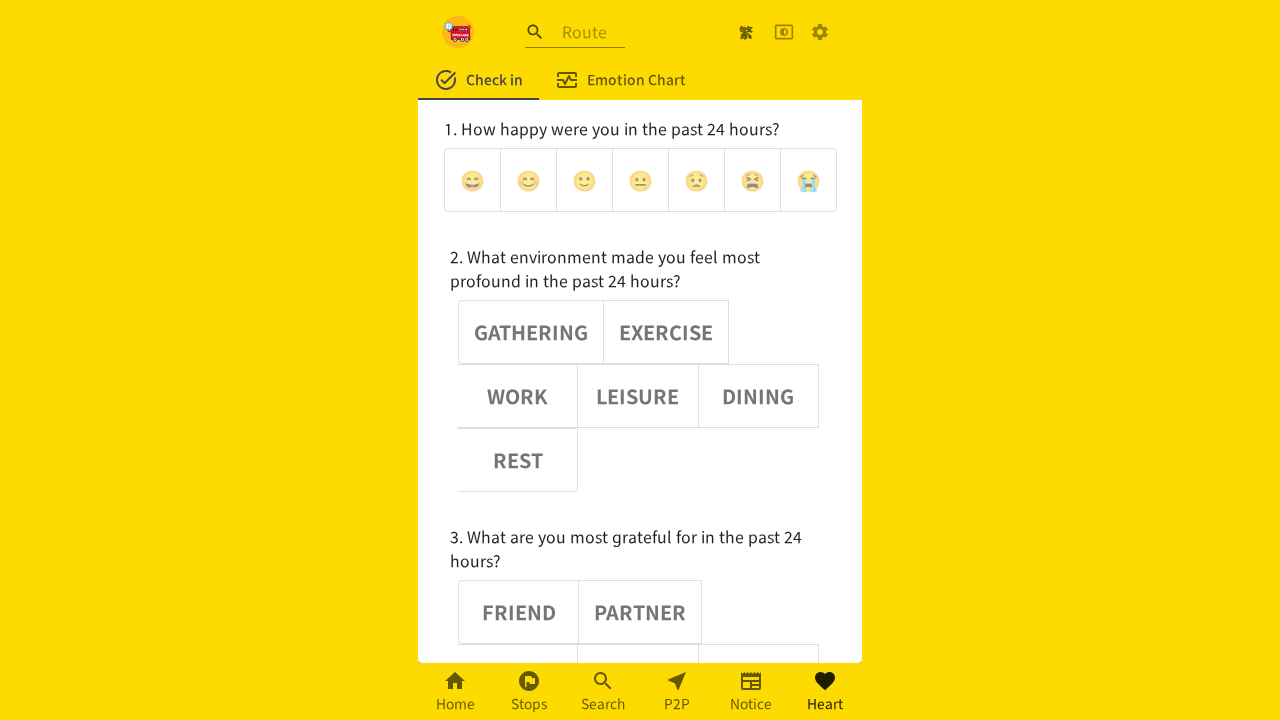

Located adjective options group
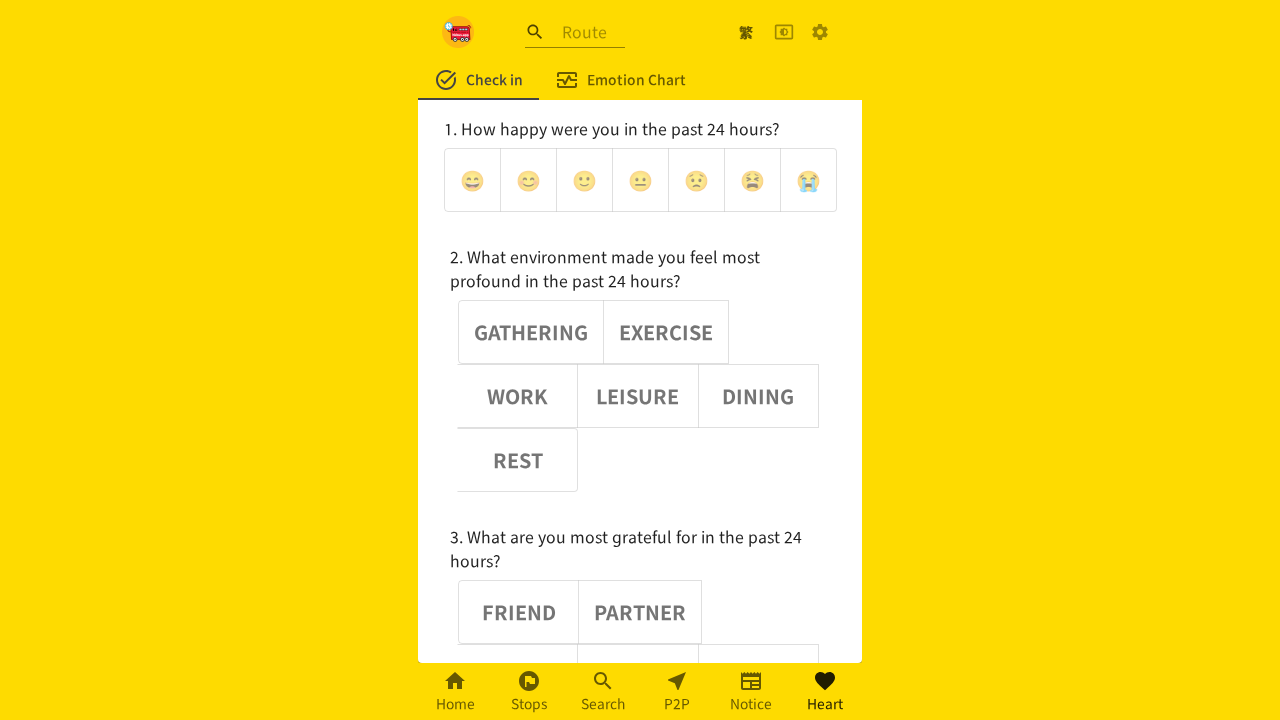

Waited 1000ms for adjective group to be ready
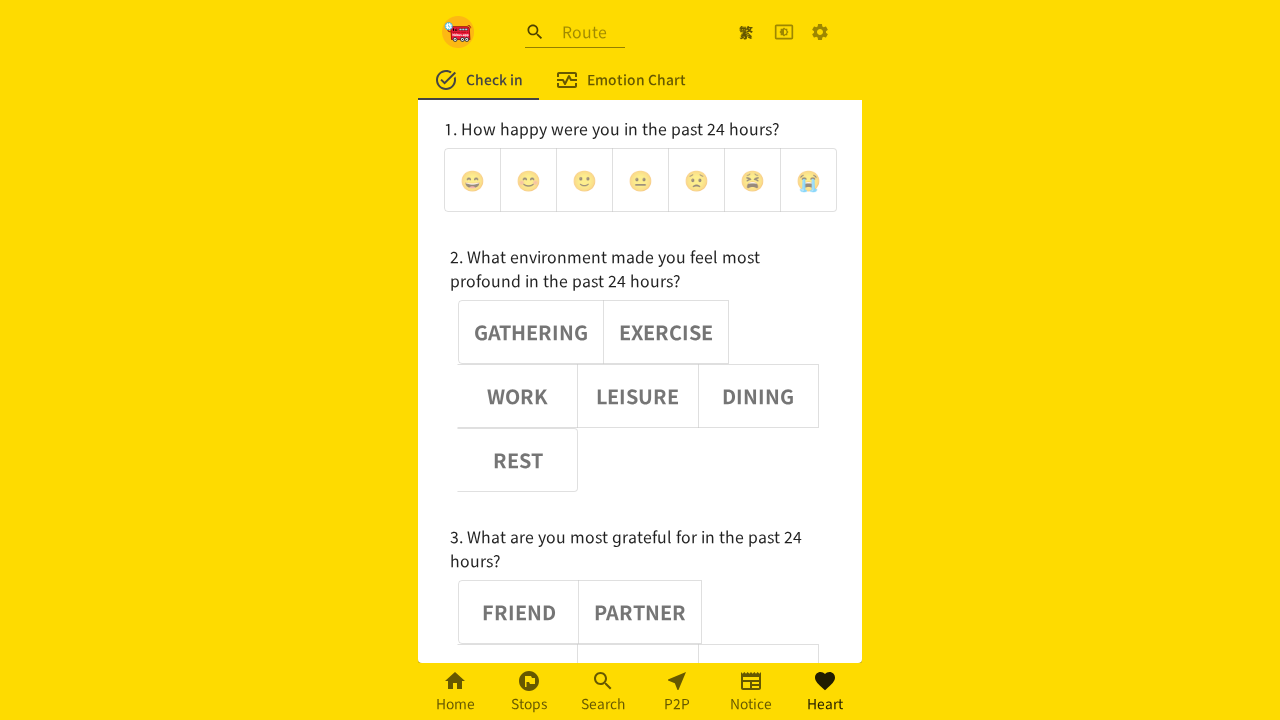

Located all adjective buttons within the group
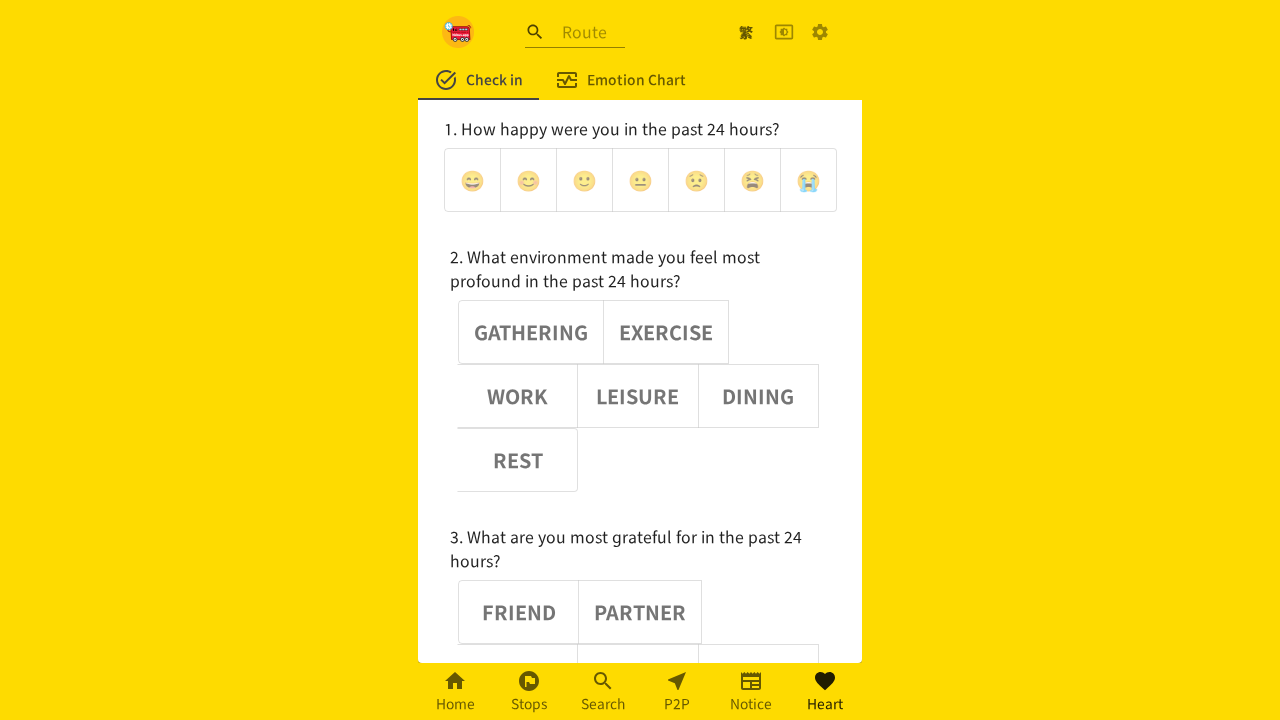

Waited 1000ms for buttons to be interactive
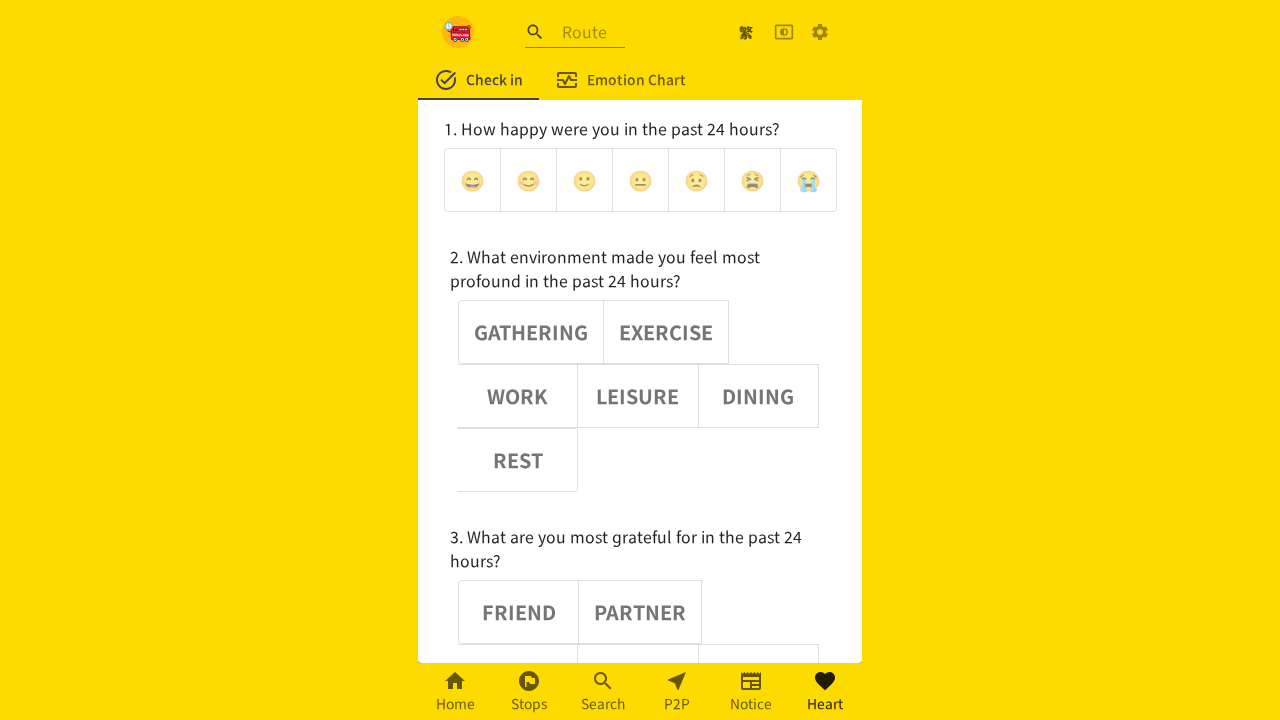

Counted 6 adjective buttons
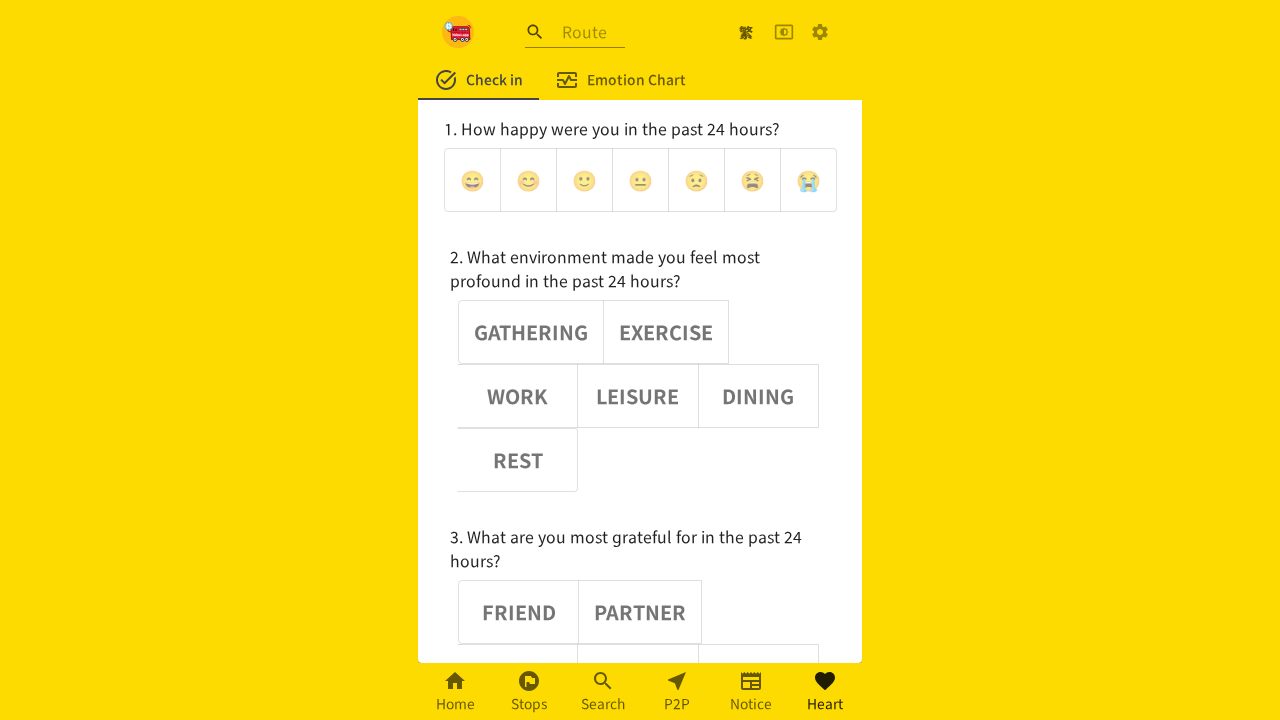

Clicked adjective button 0 at (519, 612) on (//div[@role='group'])[3] >> button >> nth=0
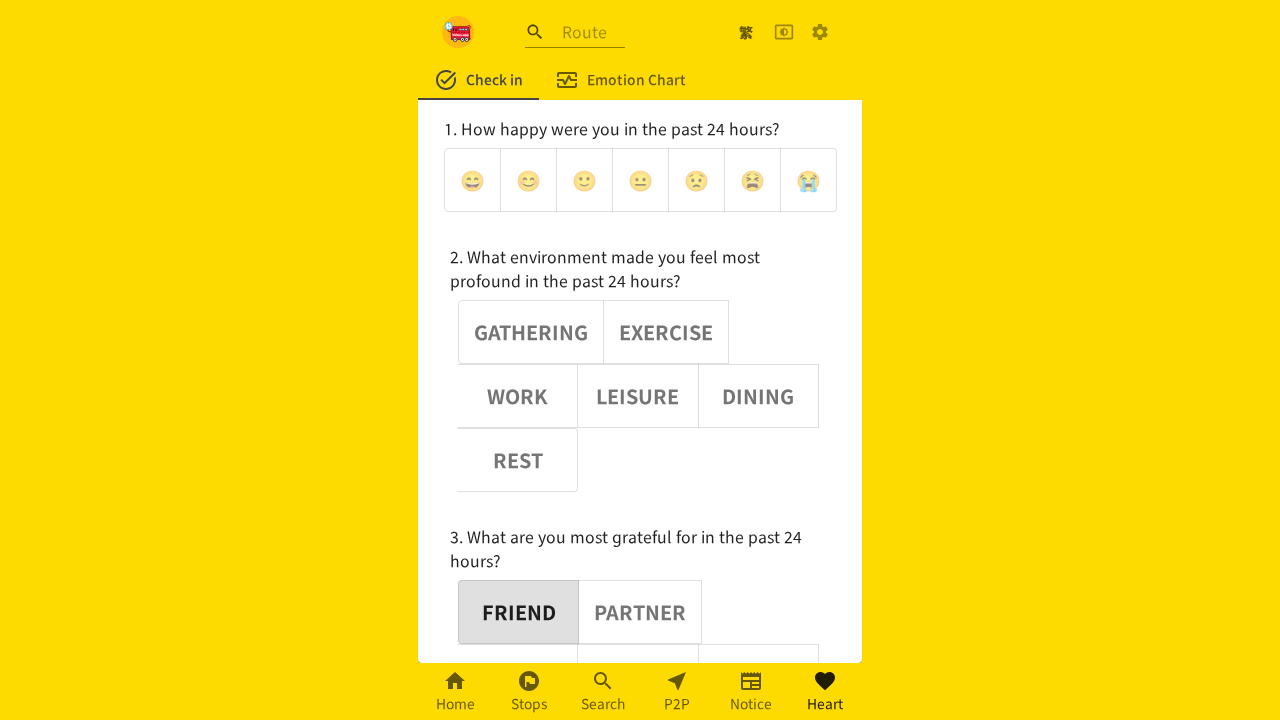

Waited 1000ms for button 0 selection to register
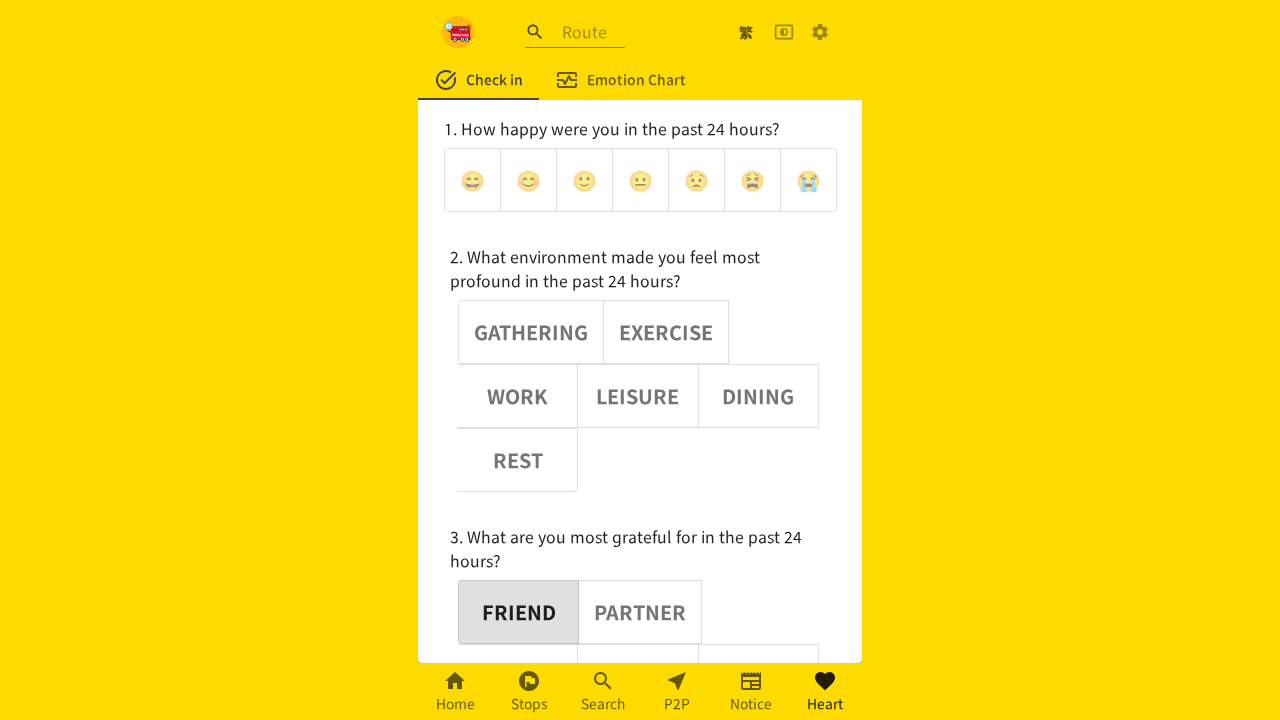

Retrieved aria-pressed attribute for button 0: true
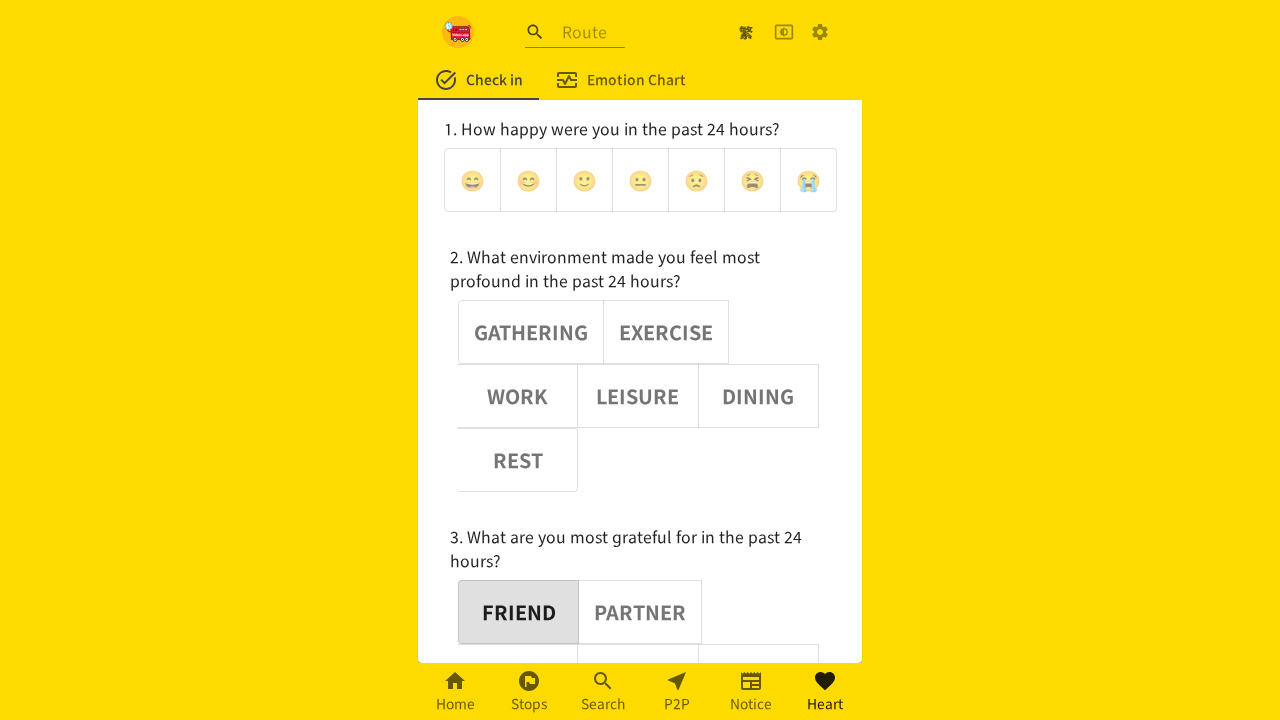

Verified button 0 is selected (aria-pressed=true)
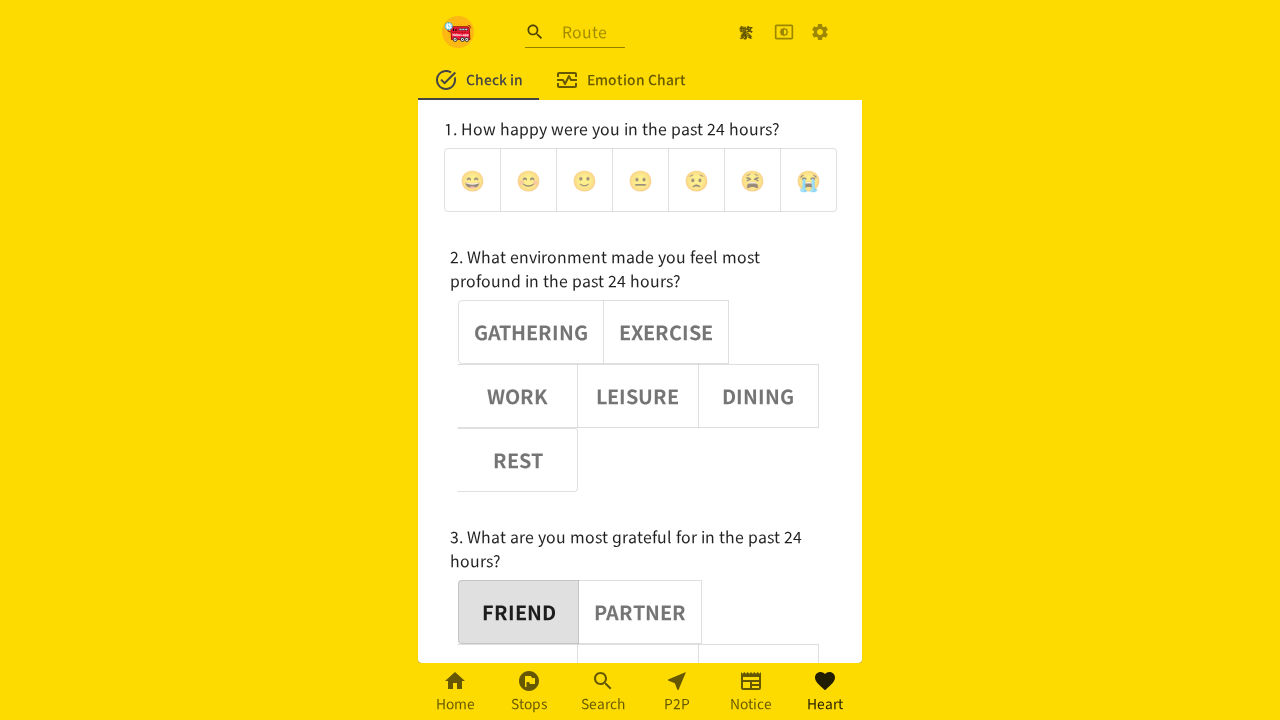

Retrieved aria-pressed attribute for button 1: false
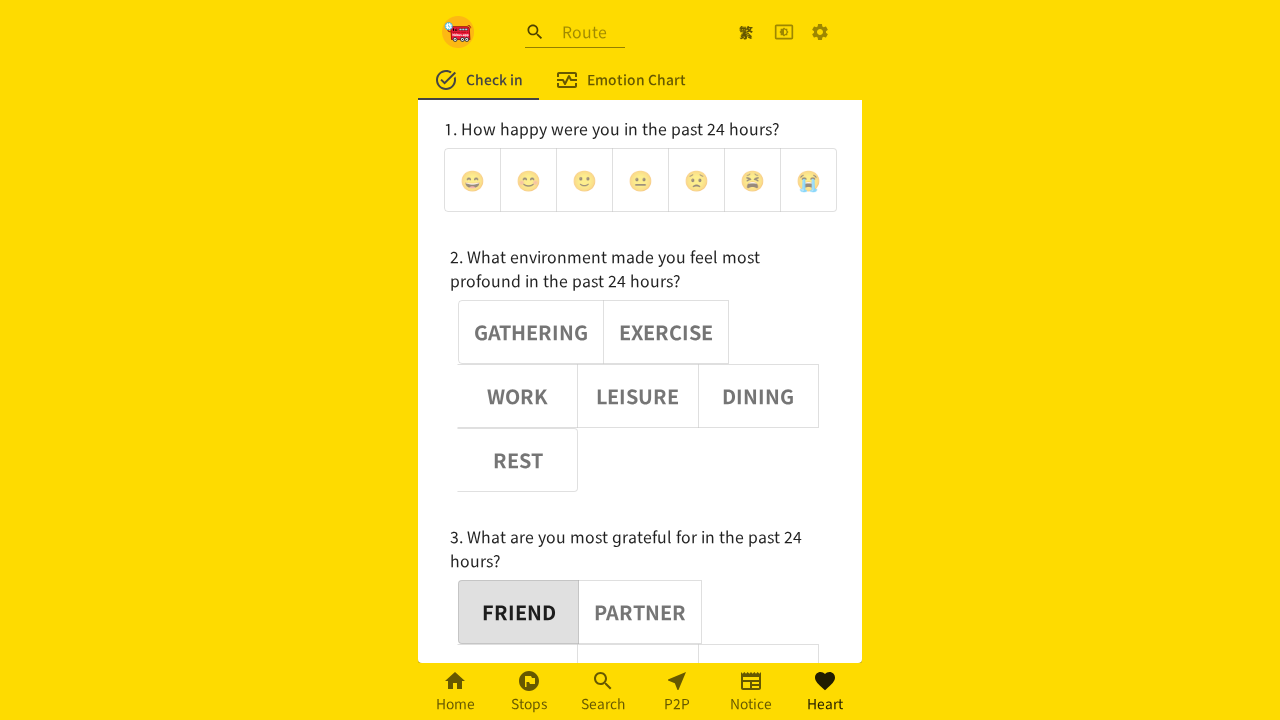

Verified button 1 is deselected (aria-pressed=false)
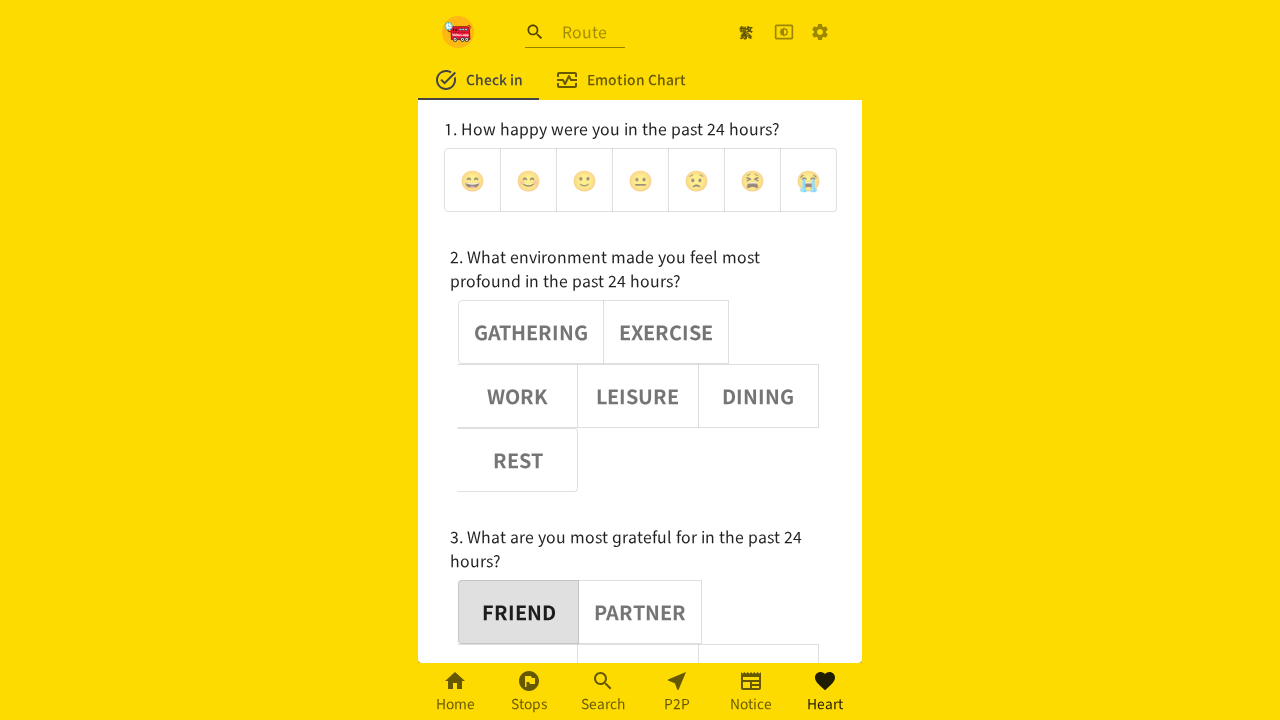

Retrieved aria-pressed attribute for button 2: false
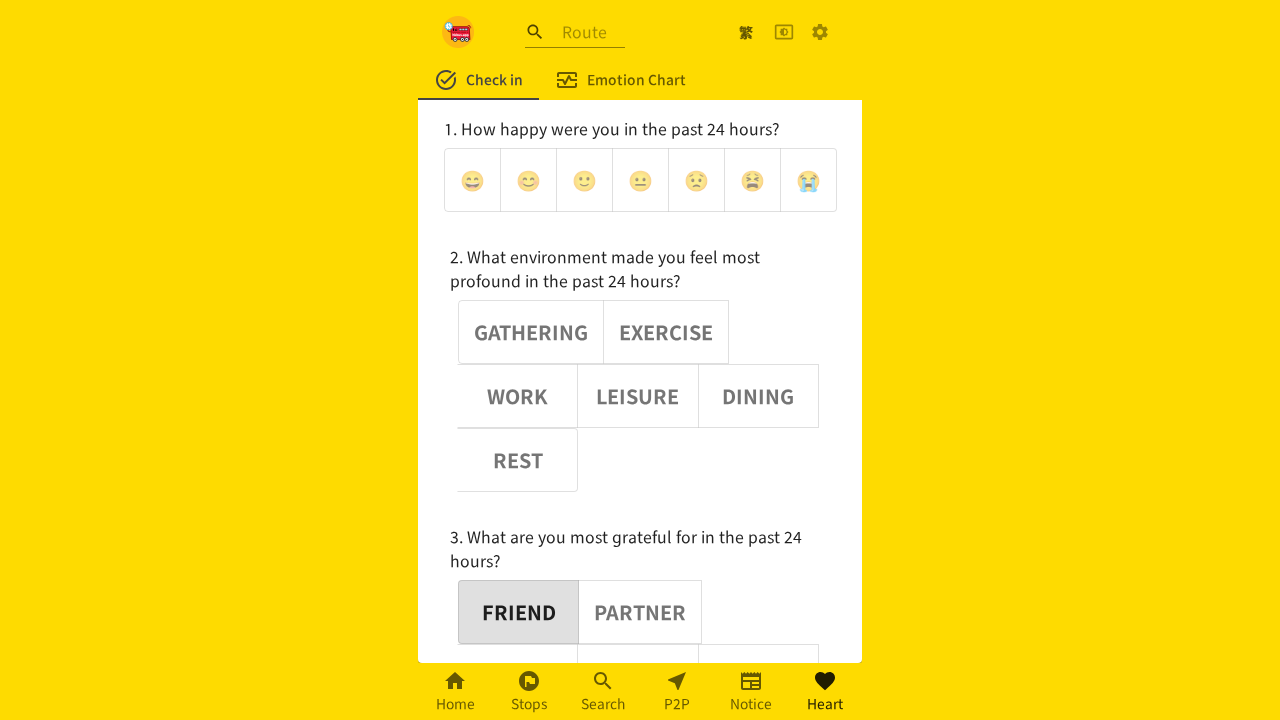

Verified button 2 is deselected (aria-pressed=false)
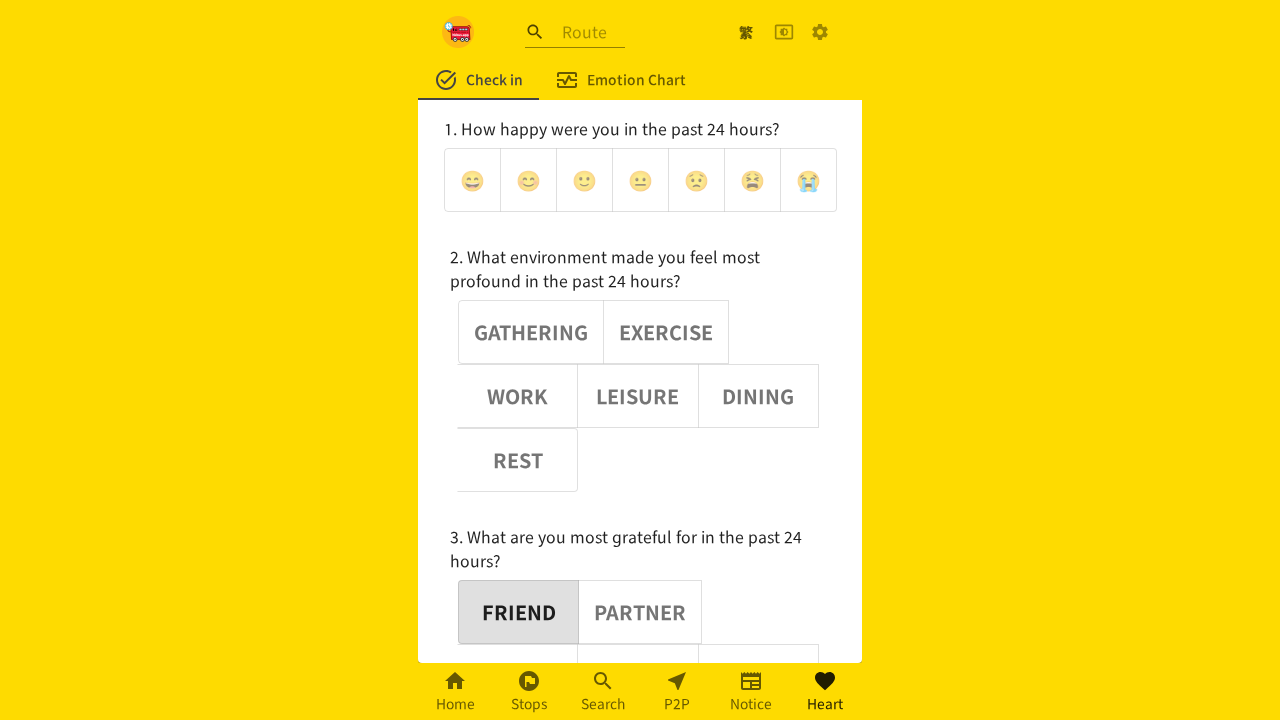

Retrieved aria-pressed attribute for button 3: false
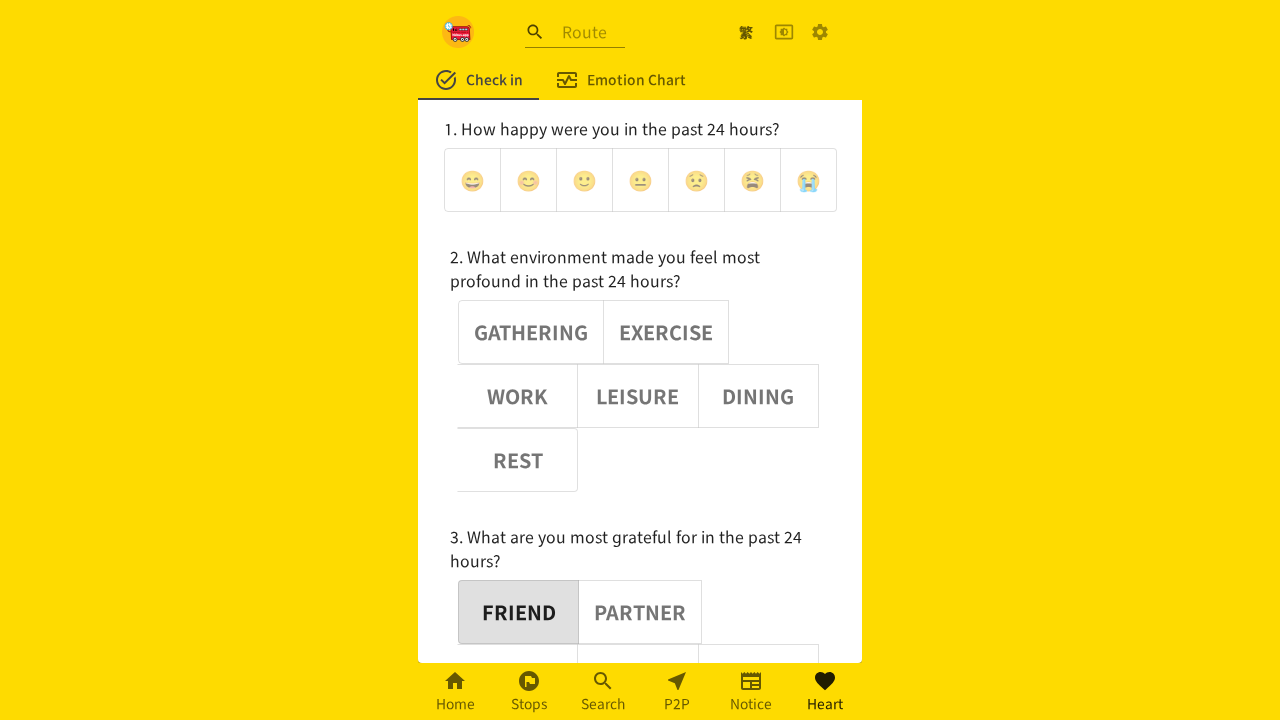

Verified button 3 is deselected (aria-pressed=false)
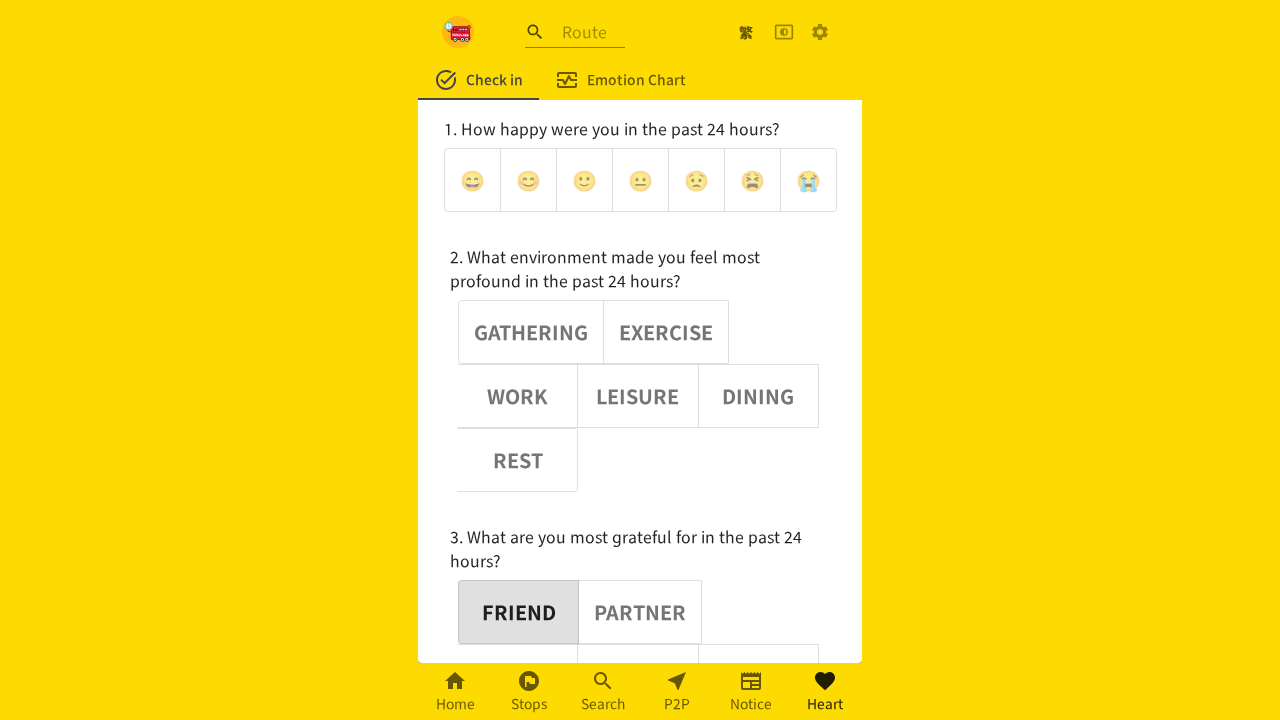

Retrieved aria-pressed attribute for button 4: false
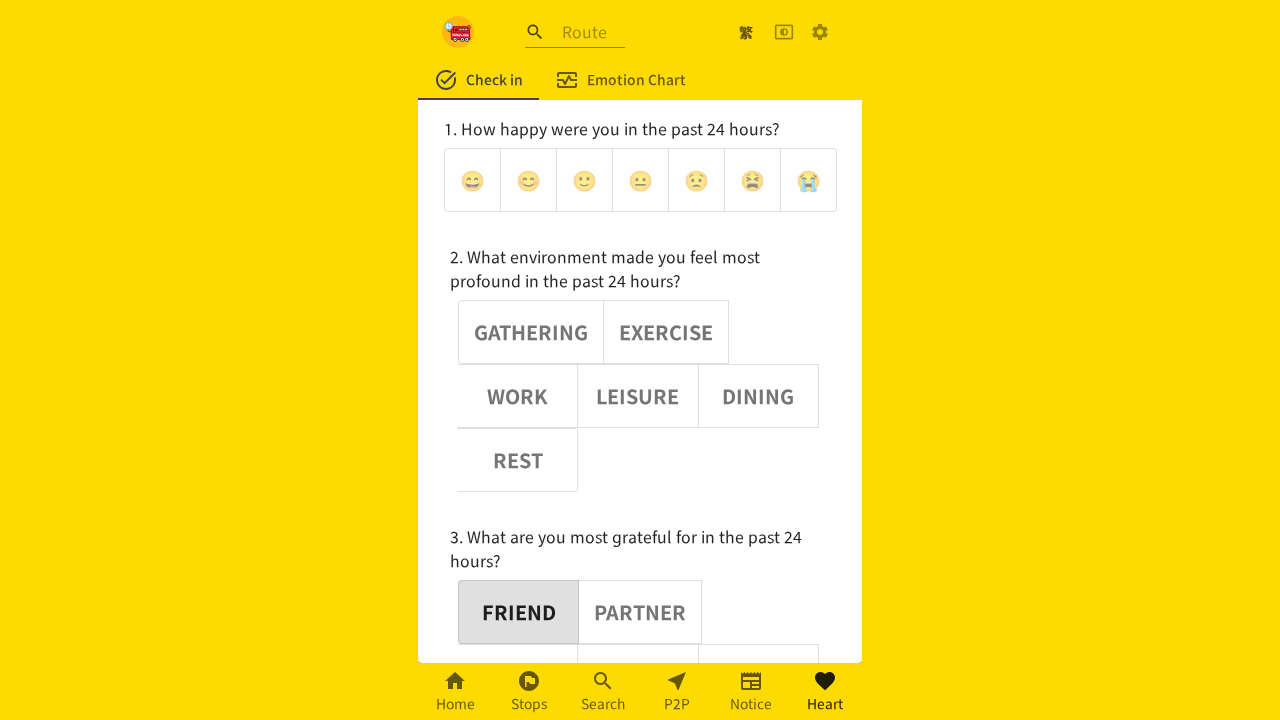

Verified button 4 is deselected (aria-pressed=false)
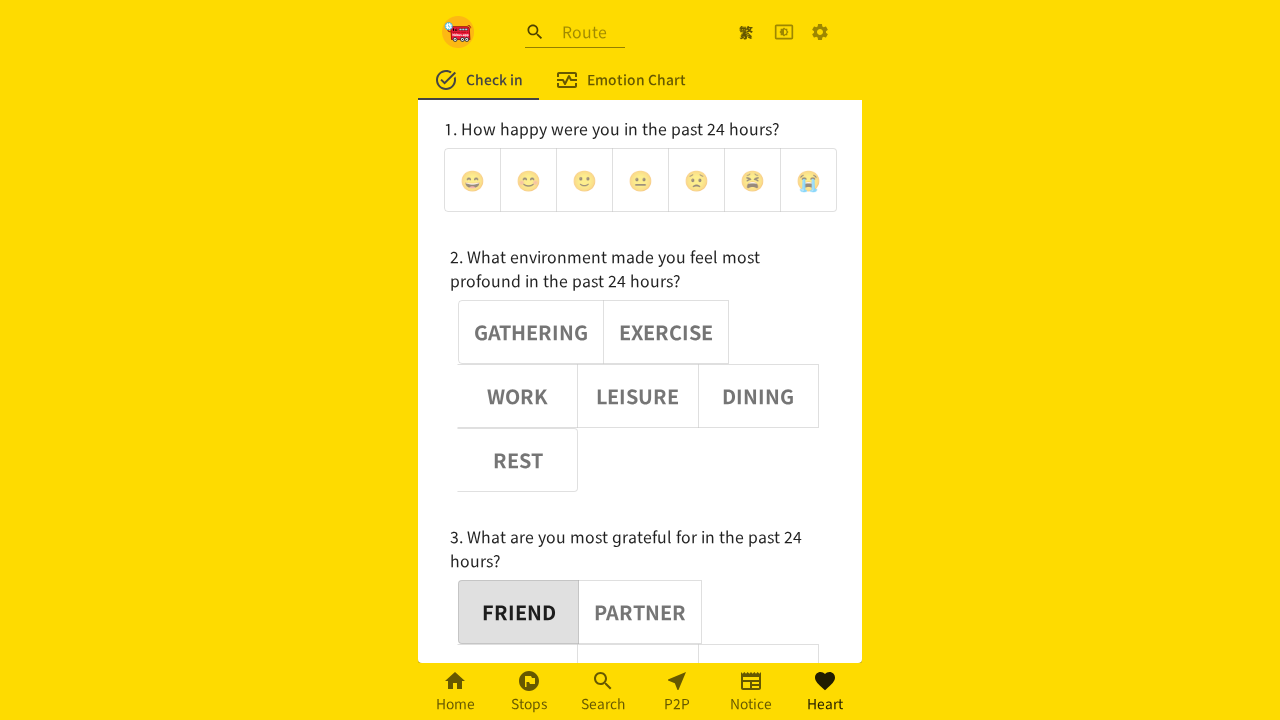

Retrieved aria-pressed attribute for button 5: false
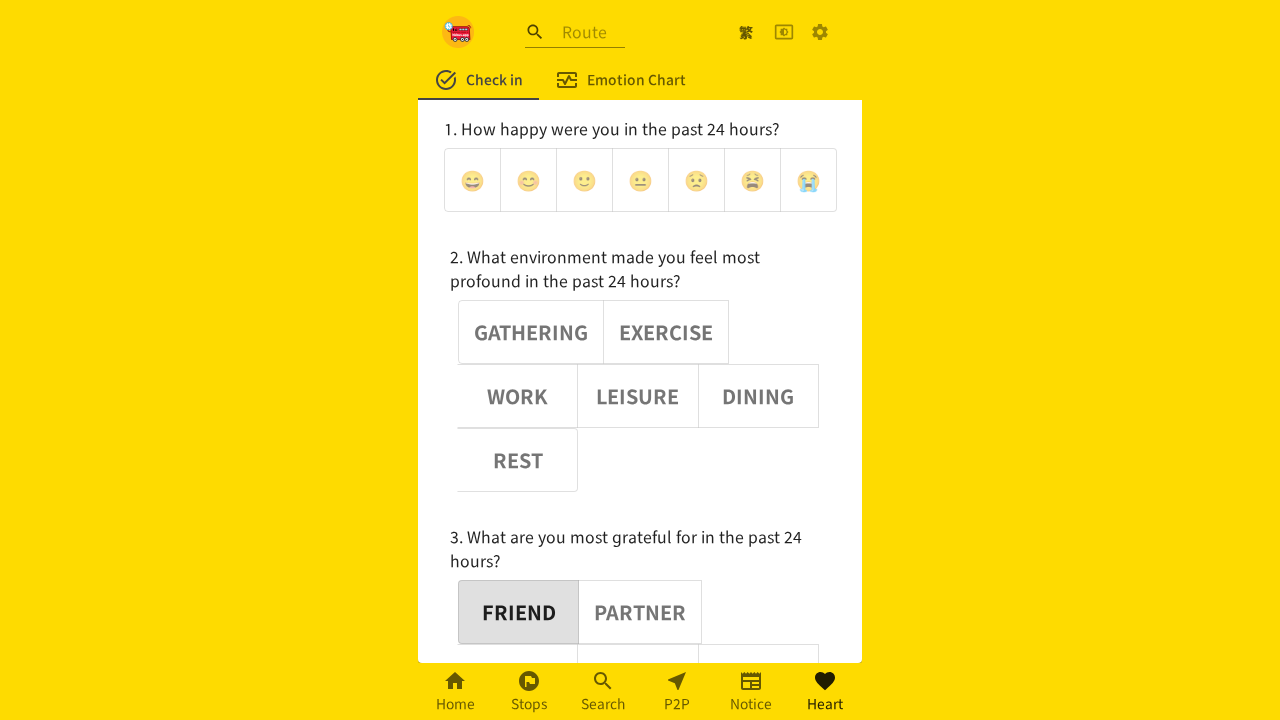

Verified button 5 is deselected (aria-pressed=false)
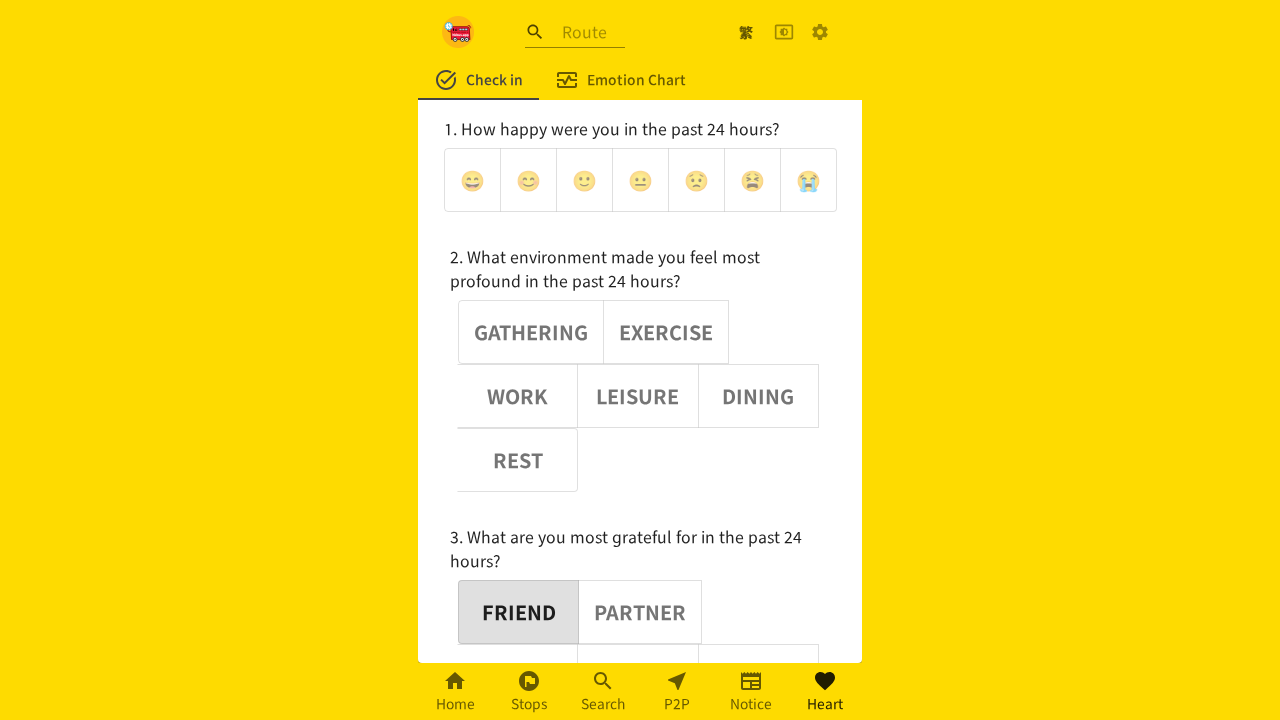

Clicked adjective button 1 at (640, 612) on (//div[@role='group'])[3] >> button >> nth=1
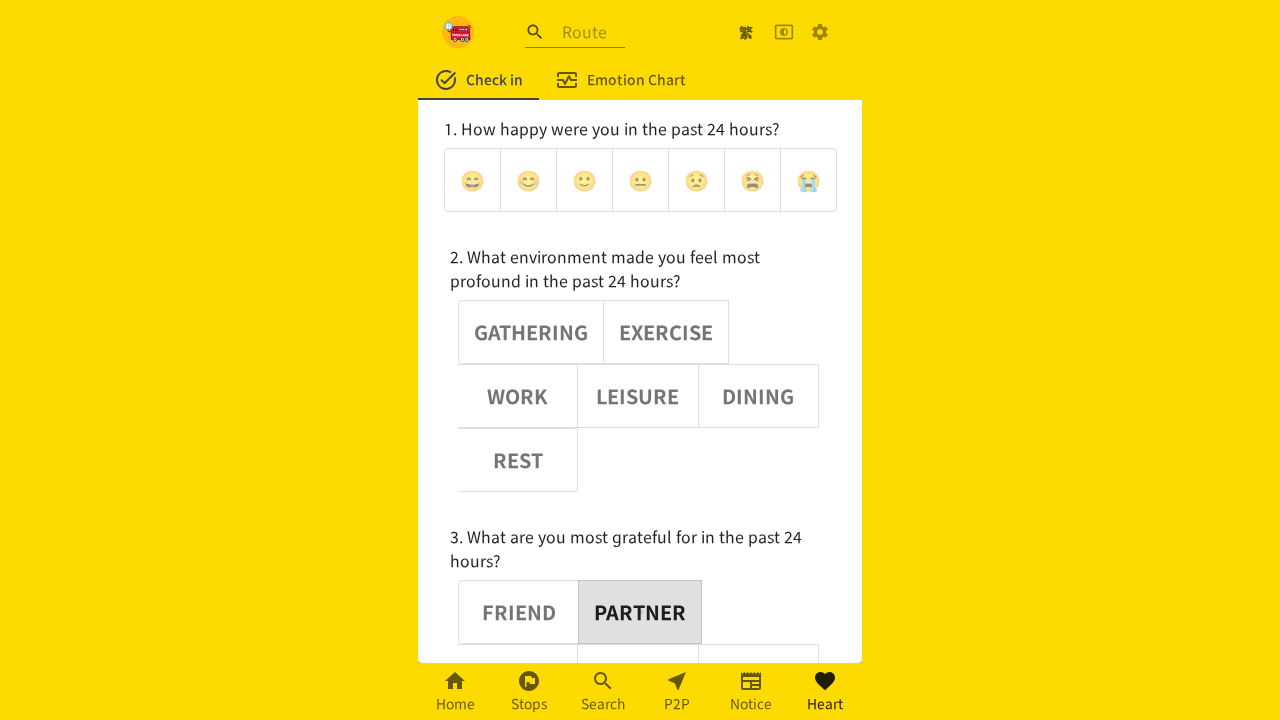

Waited 1000ms for button 1 selection to register
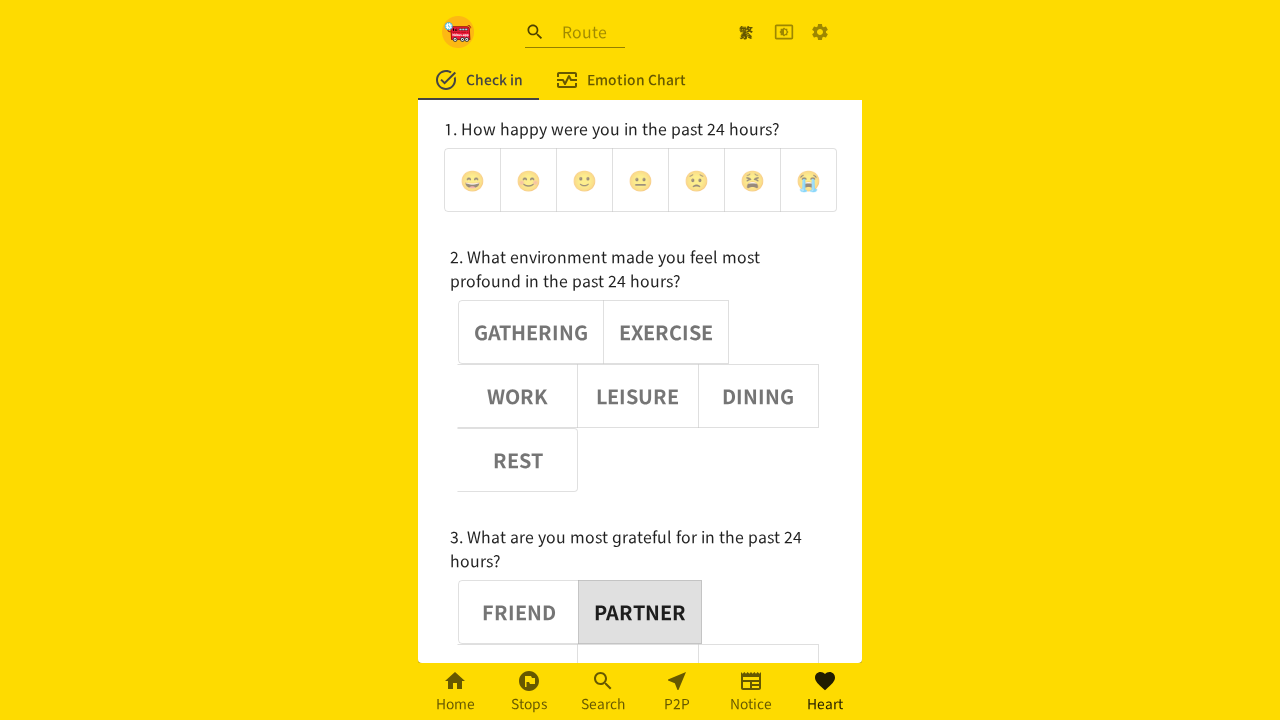

Retrieved aria-pressed attribute for button 1: true
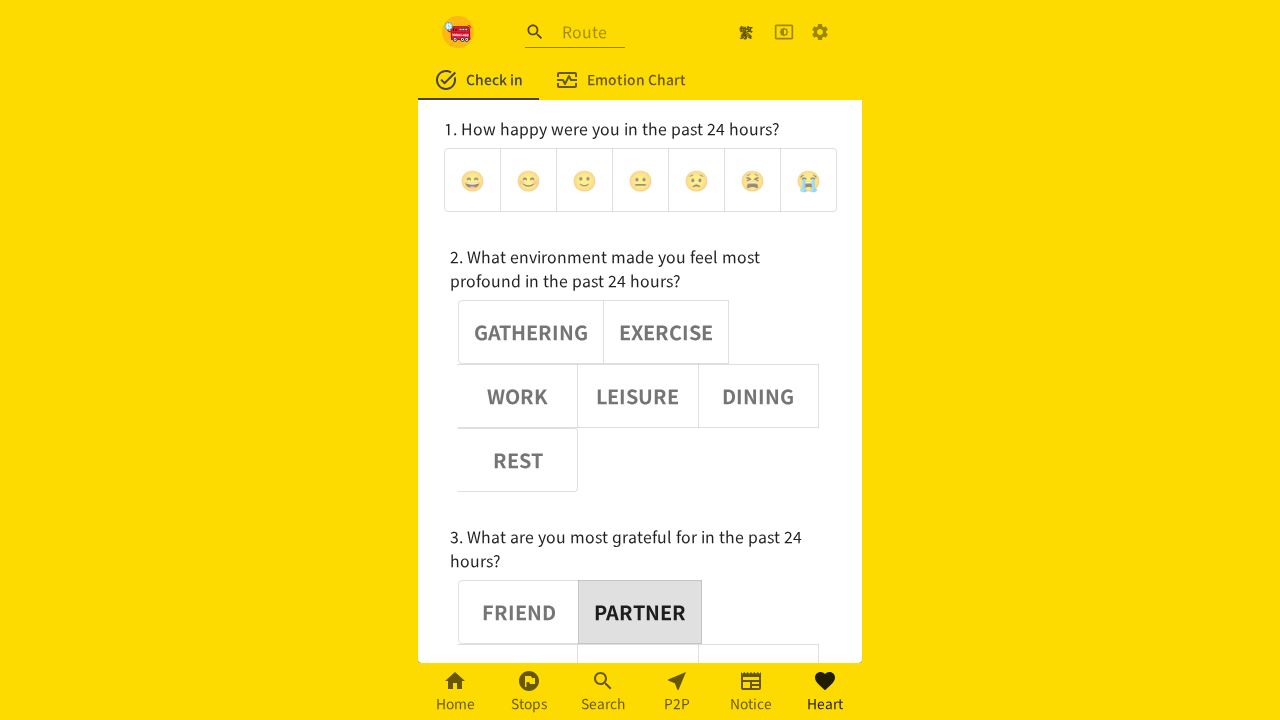

Verified button 1 is selected (aria-pressed=true)
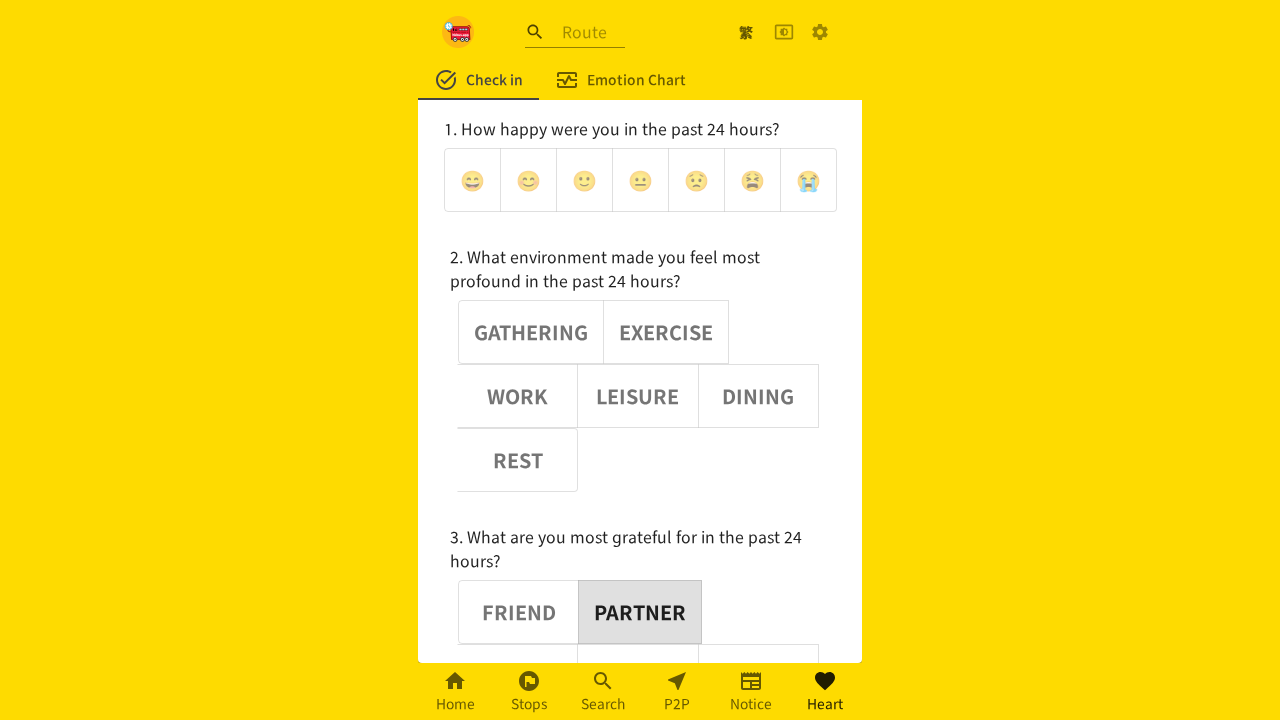

Retrieved aria-pressed attribute for button 0: false
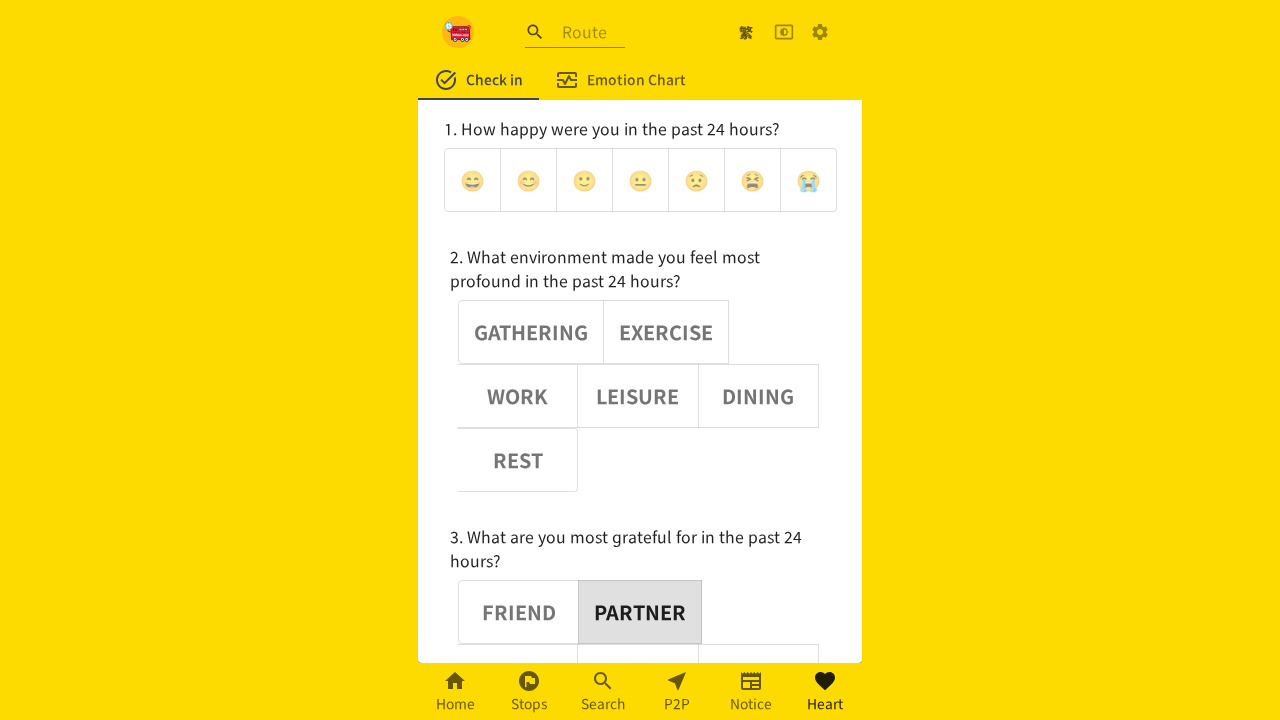

Verified button 0 is deselected (aria-pressed=false)
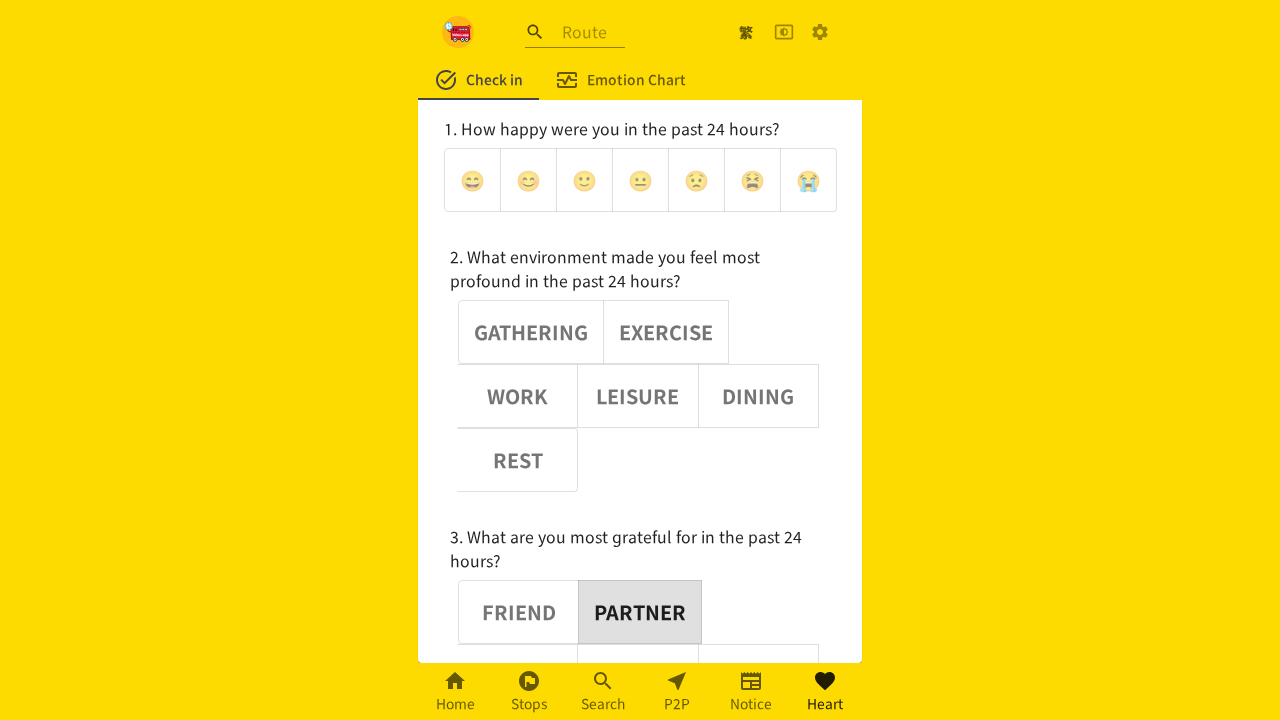

Retrieved aria-pressed attribute for button 2: false
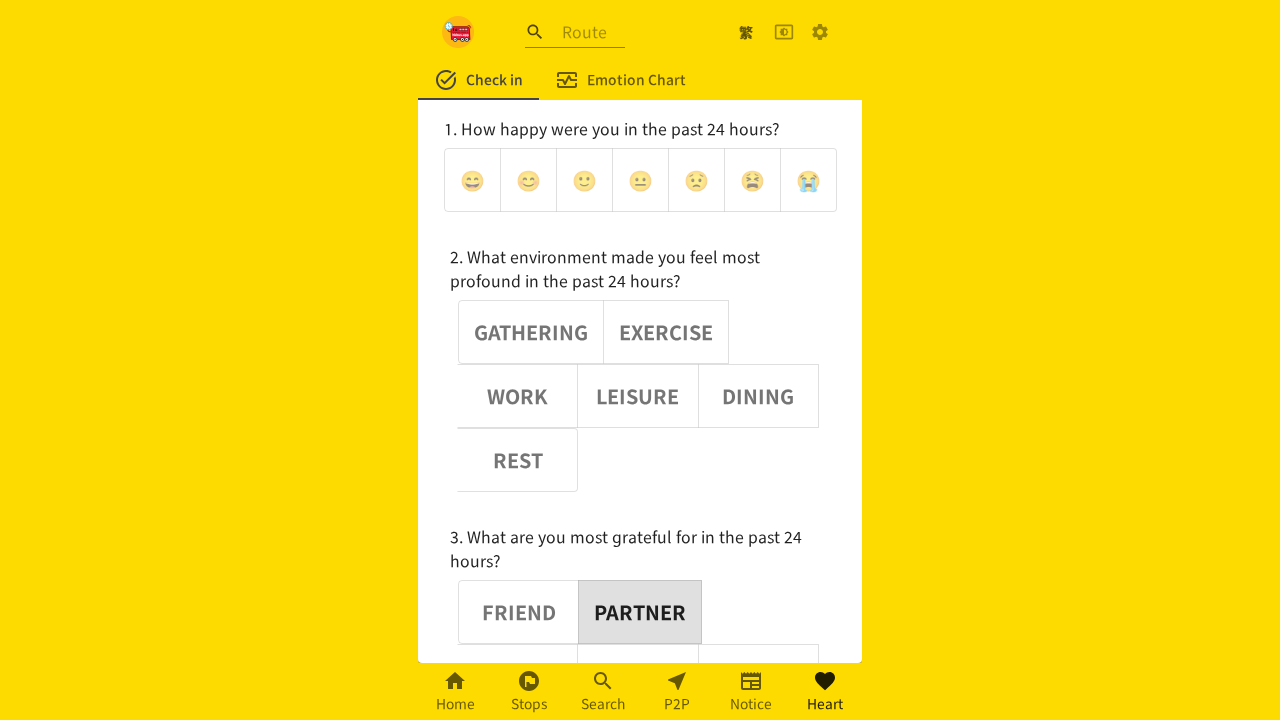

Verified button 2 is deselected (aria-pressed=false)
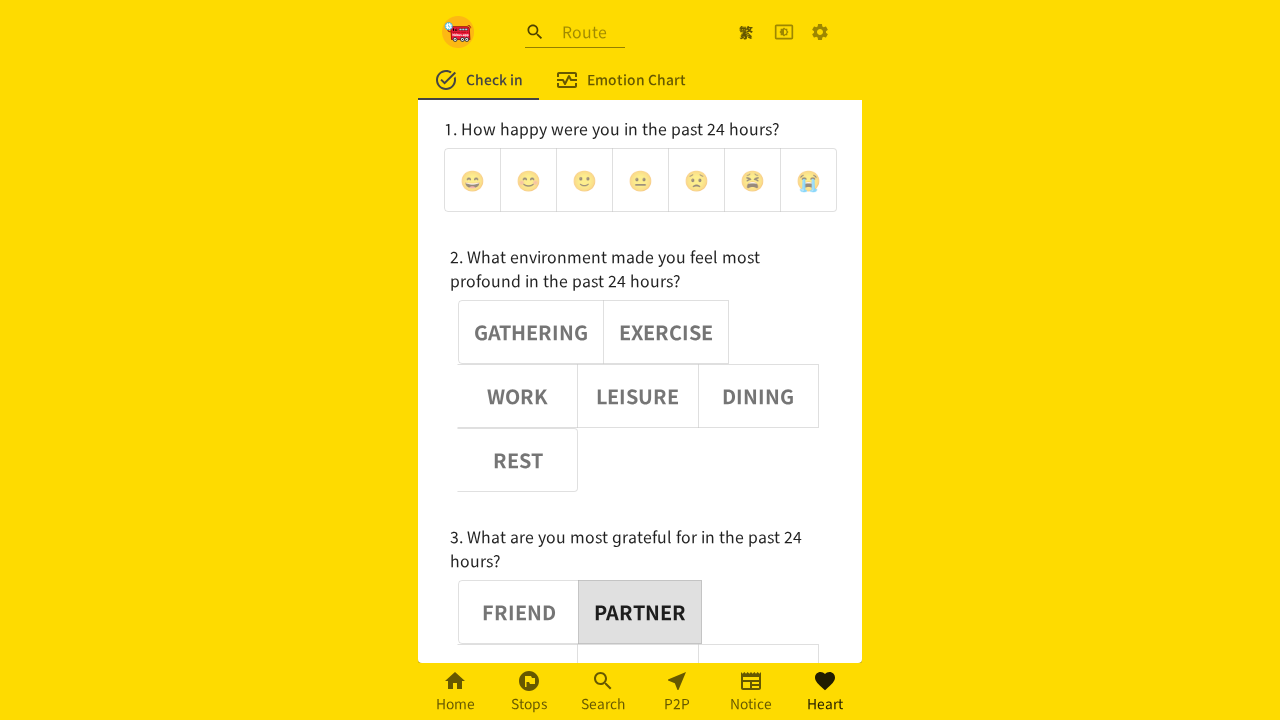

Retrieved aria-pressed attribute for button 3: false
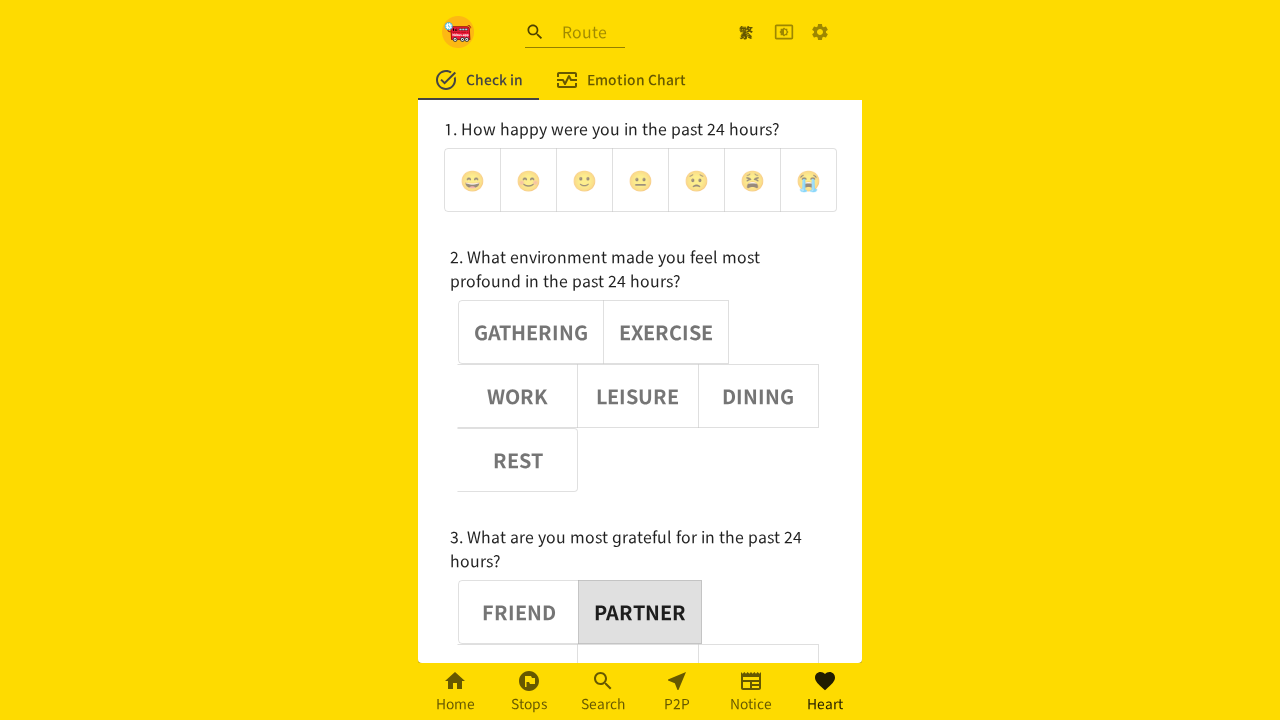

Verified button 3 is deselected (aria-pressed=false)
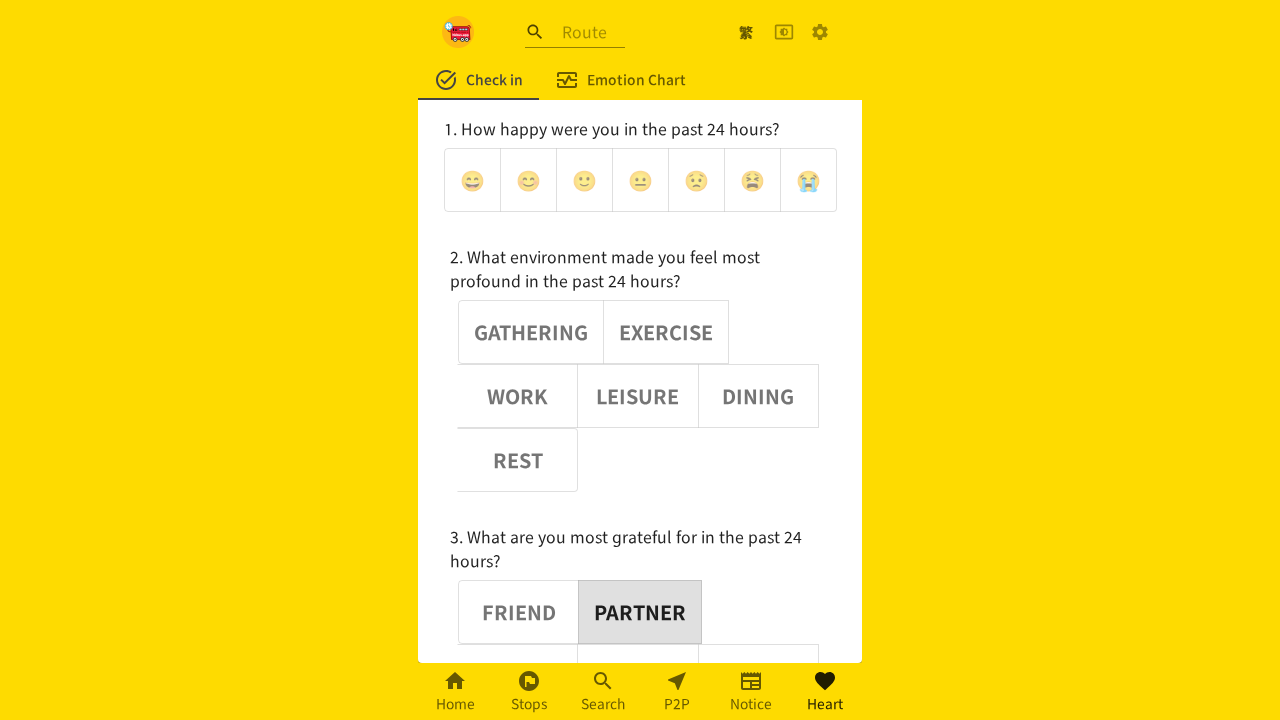

Retrieved aria-pressed attribute for button 4: false
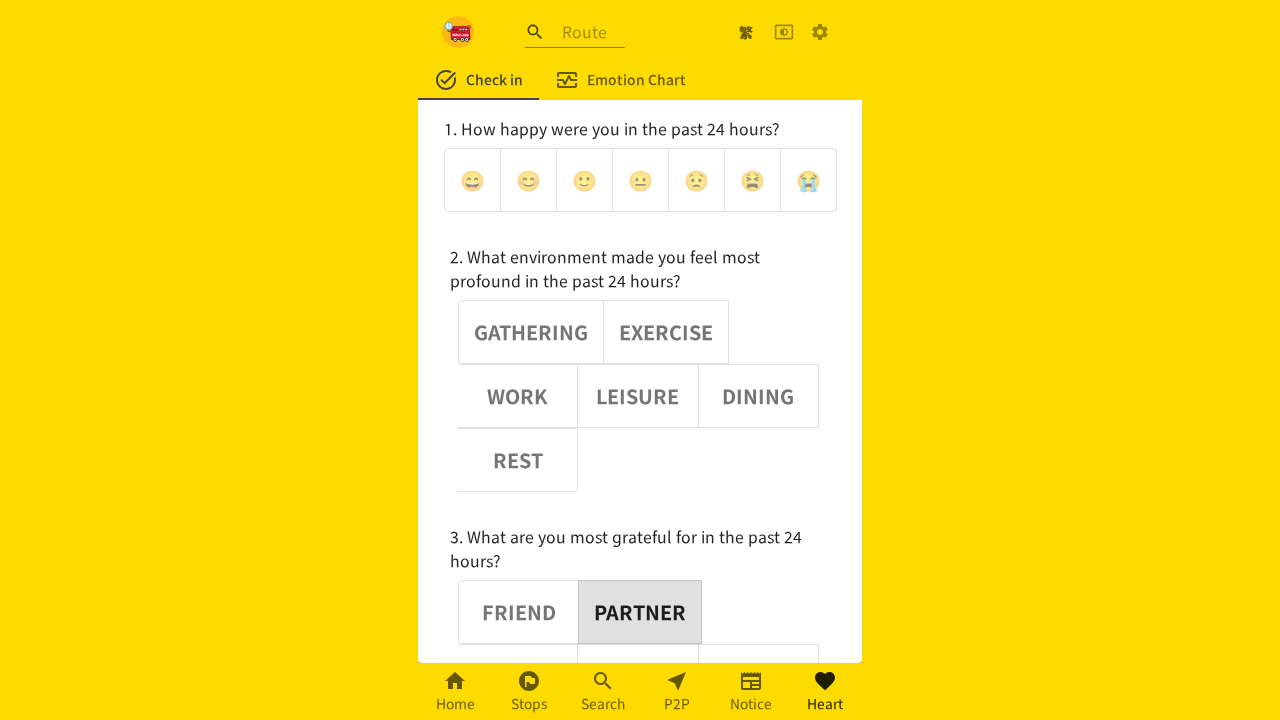

Verified button 4 is deselected (aria-pressed=false)
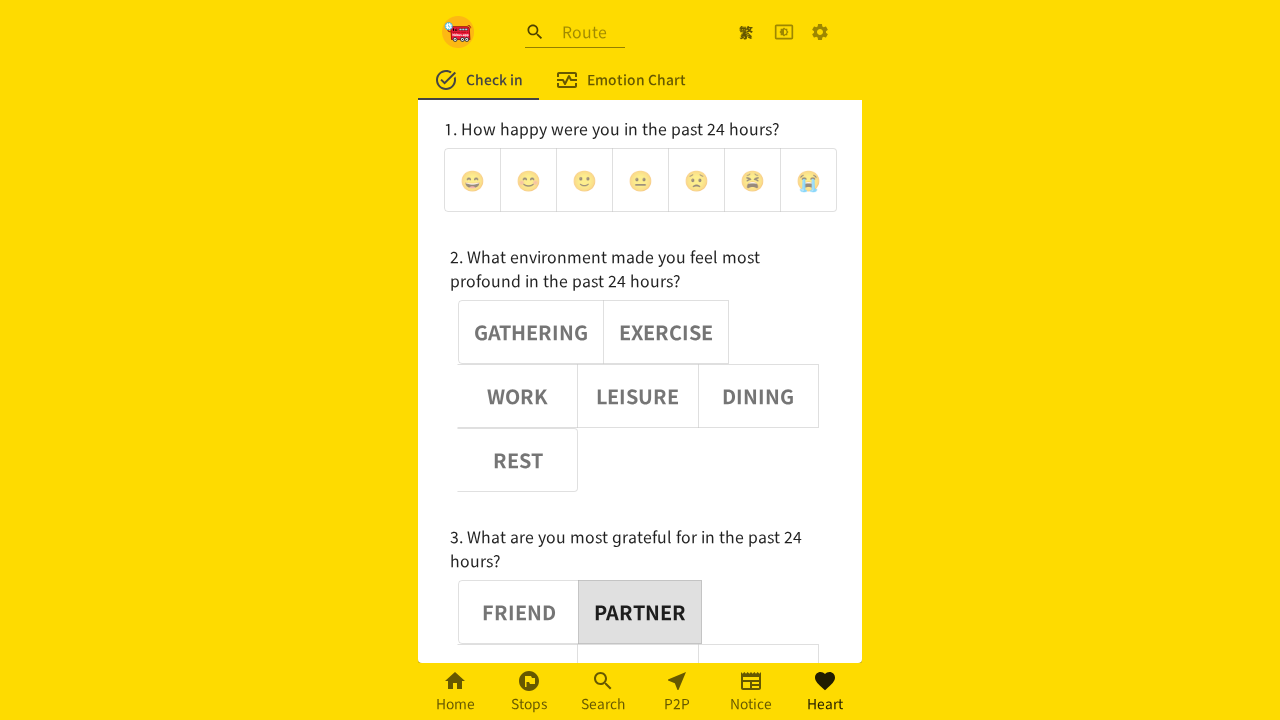

Retrieved aria-pressed attribute for button 5: false
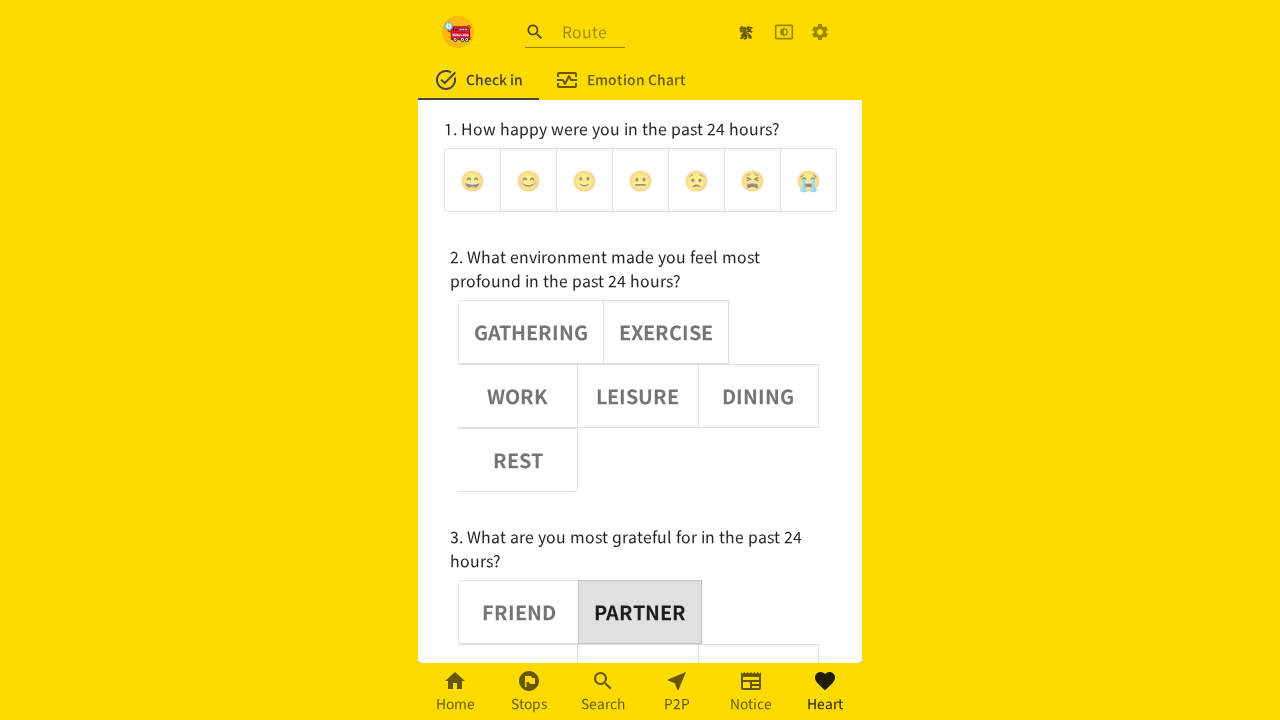

Verified button 5 is deselected (aria-pressed=false)
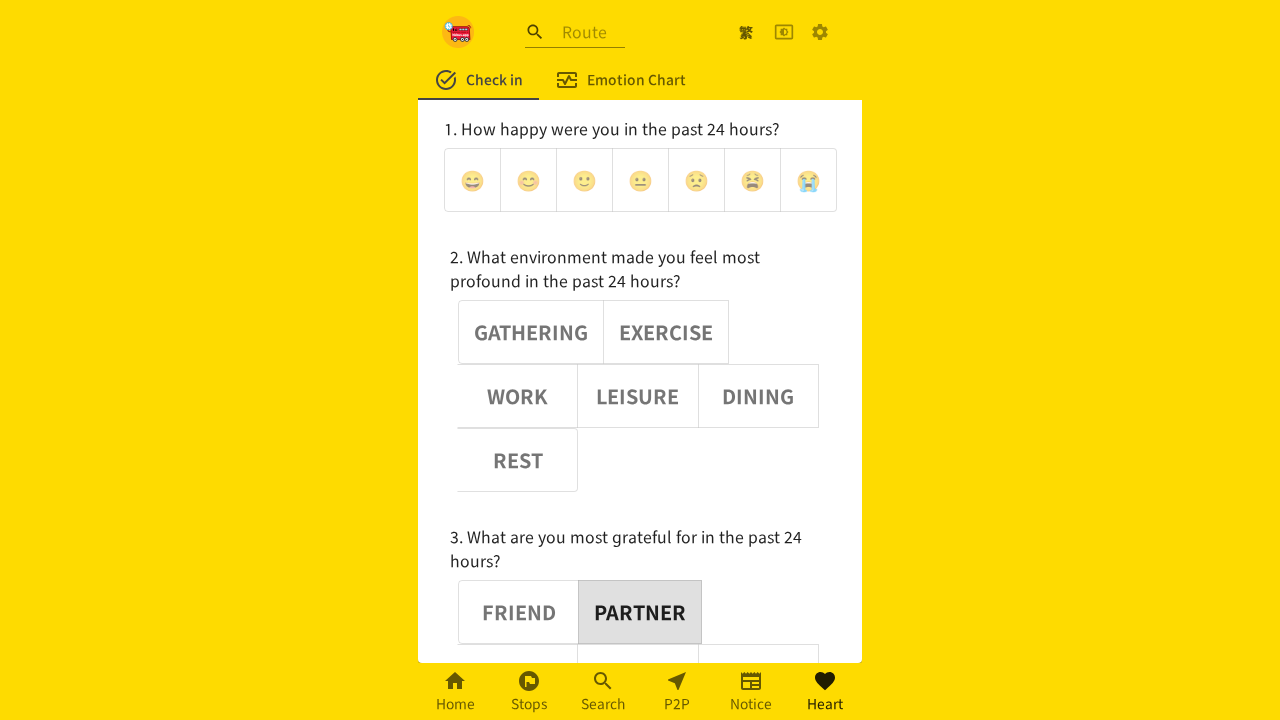

Clicked adjective button 2 at (518, 631) on (//div[@role='group'])[3] >> button >> nth=2
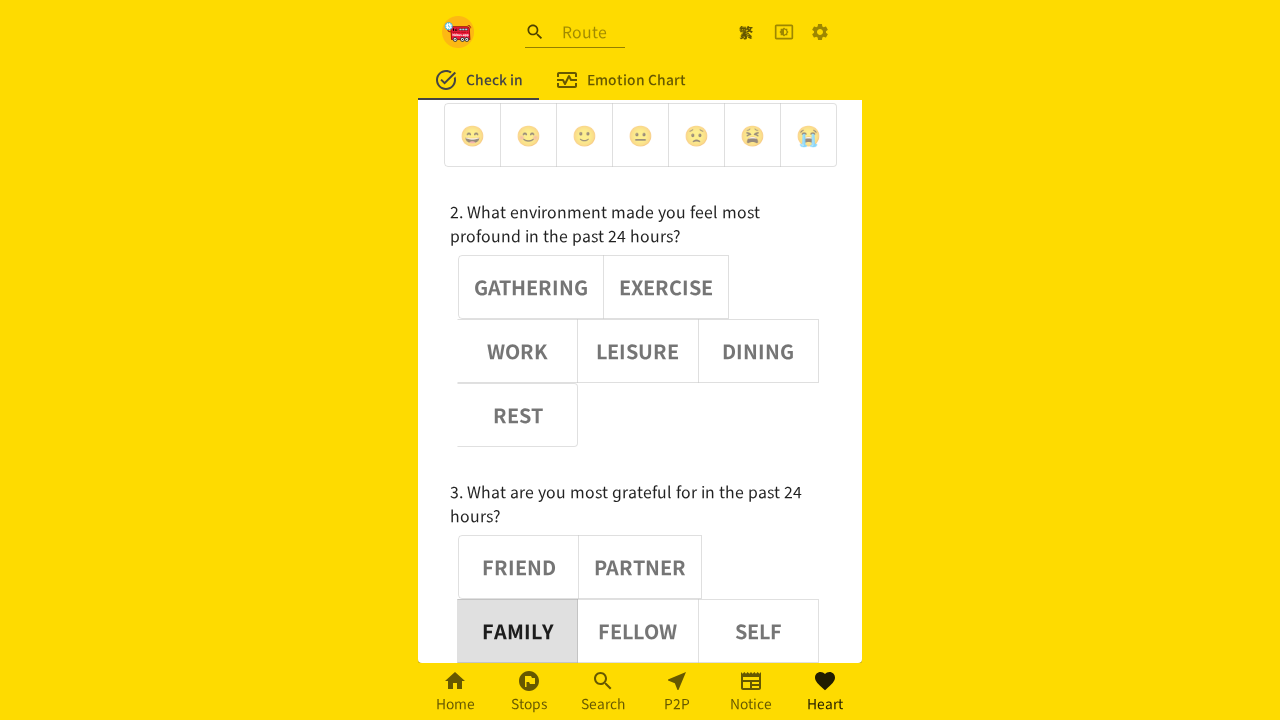

Waited 1000ms for button 2 selection to register
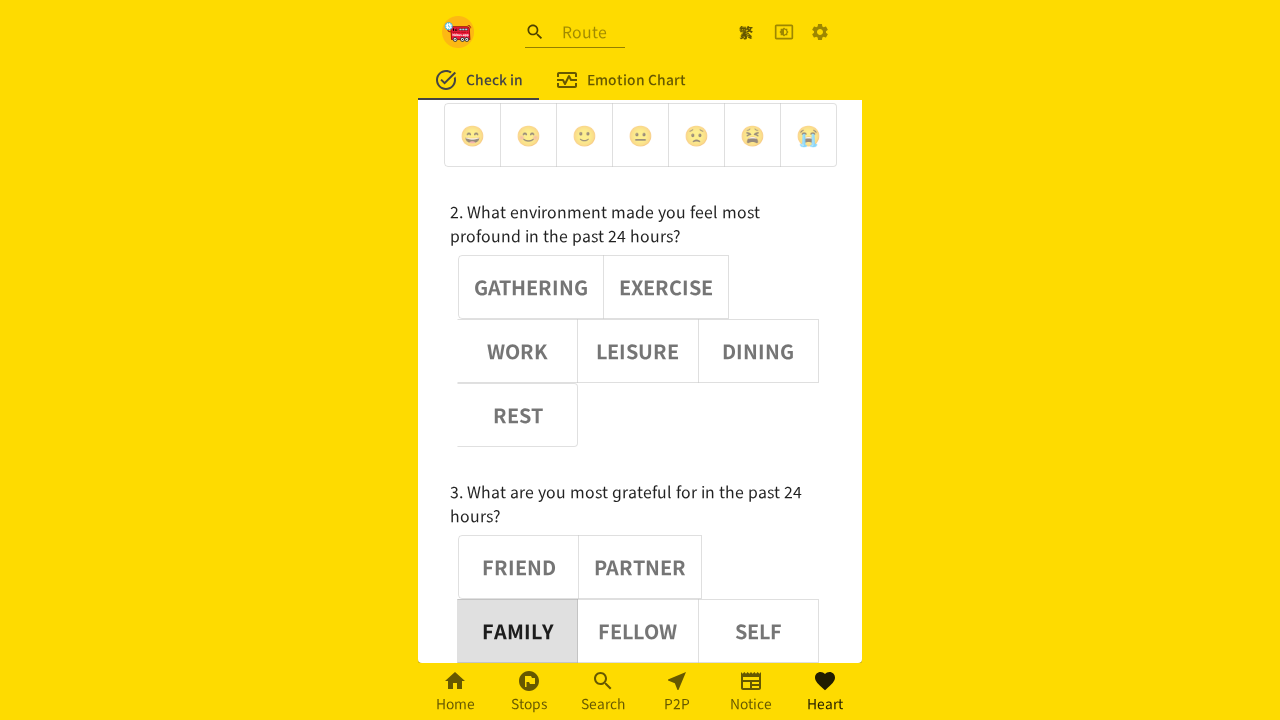

Retrieved aria-pressed attribute for button 2: true
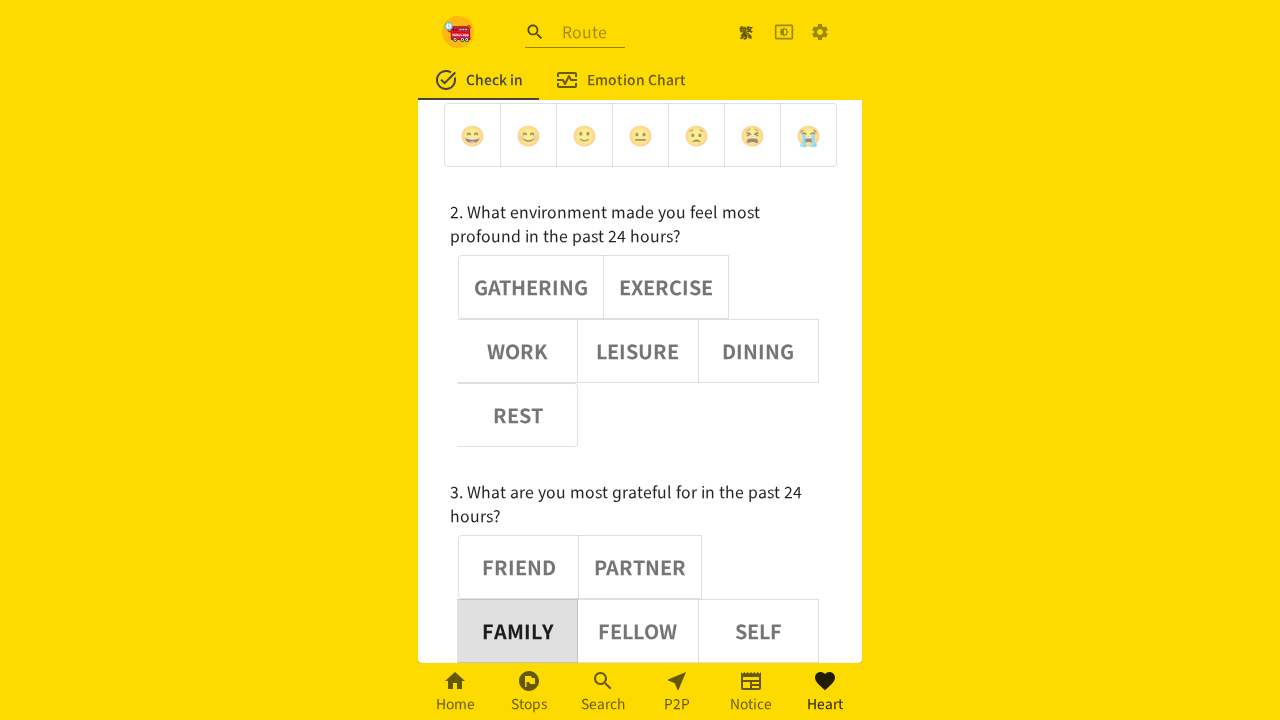

Verified button 2 is selected (aria-pressed=true)
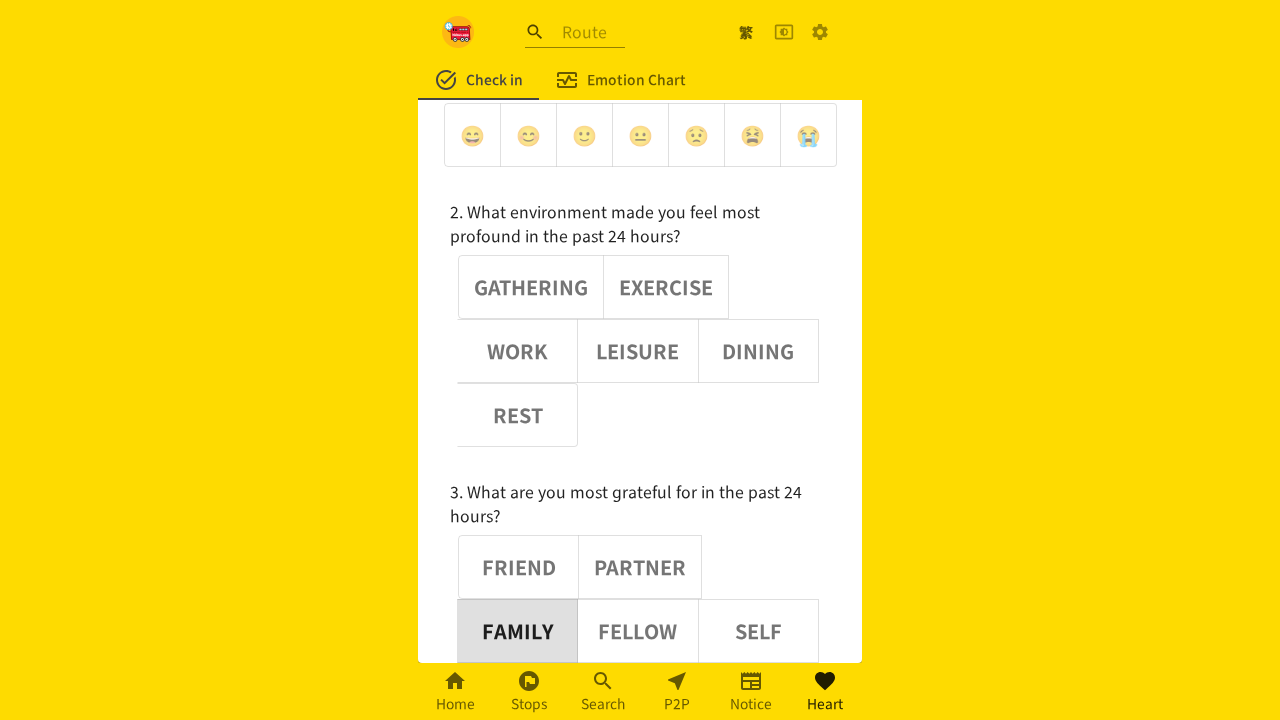

Retrieved aria-pressed attribute for button 0: false
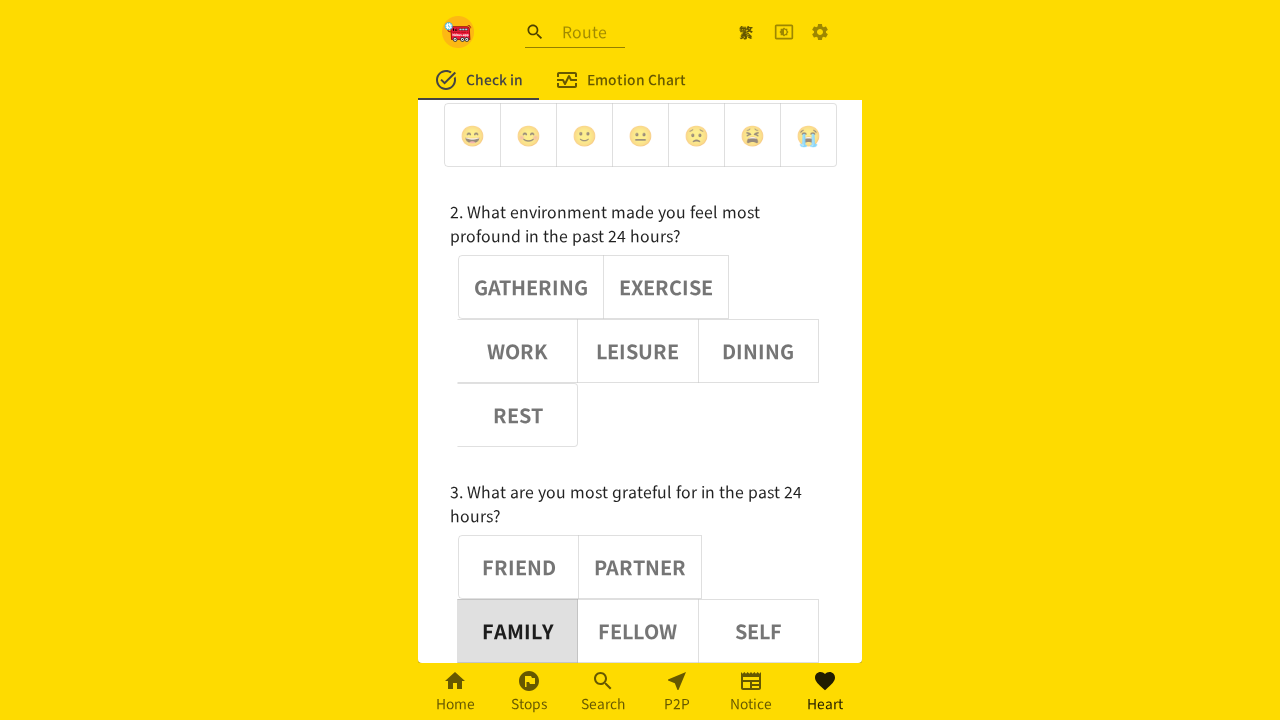

Verified button 0 is deselected (aria-pressed=false)
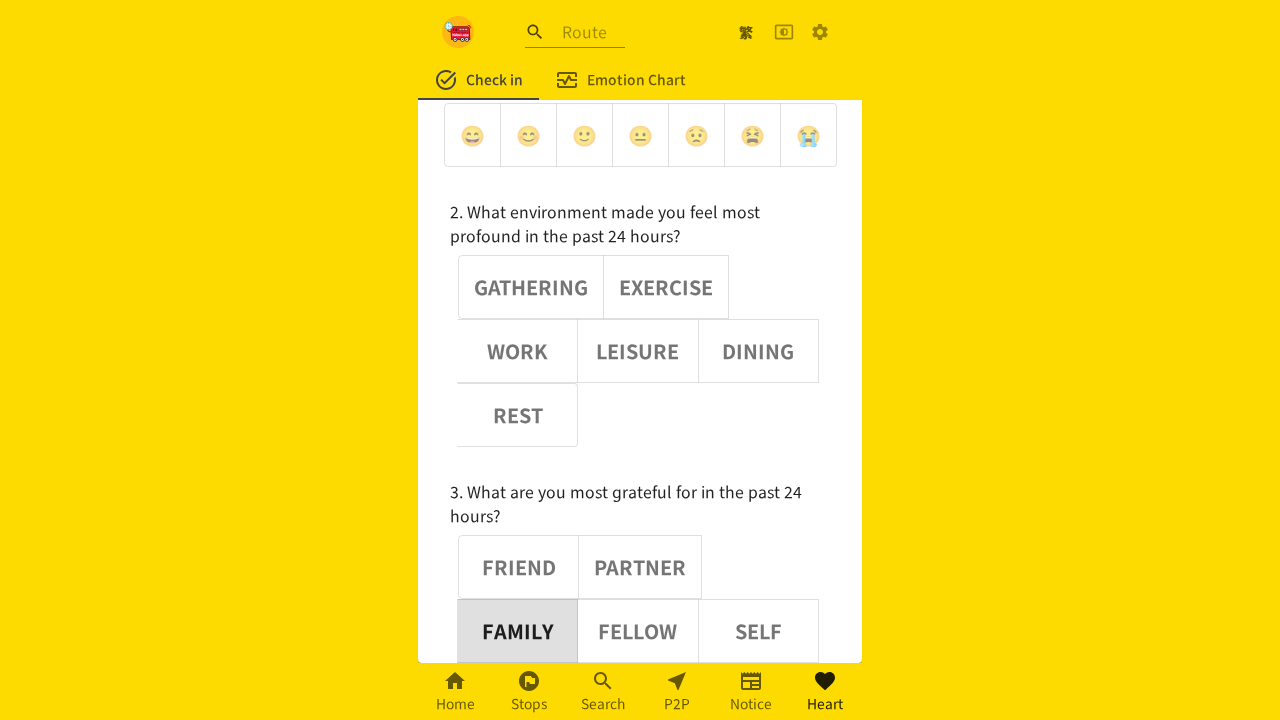

Retrieved aria-pressed attribute for button 1: false
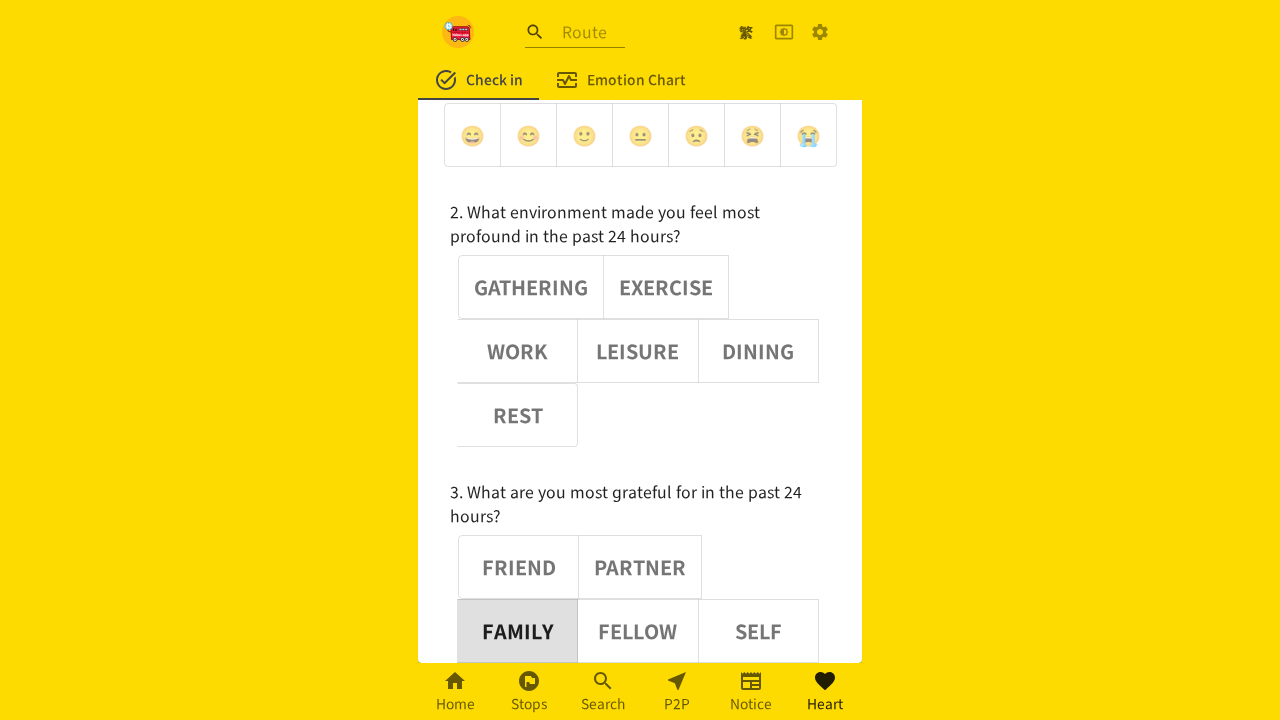

Verified button 1 is deselected (aria-pressed=false)
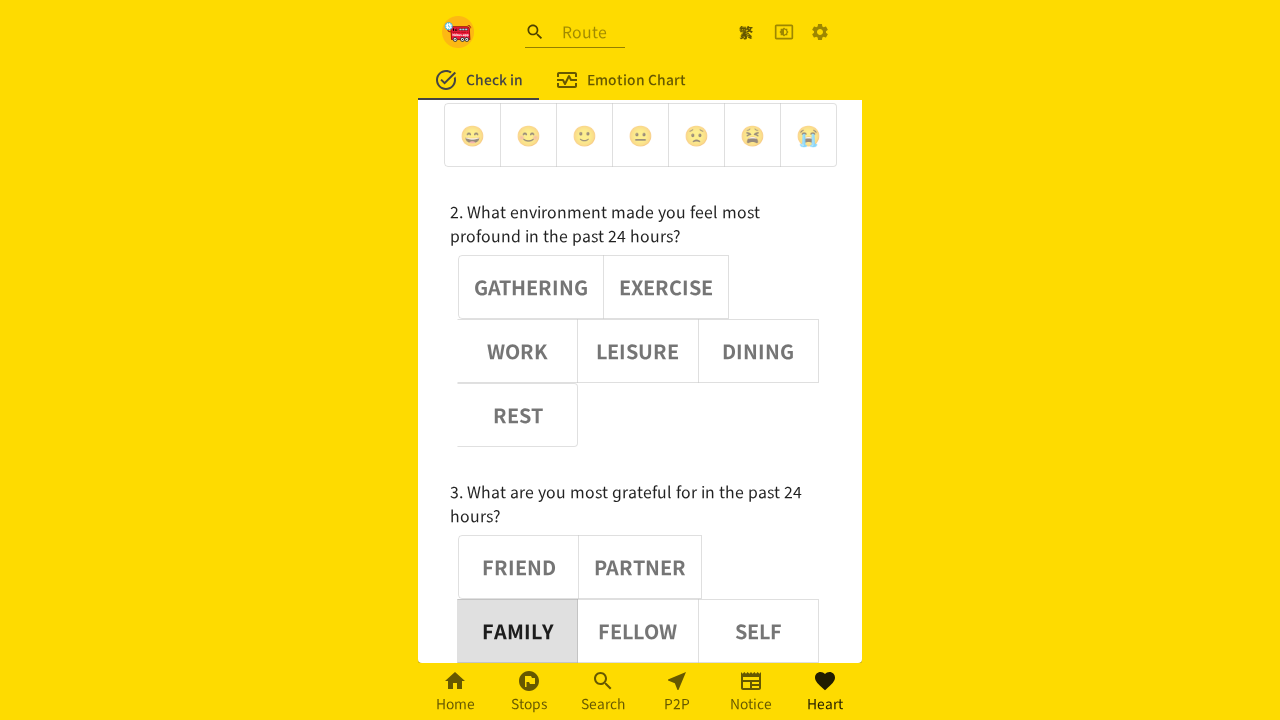

Retrieved aria-pressed attribute for button 3: false
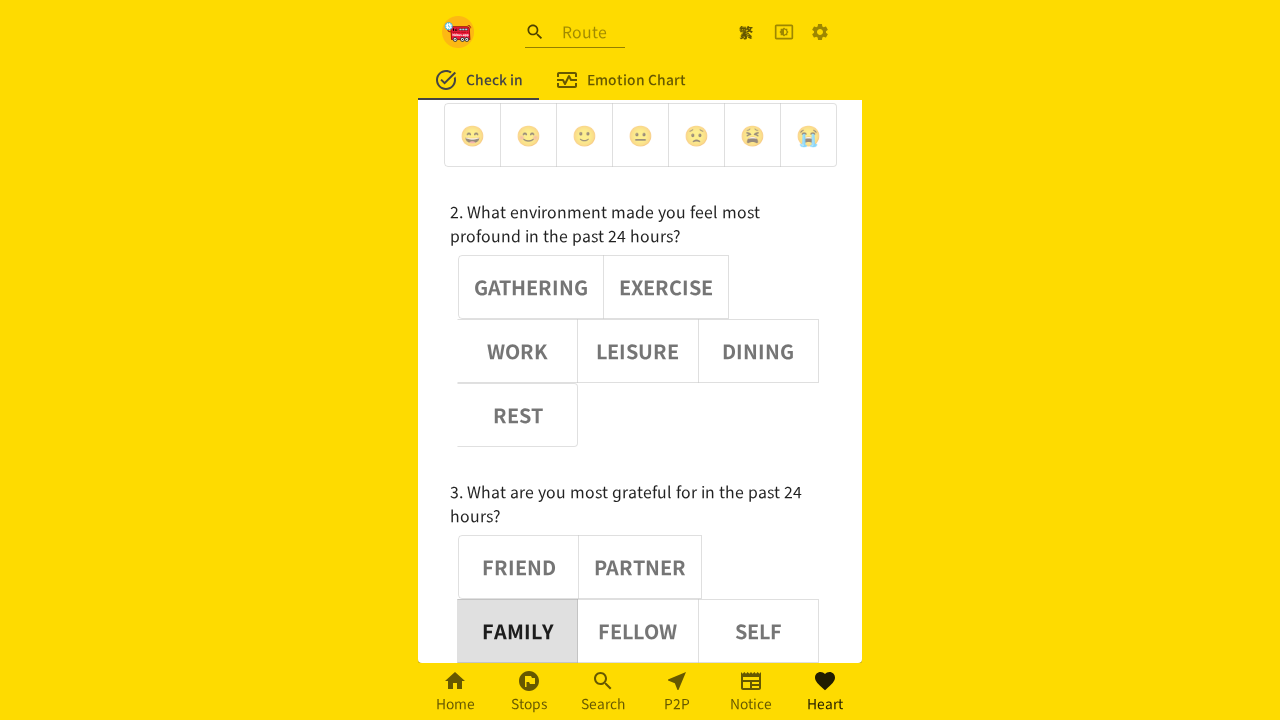

Verified button 3 is deselected (aria-pressed=false)
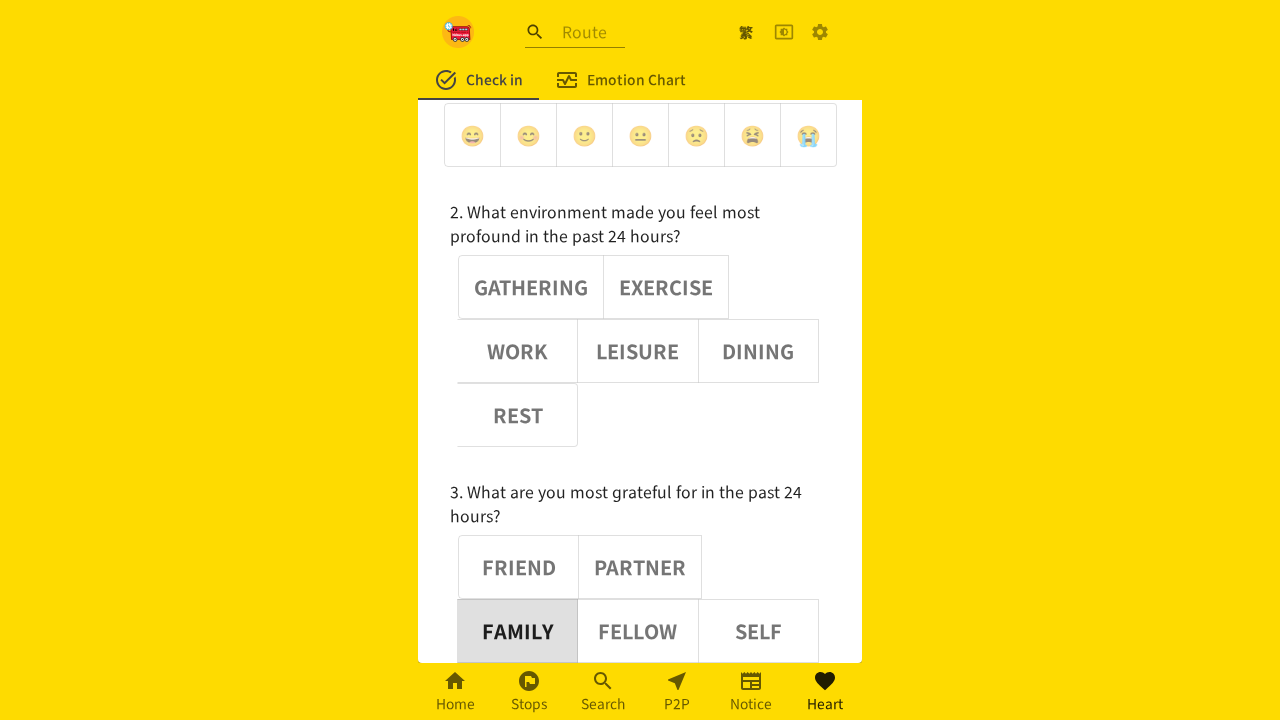

Retrieved aria-pressed attribute for button 4: false
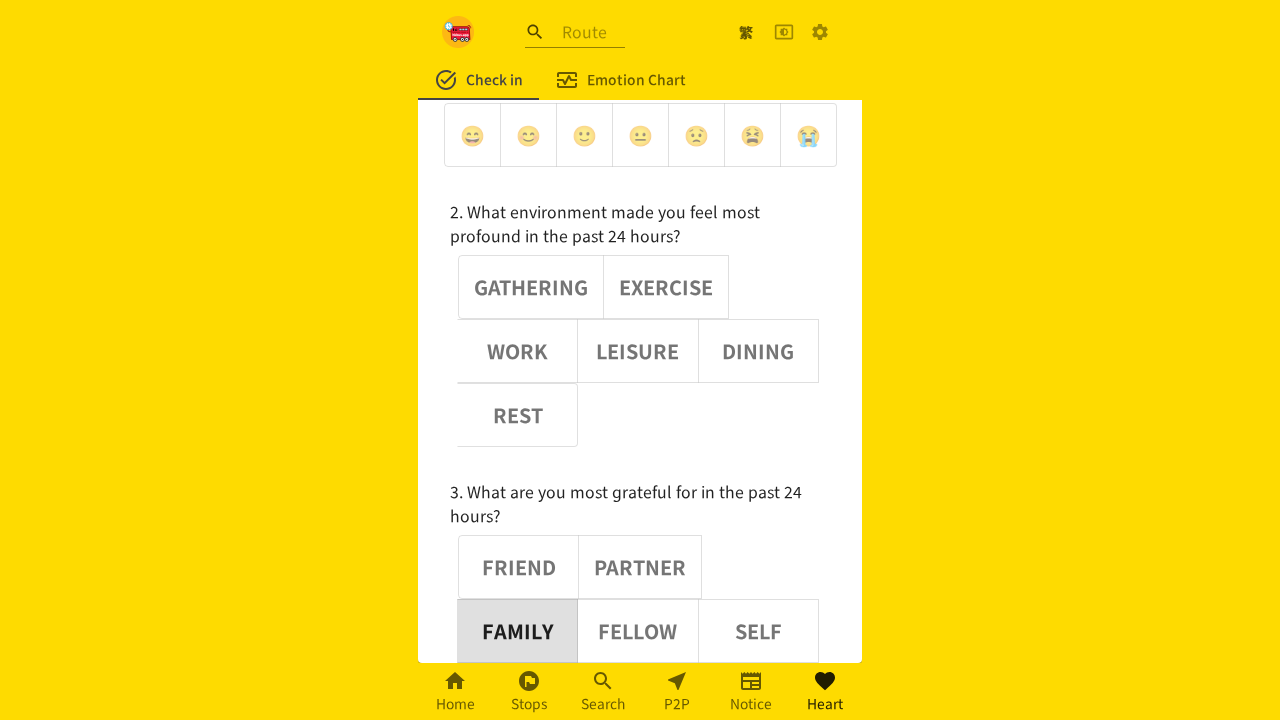

Verified button 4 is deselected (aria-pressed=false)
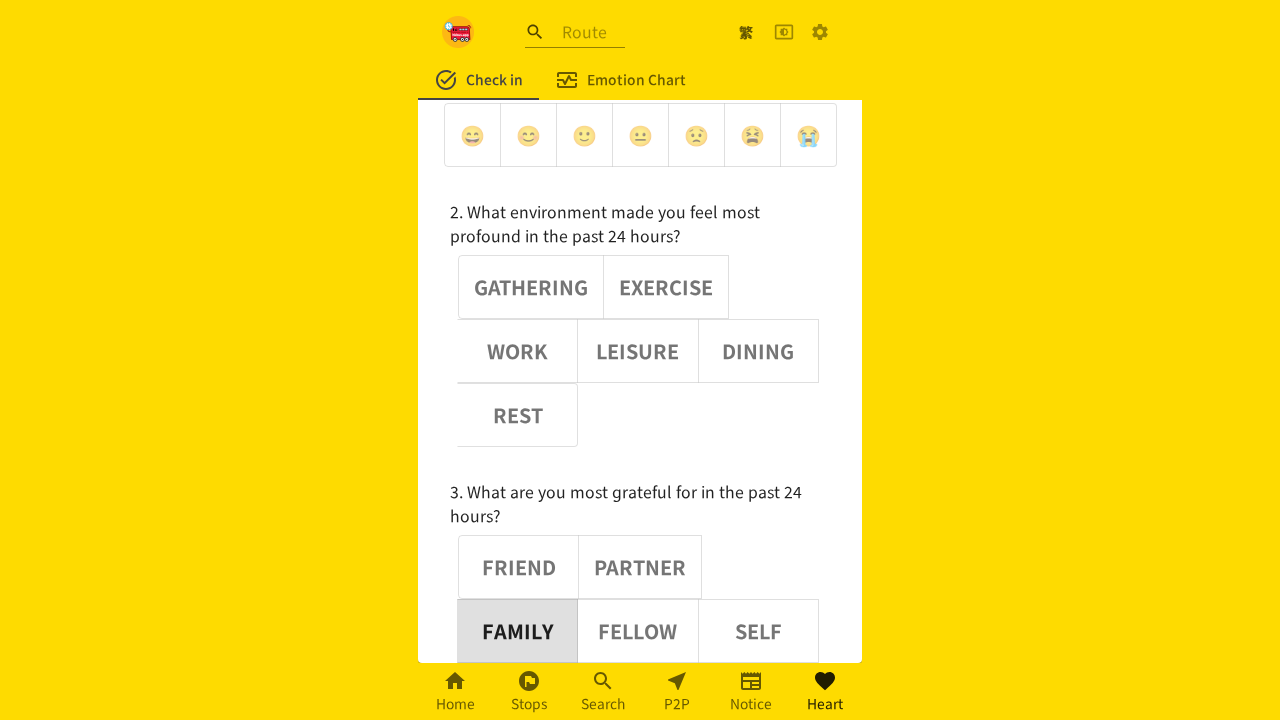

Retrieved aria-pressed attribute for button 5: false
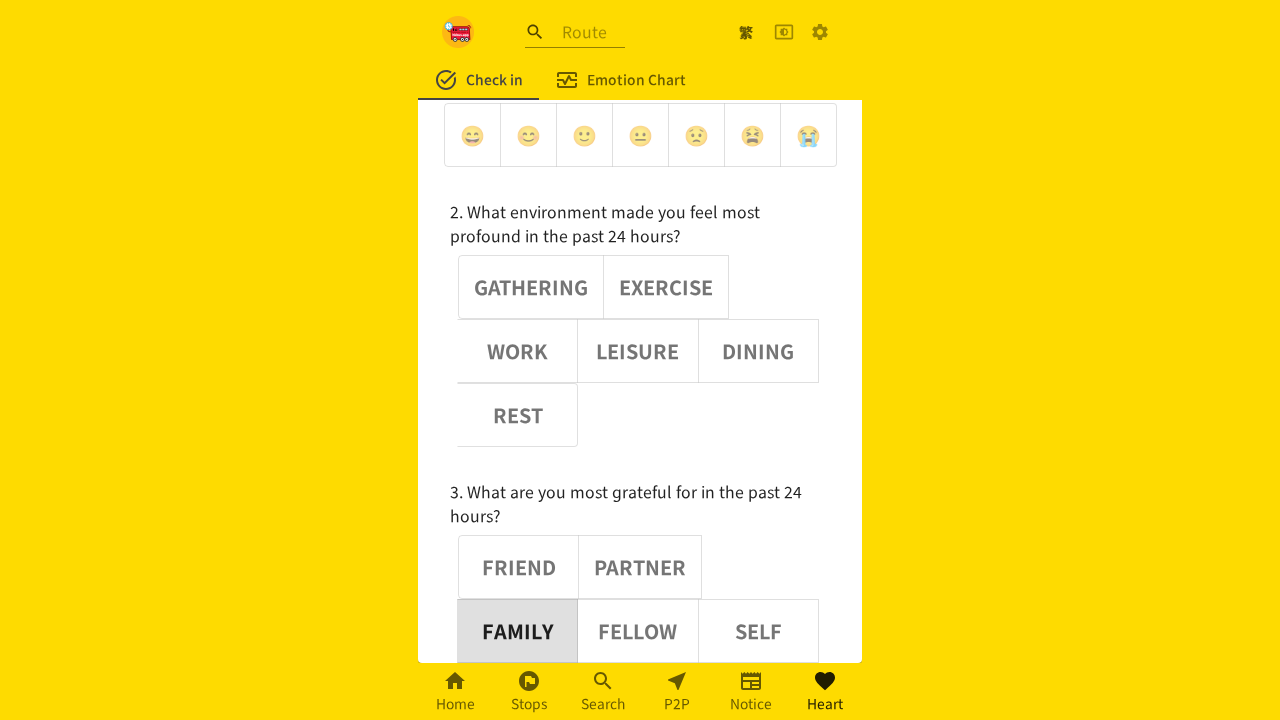

Verified button 5 is deselected (aria-pressed=false)
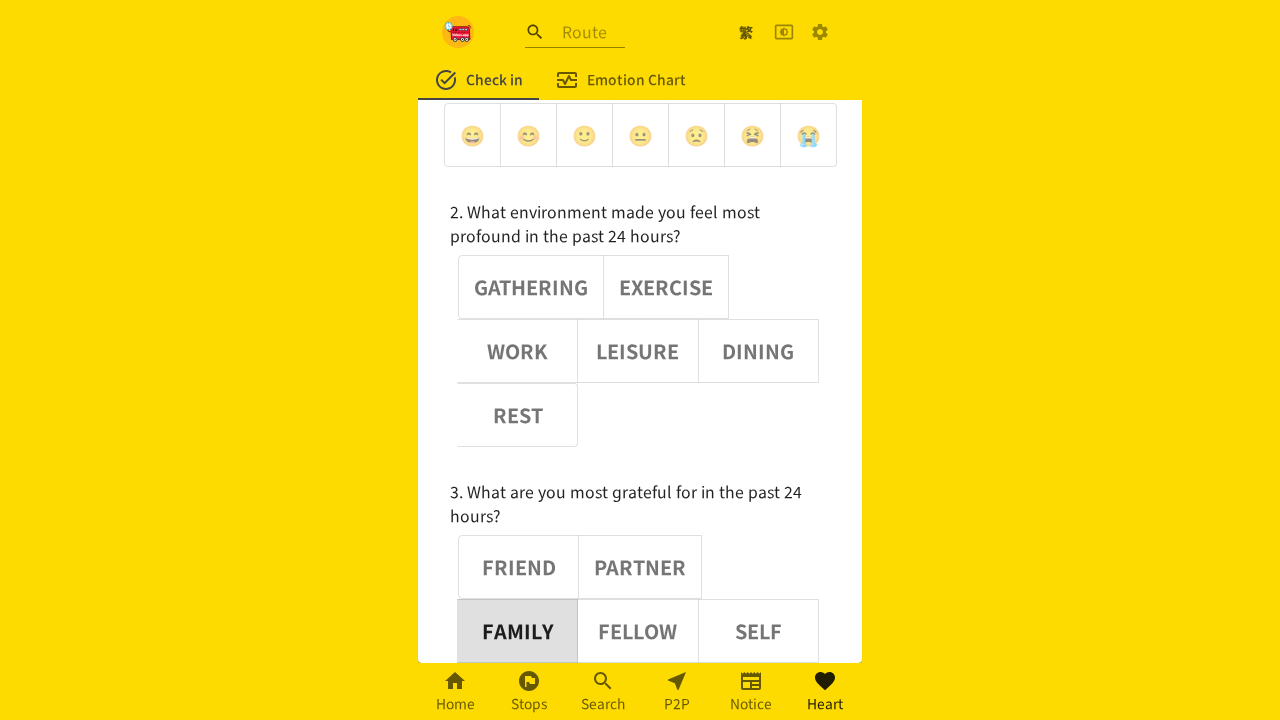

Clicked adjective button 3 at (638, 631) on (//div[@role='group'])[3] >> button >> nth=3
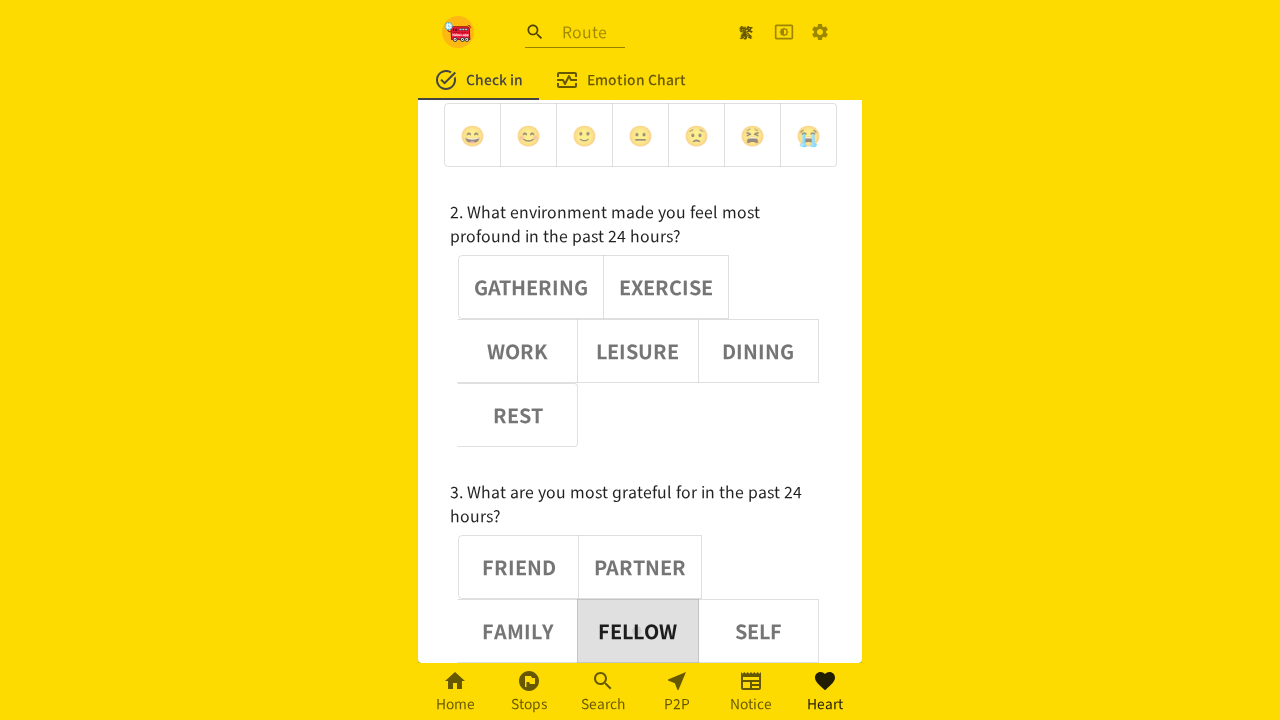

Waited 1000ms for button 3 selection to register
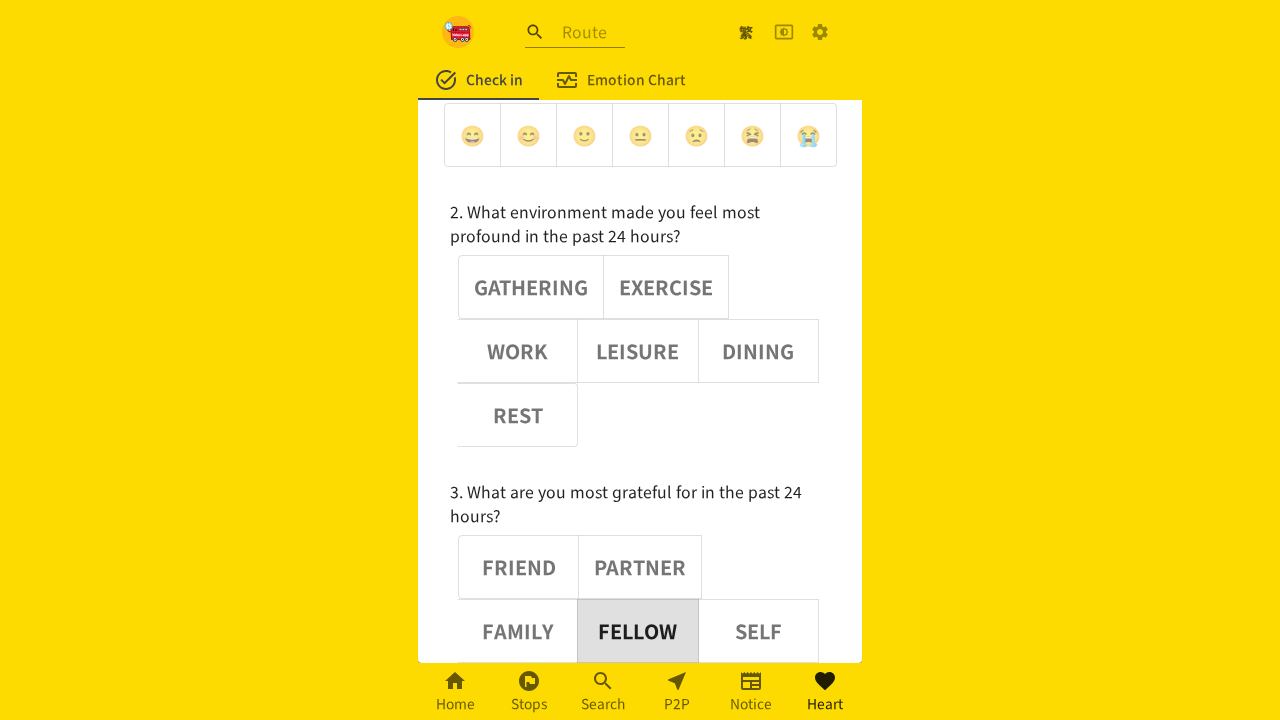

Retrieved aria-pressed attribute for button 3: true
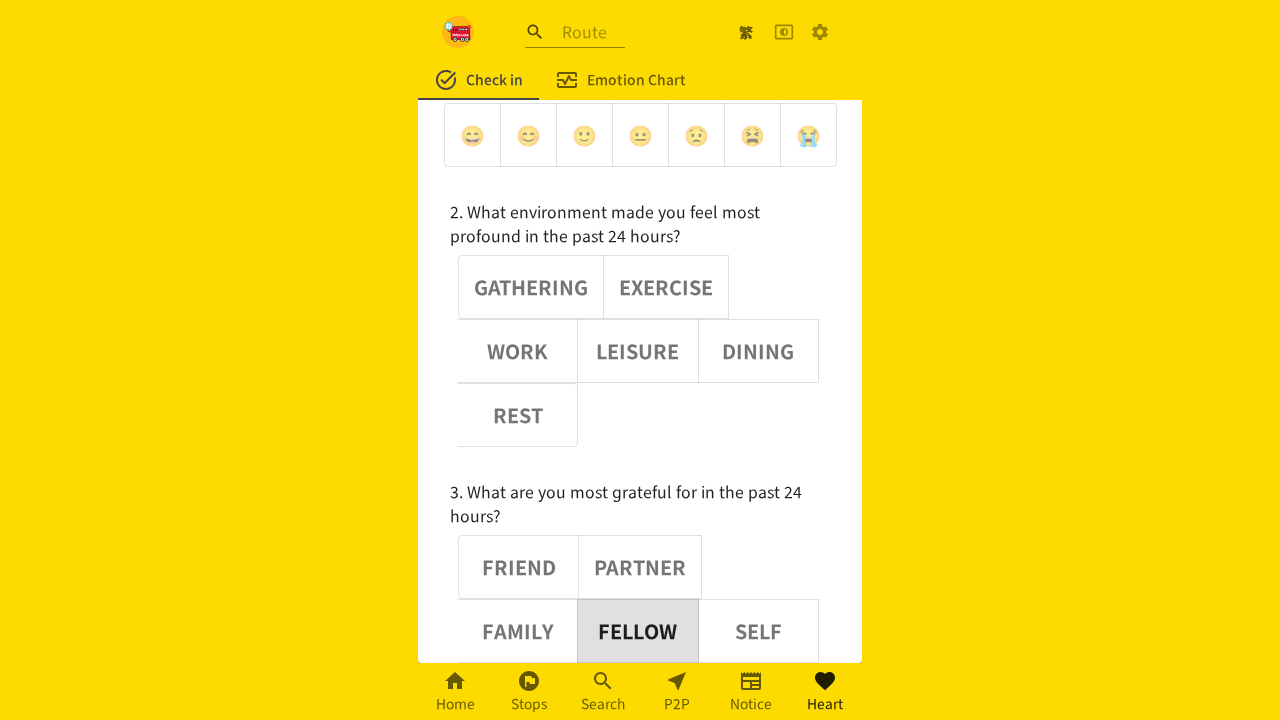

Verified button 3 is selected (aria-pressed=true)
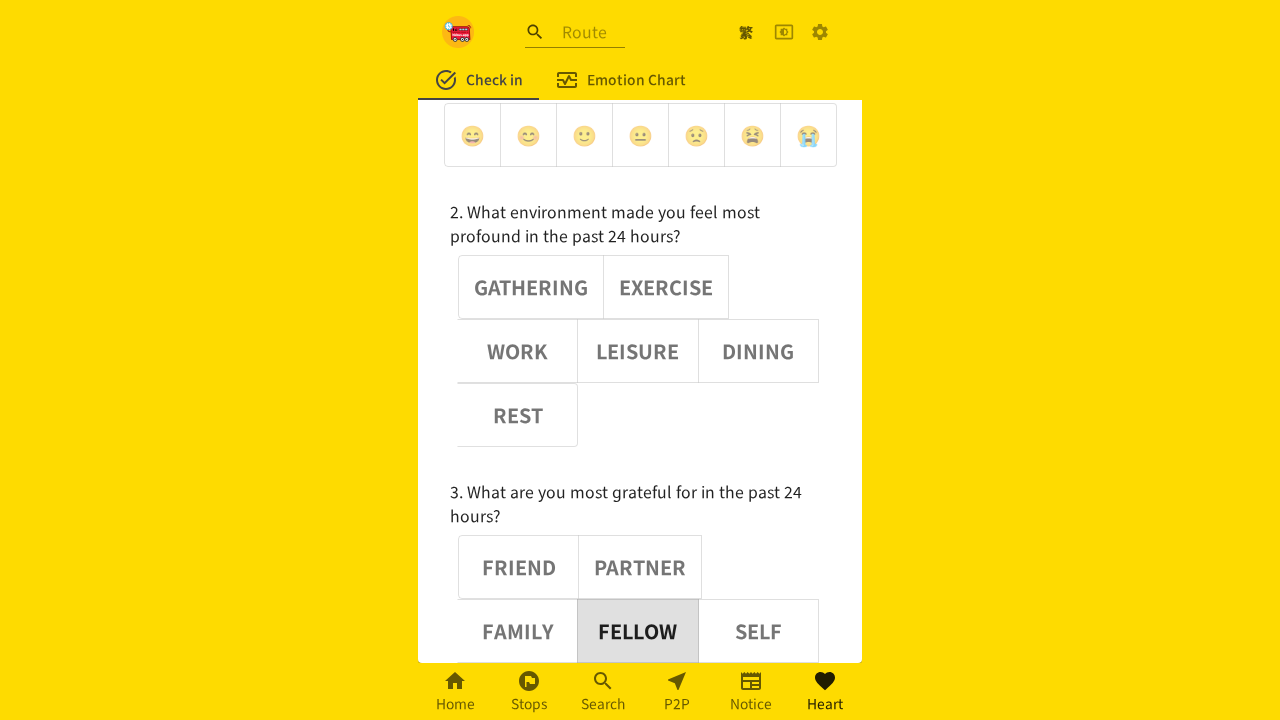

Retrieved aria-pressed attribute for button 0: false
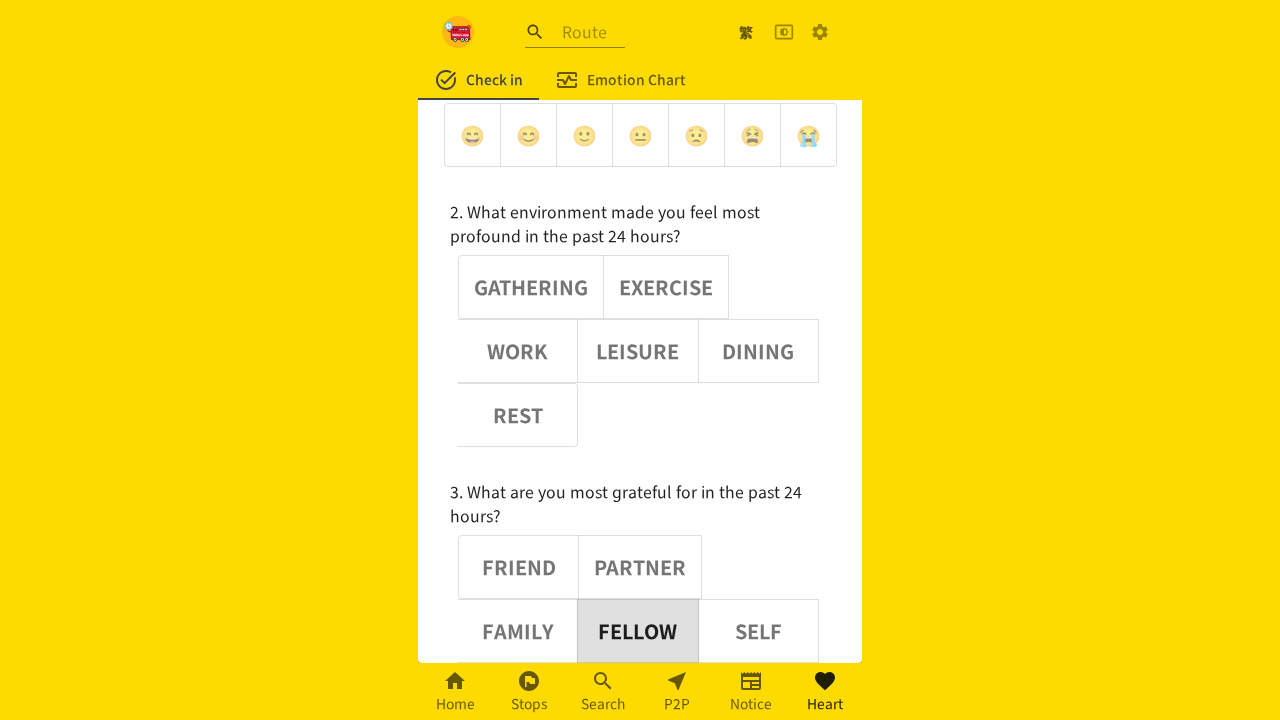

Verified button 0 is deselected (aria-pressed=false)
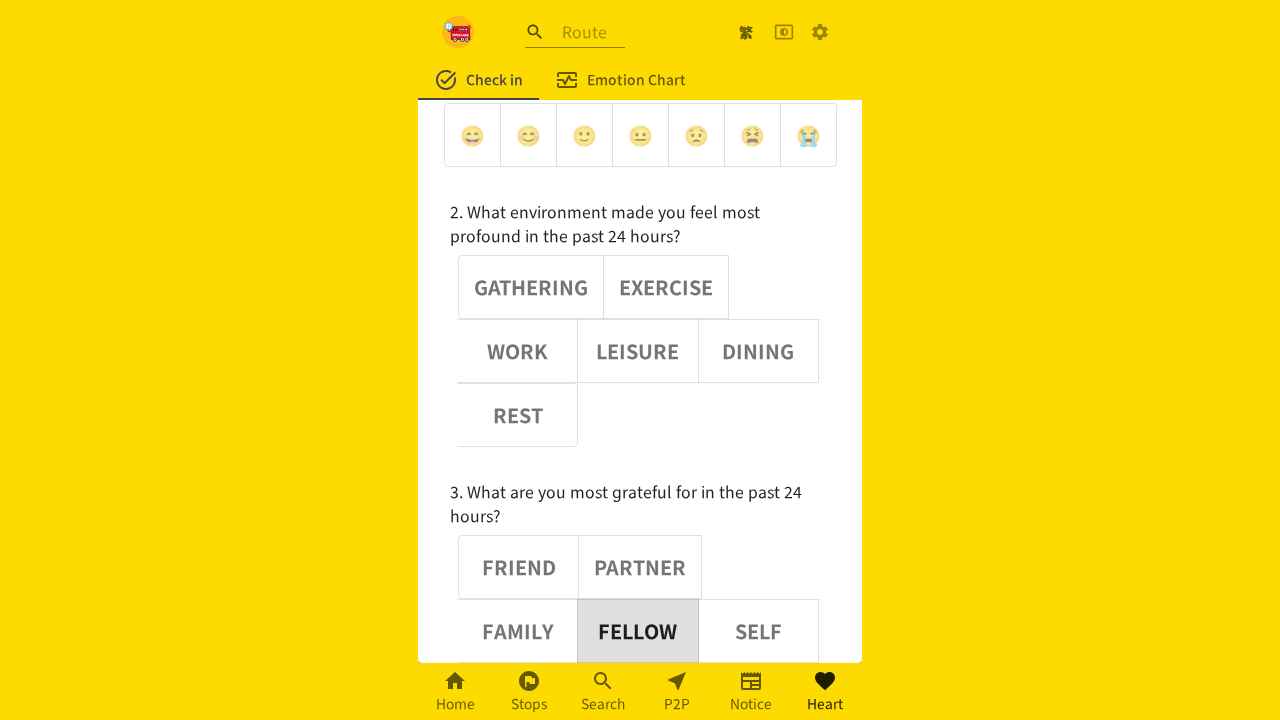

Retrieved aria-pressed attribute for button 1: false
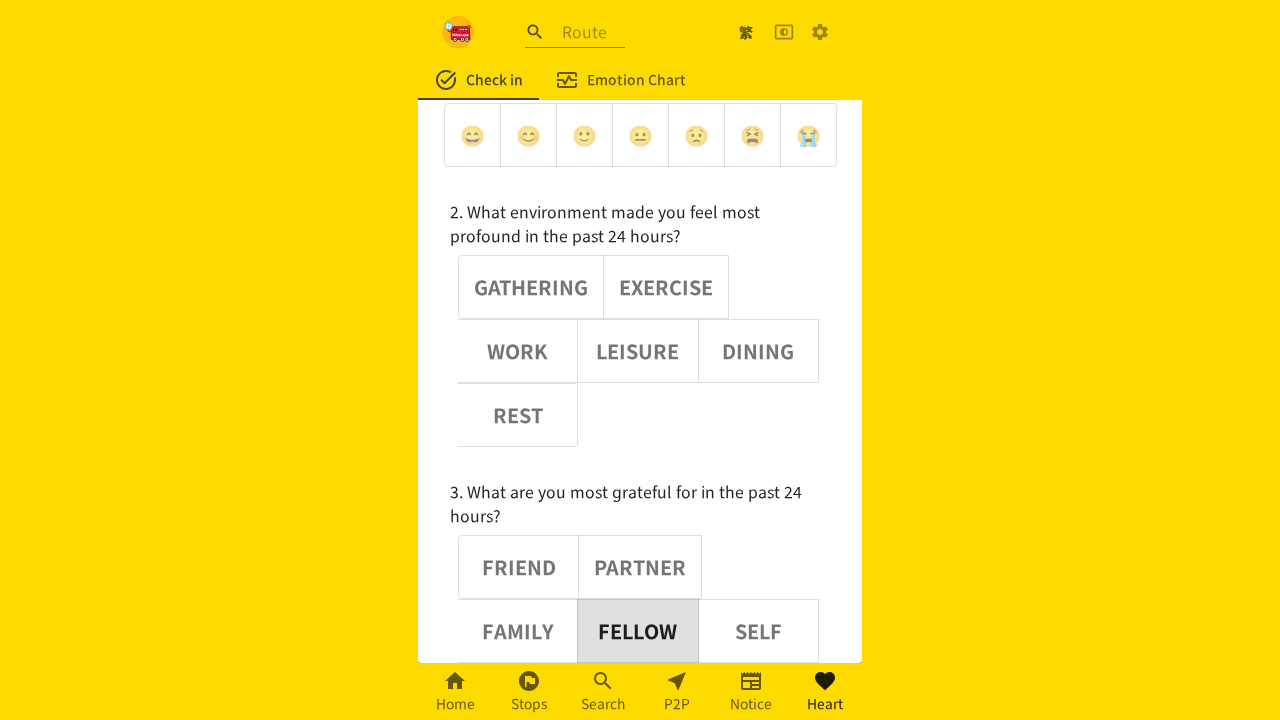

Verified button 1 is deselected (aria-pressed=false)
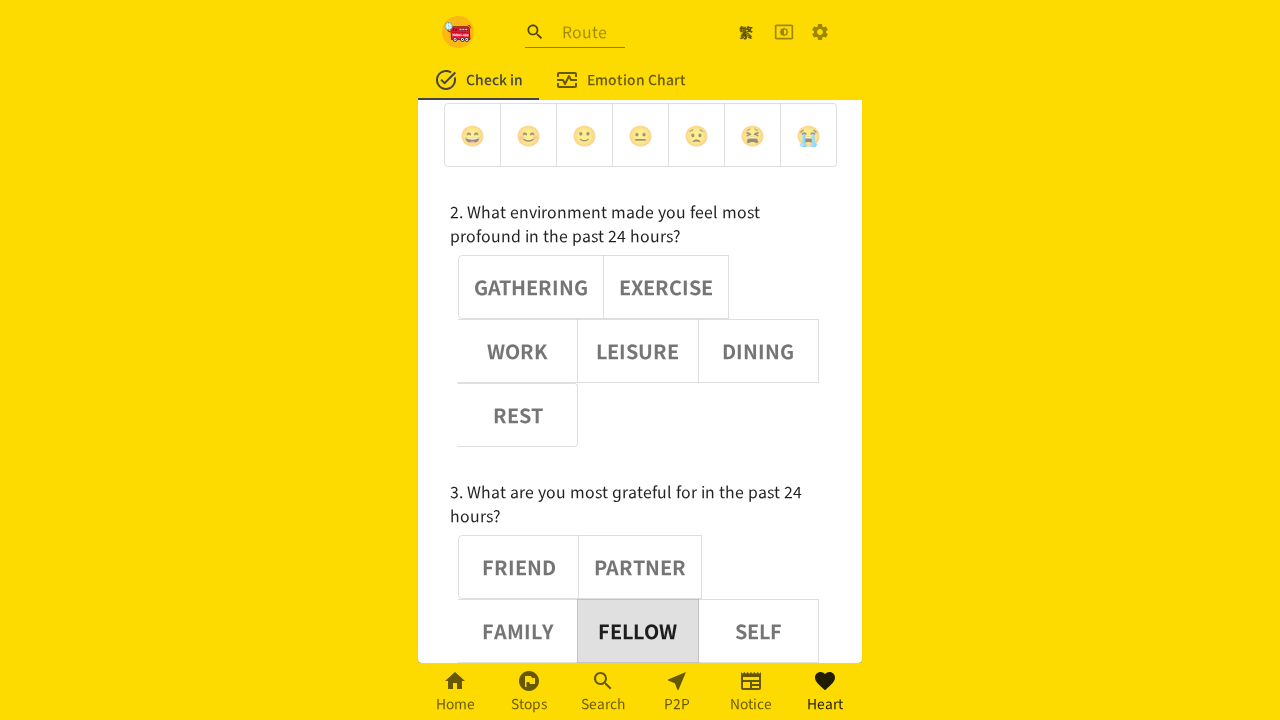

Retrieved aria-pressed attribute for button 2: false
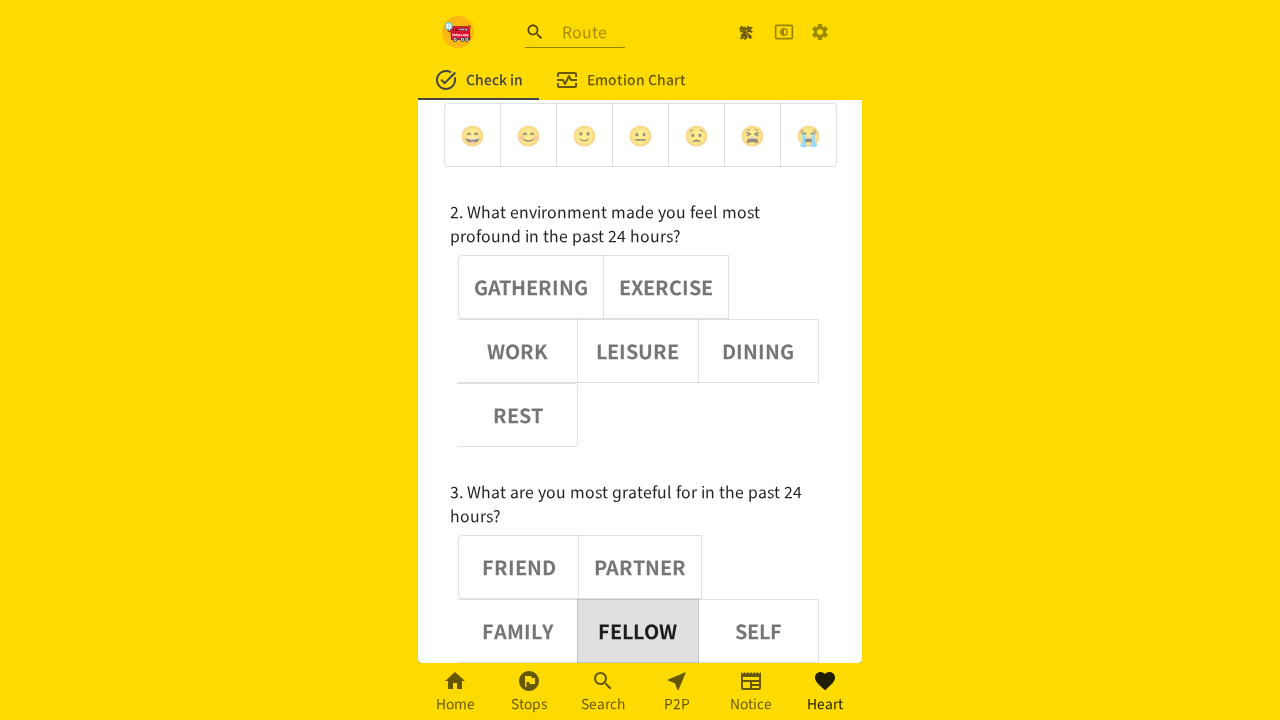

Verified button 2 is deselected (aria-pressed=false)
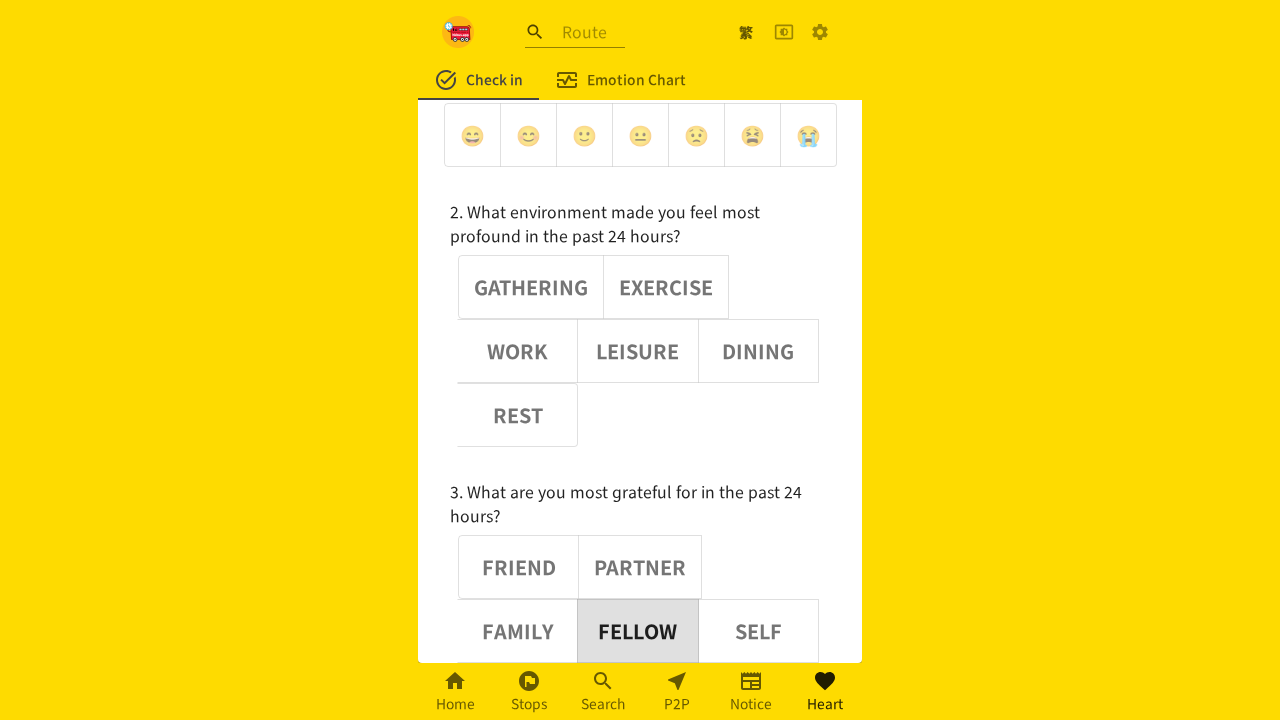

Retrieved aria-pressed attribute for button 4: false
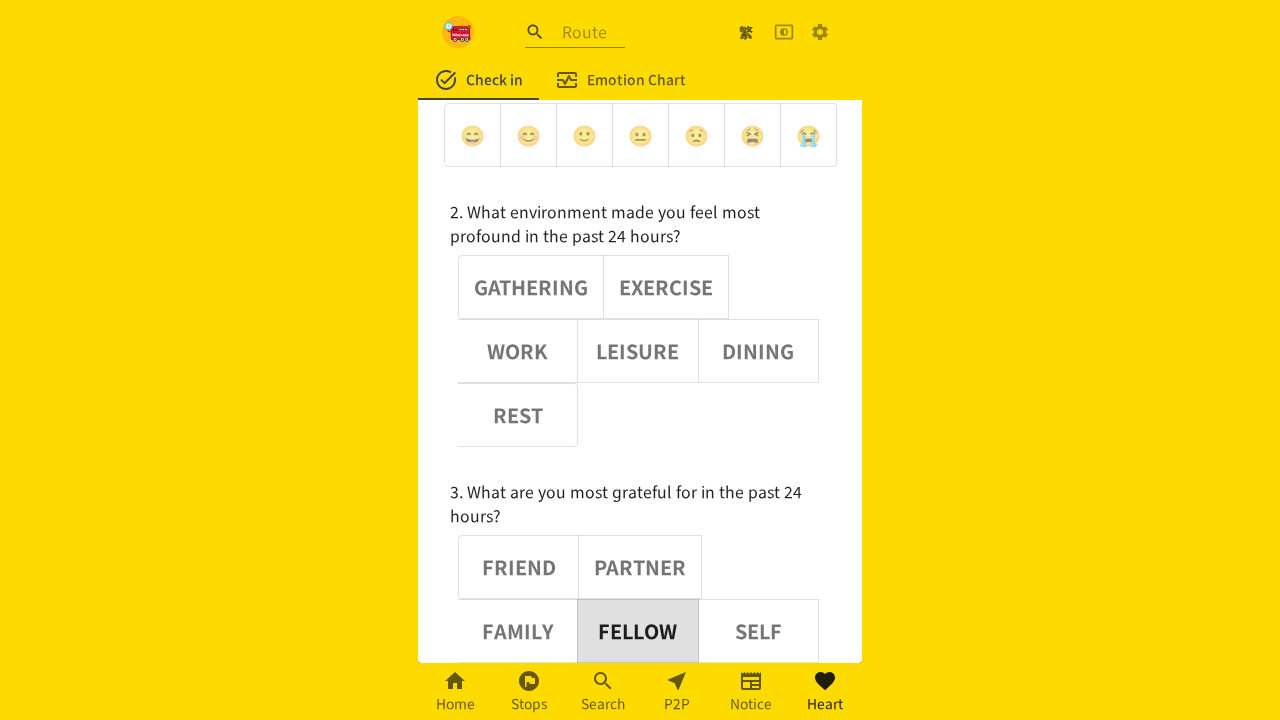

Verified button 4 is deselected (aria-pressed=false)
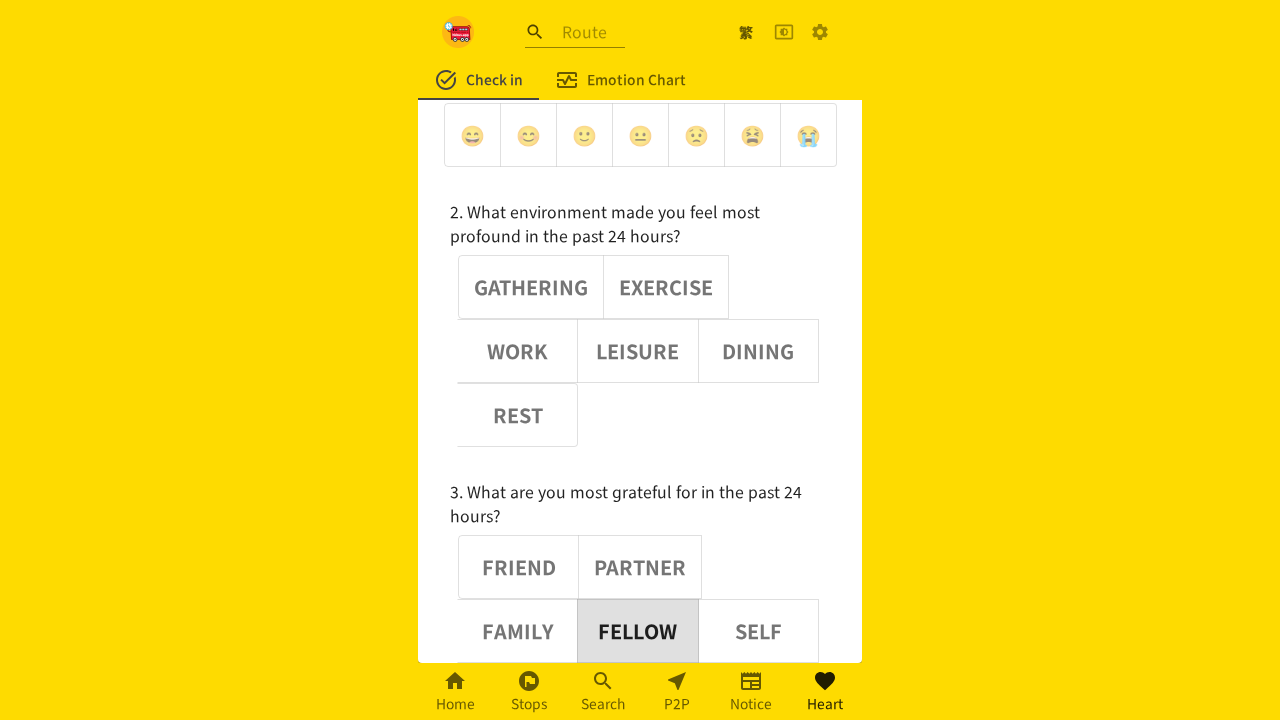

Retrieved aria-pressed attribute for button 5: false
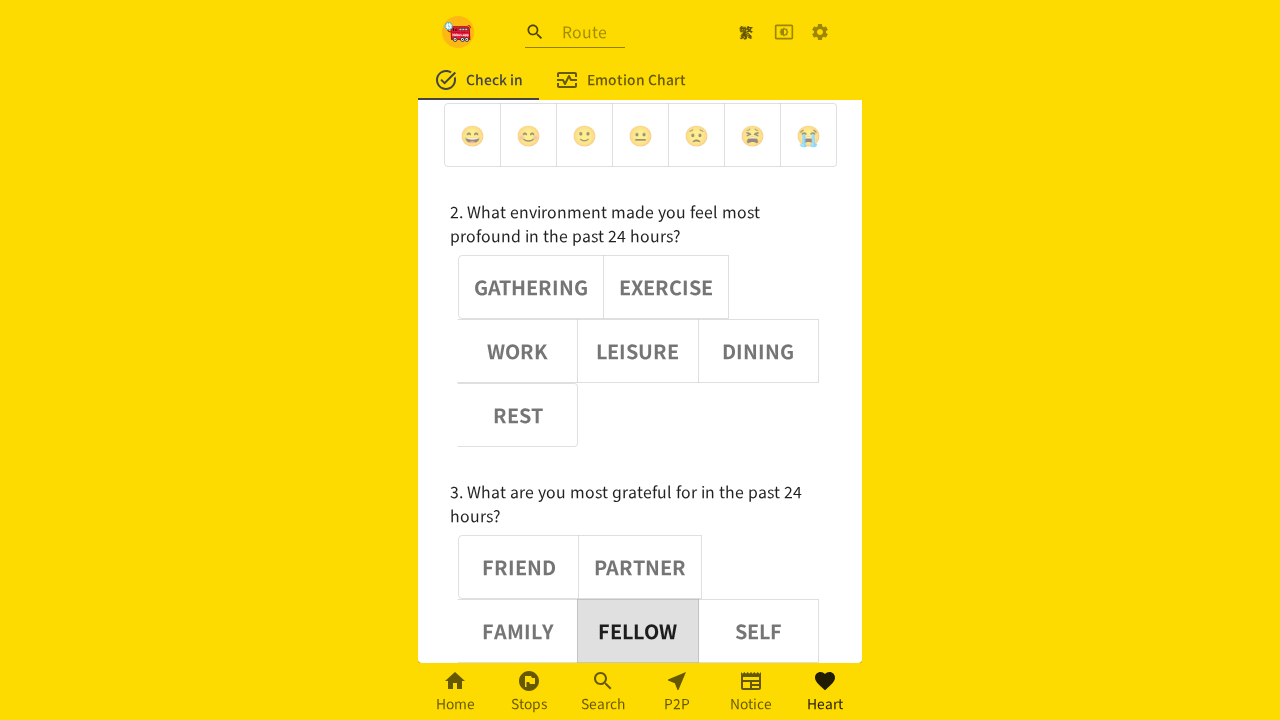

Verified button 5 is deselected (aria-pressed=false)
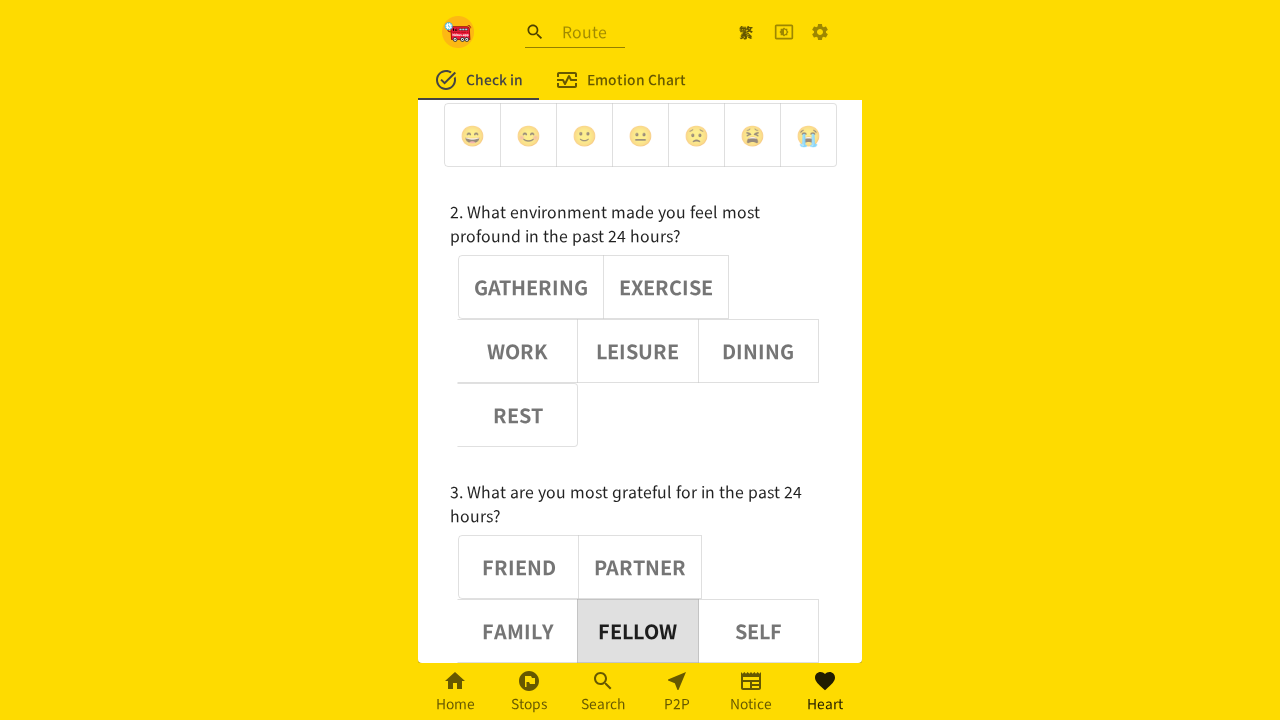

Clicked adjective button 4 at (758, 631) on (//div[@role='group'])[3] >> button >> nth=4
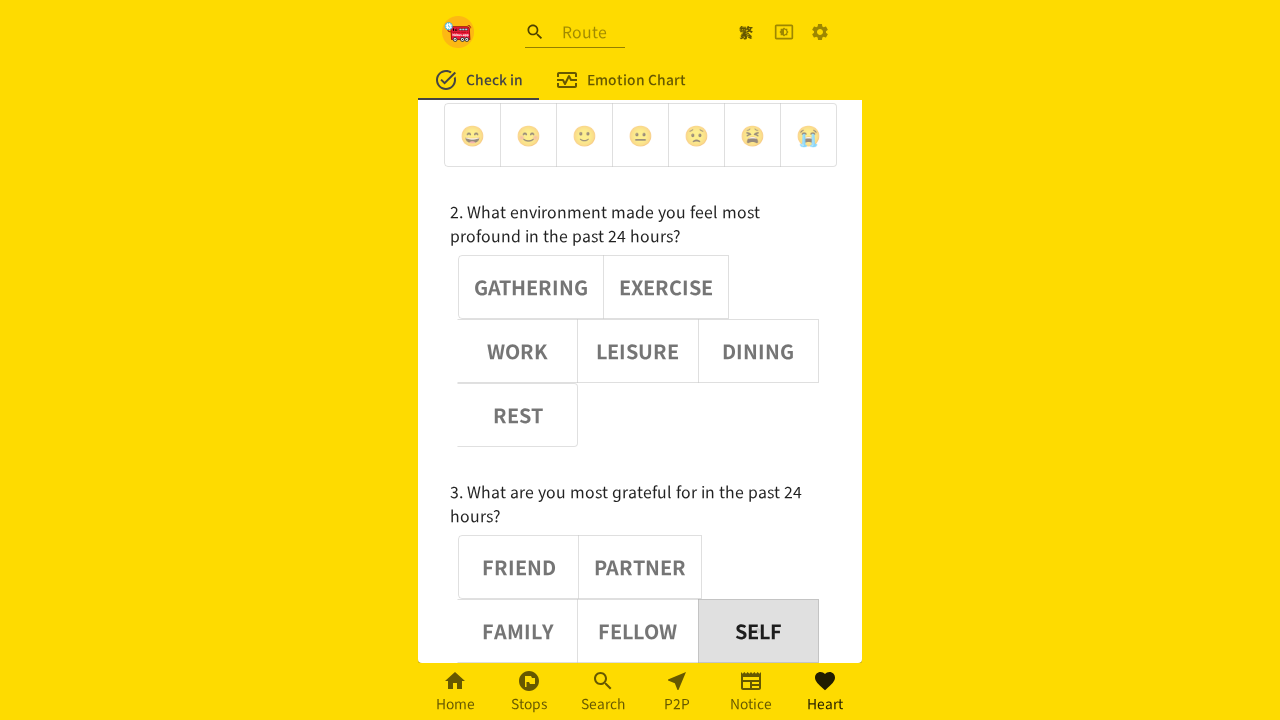

Waited 1000ms for button 4 selection to register
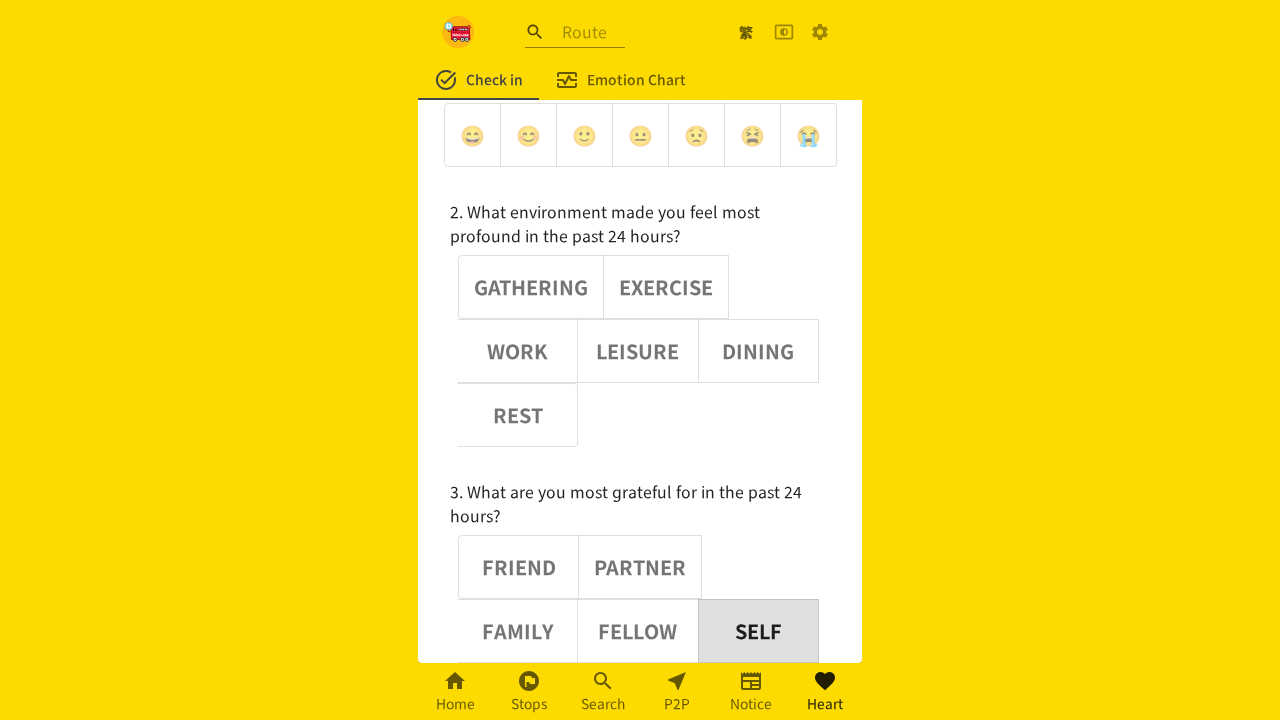

Retrieved aria-pressed attribute for button 4: true
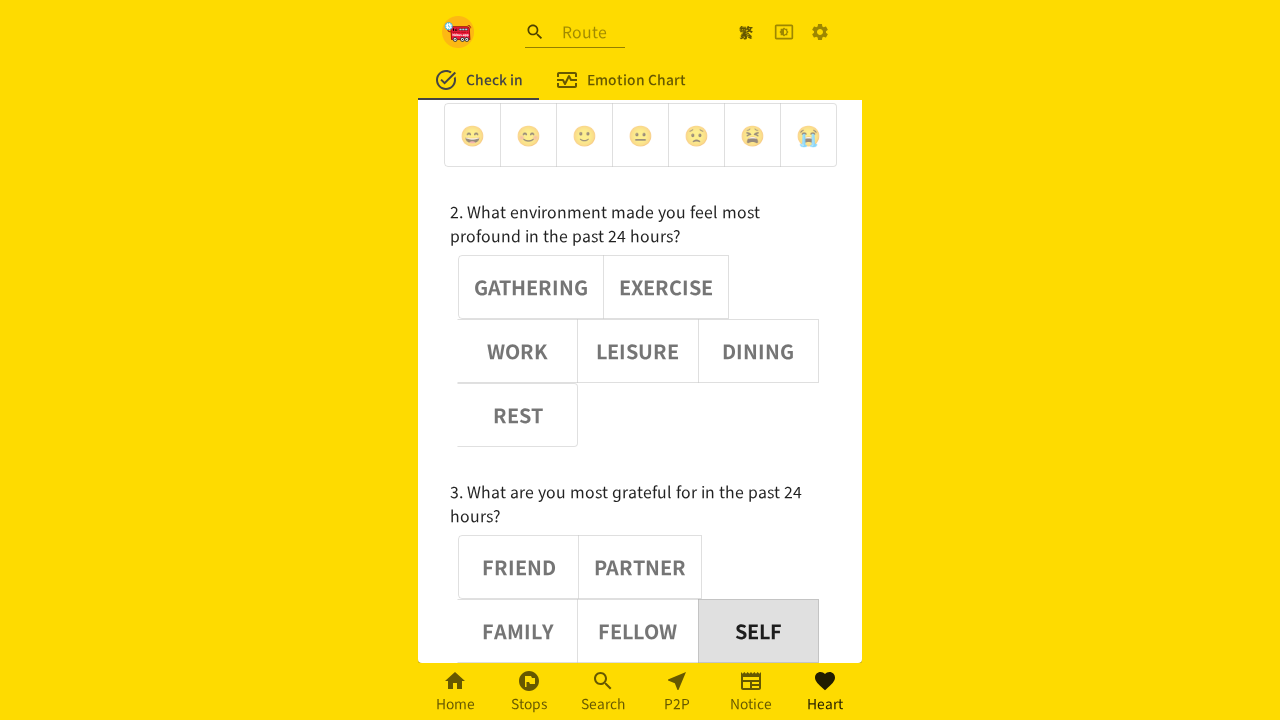

Verified button 4 is selected (aria-pressed=true)
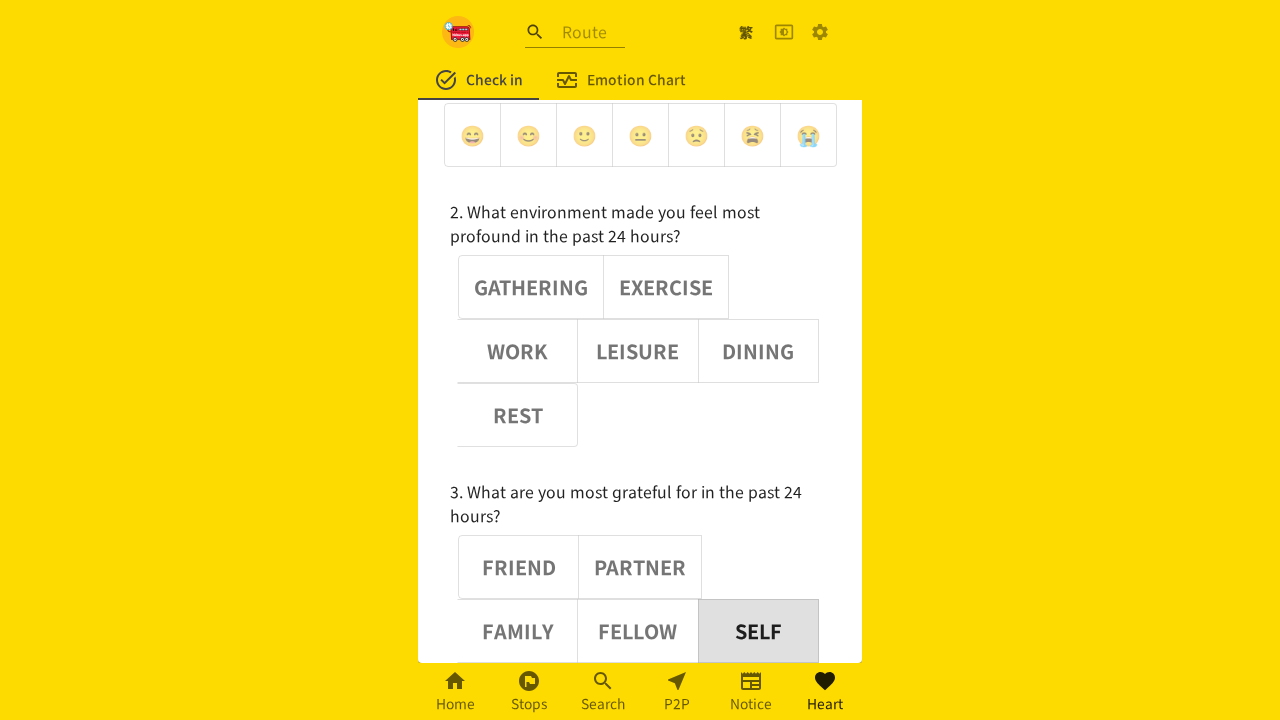

Retrieved aria-pressed attribute for button 0: false
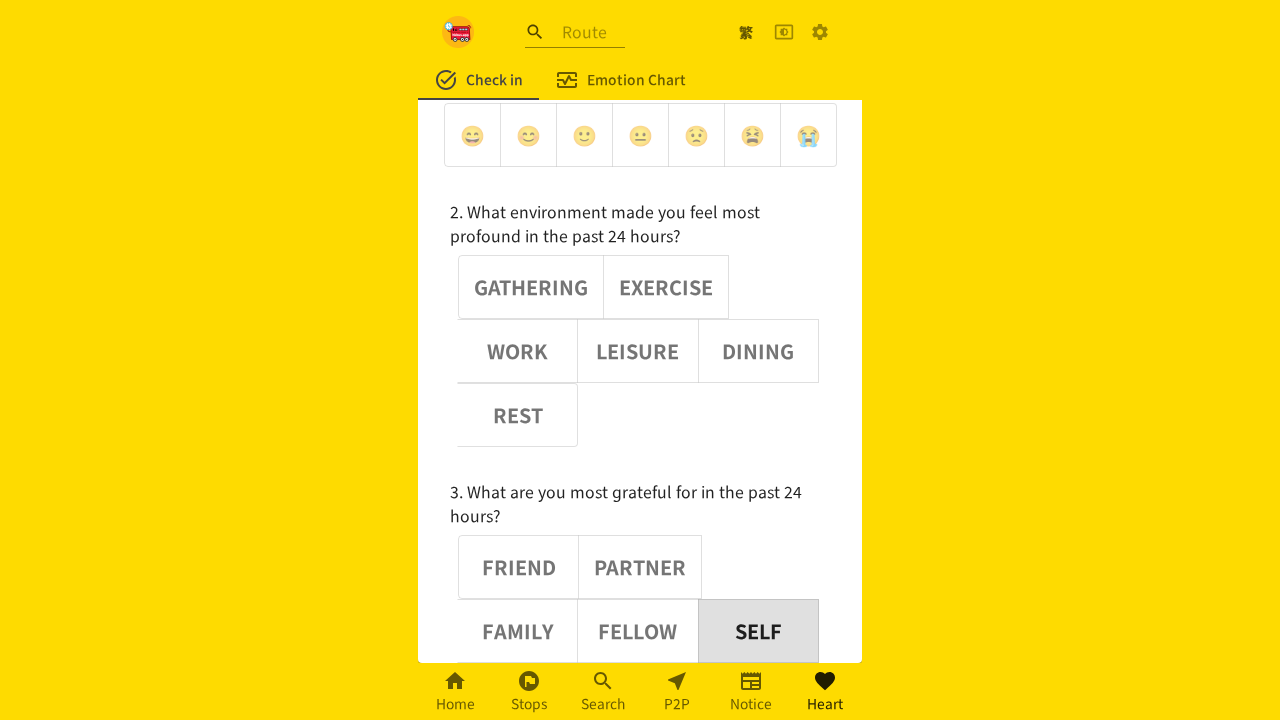

Verified button 0 is deselected (aria-pressed=false)
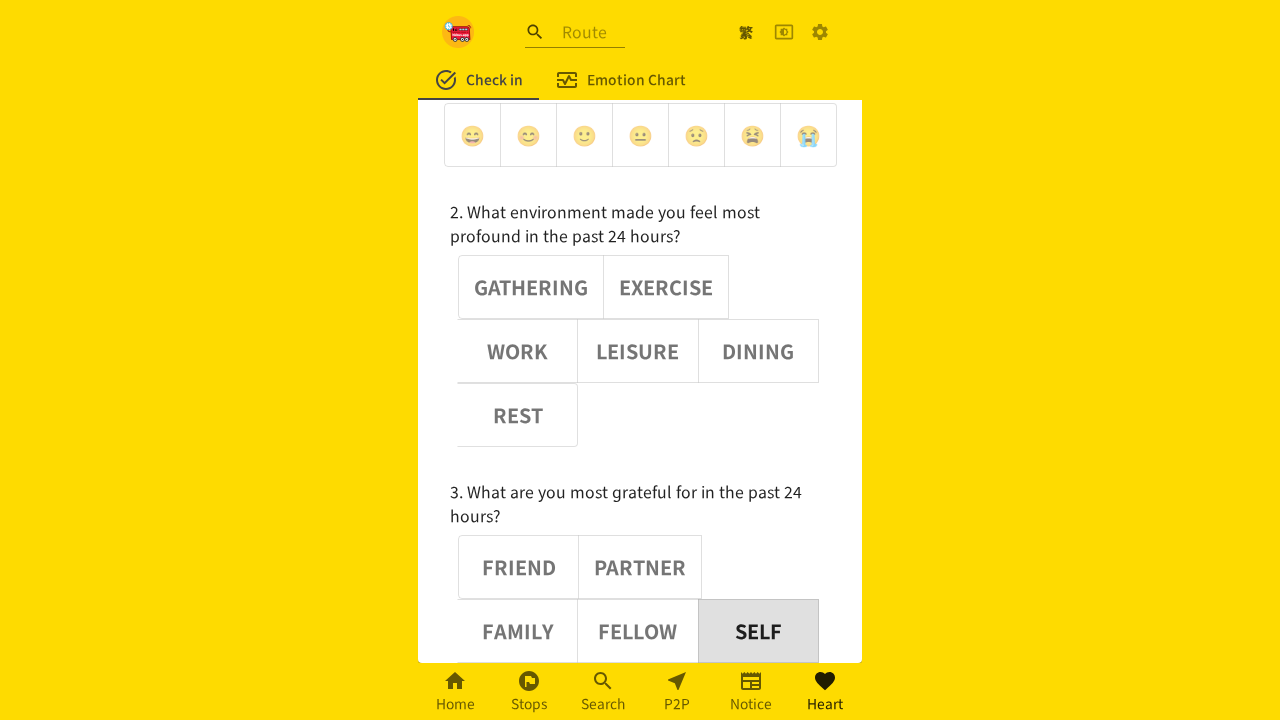

Retrieved aria-pressed attribute for button 1: false
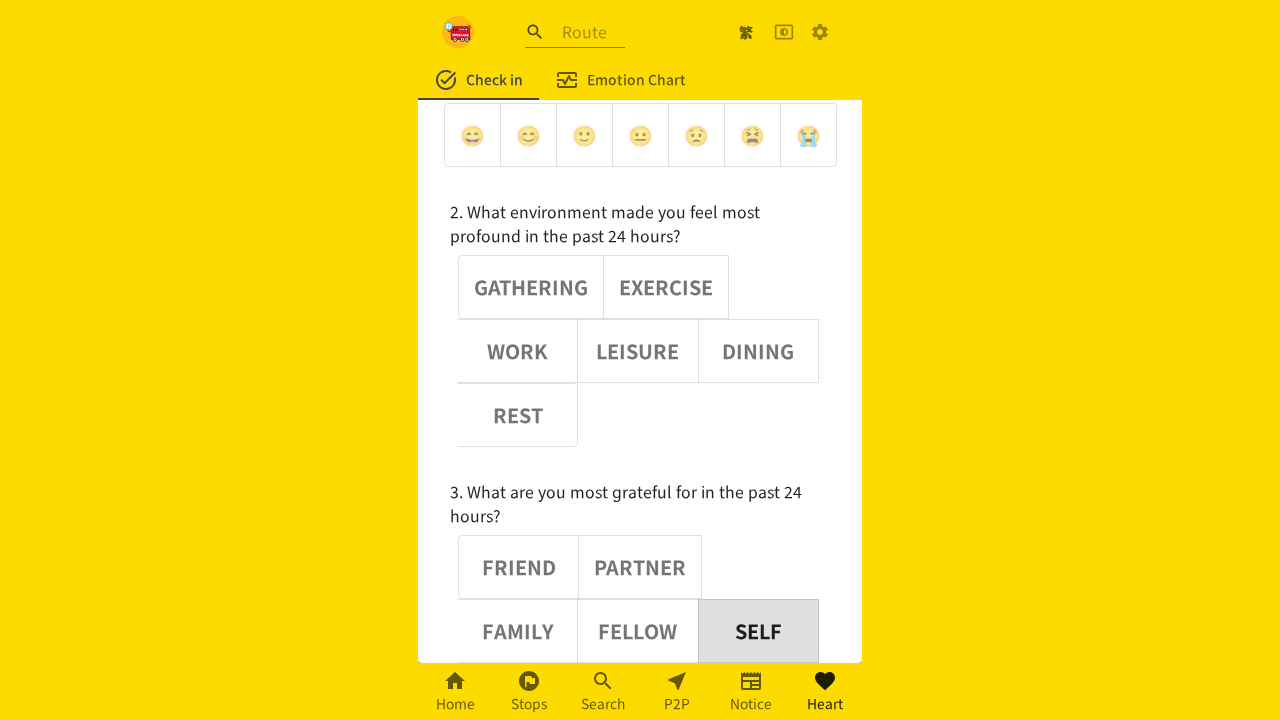

Verified button 1 is deselected (aria-pressed=false)
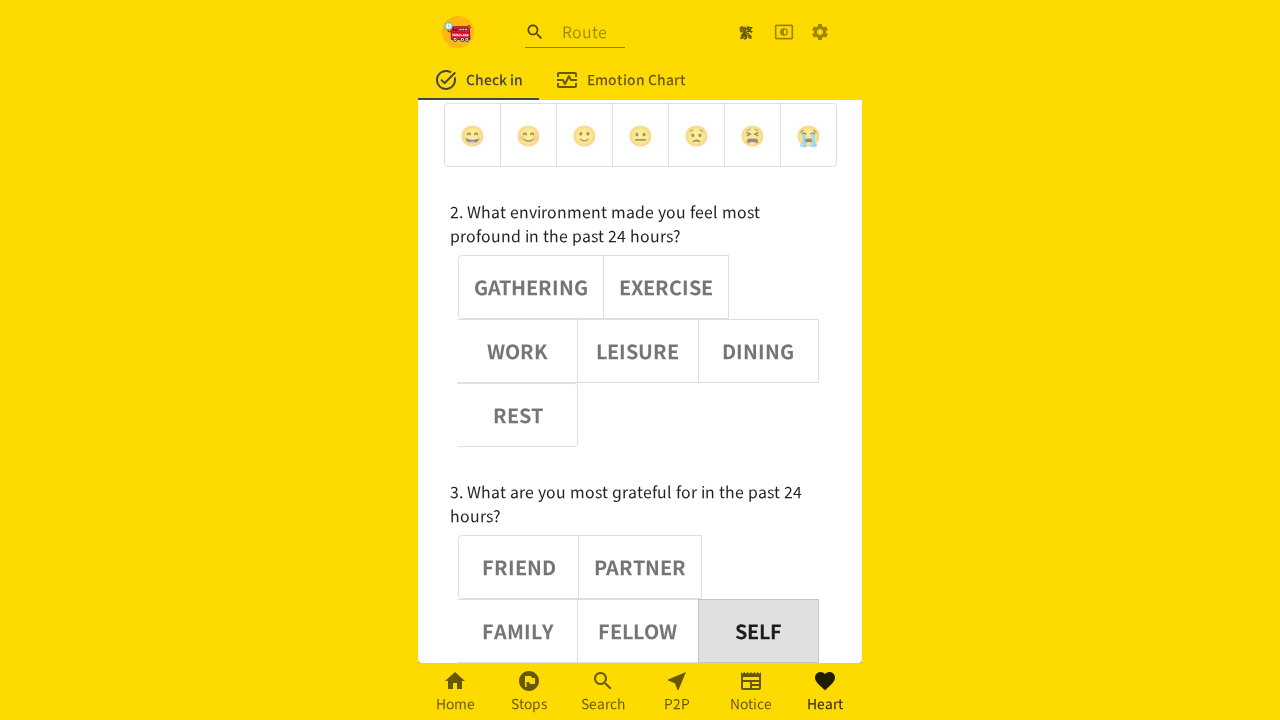

Retrieved aria-pressed attribute for button 2: false
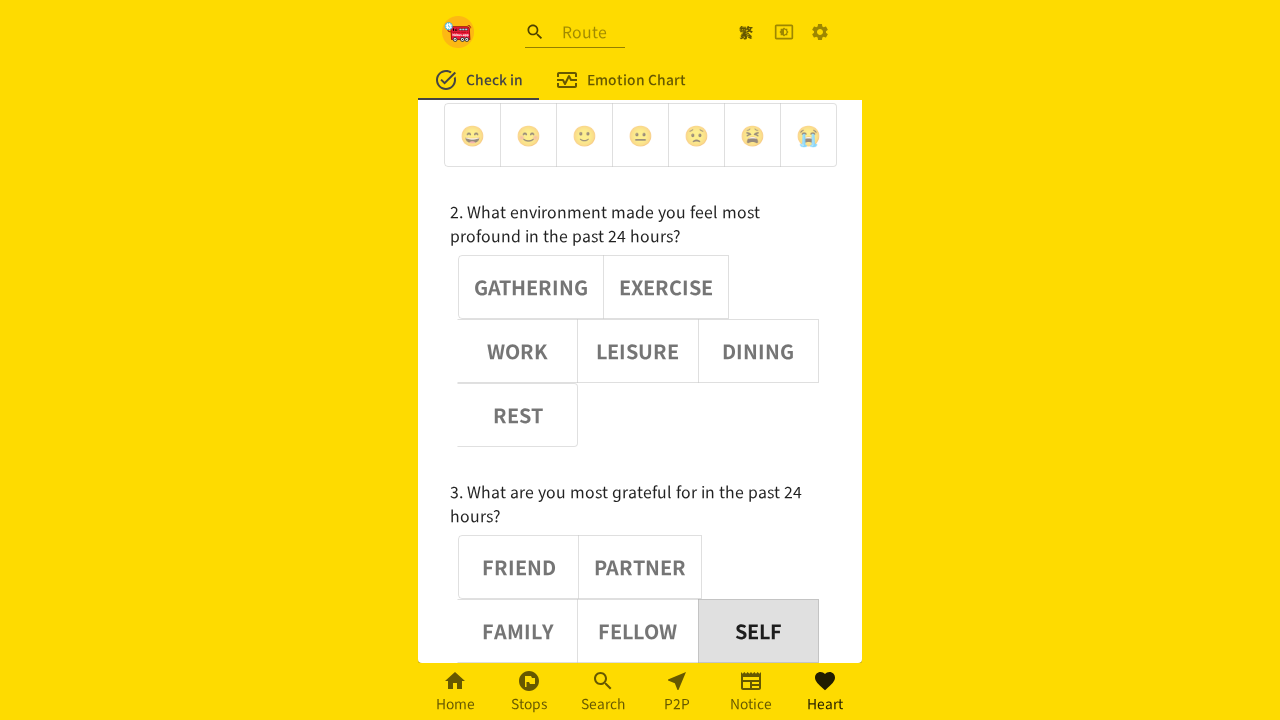

Verified button 2 is deselected (aria-pressed=false)
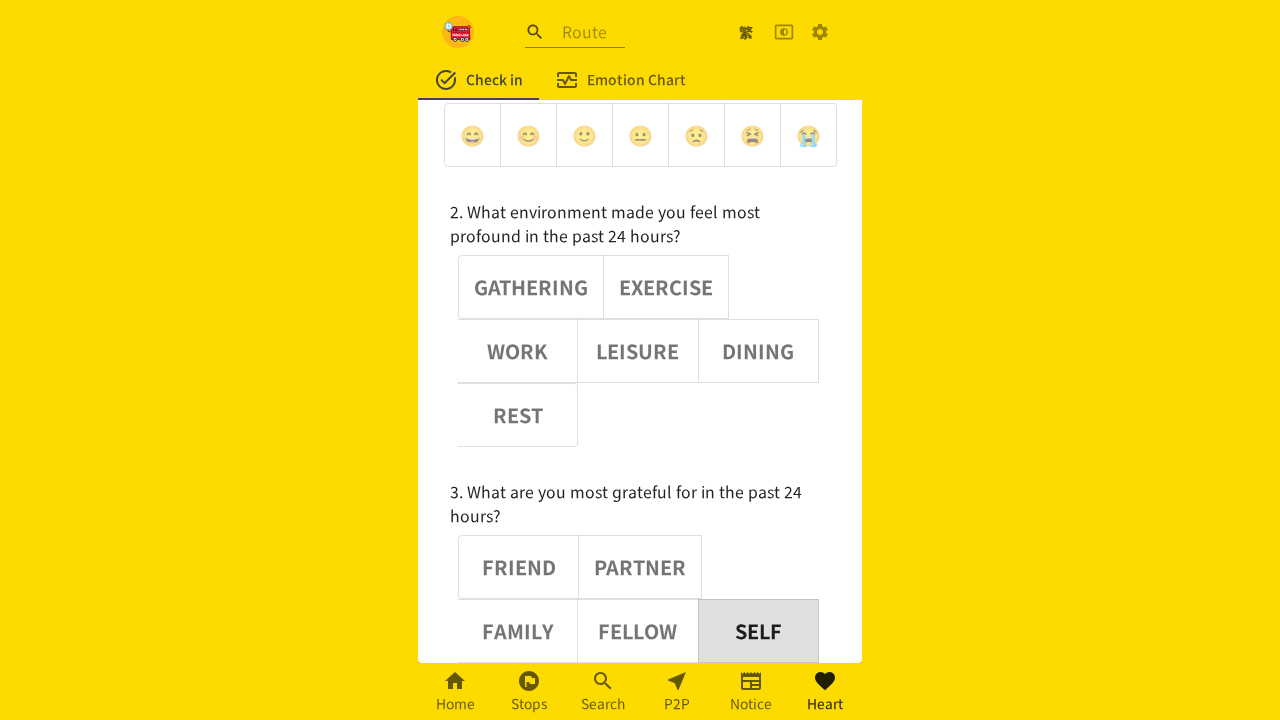

Retrieved aria-pressed attribute for button 3: false
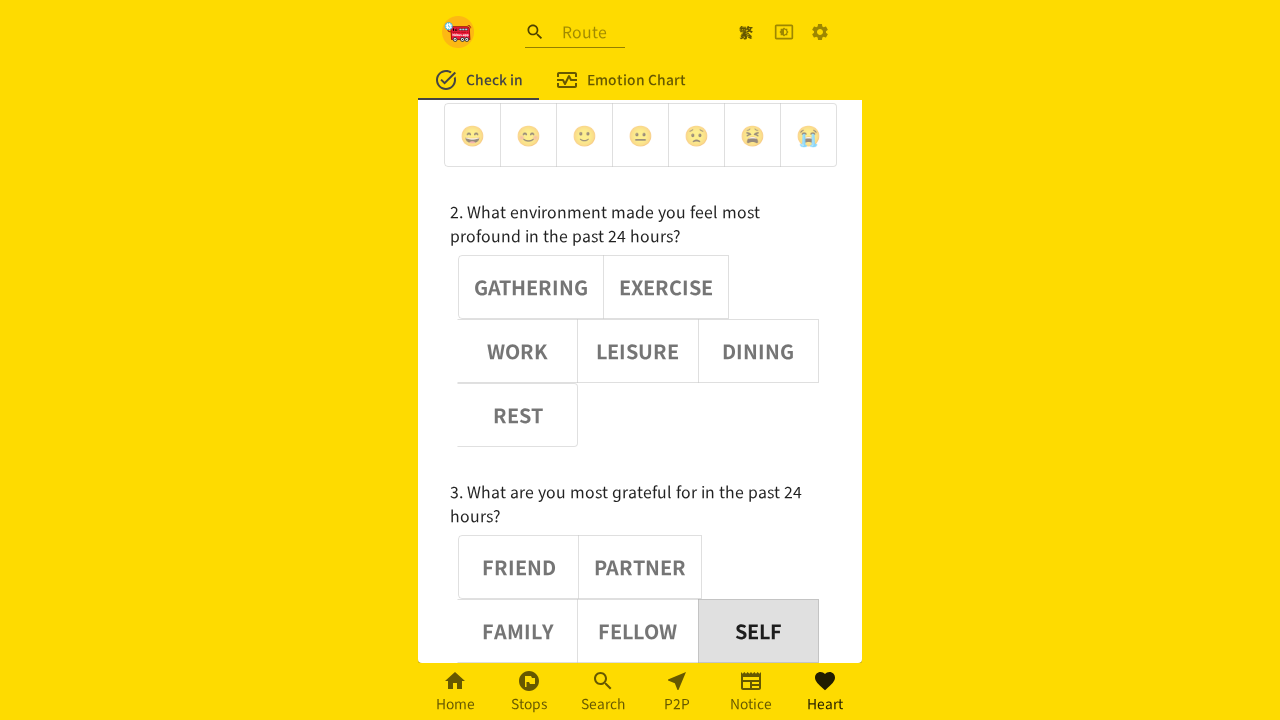

Verified button 3 is deselected (aria-pressed=false)
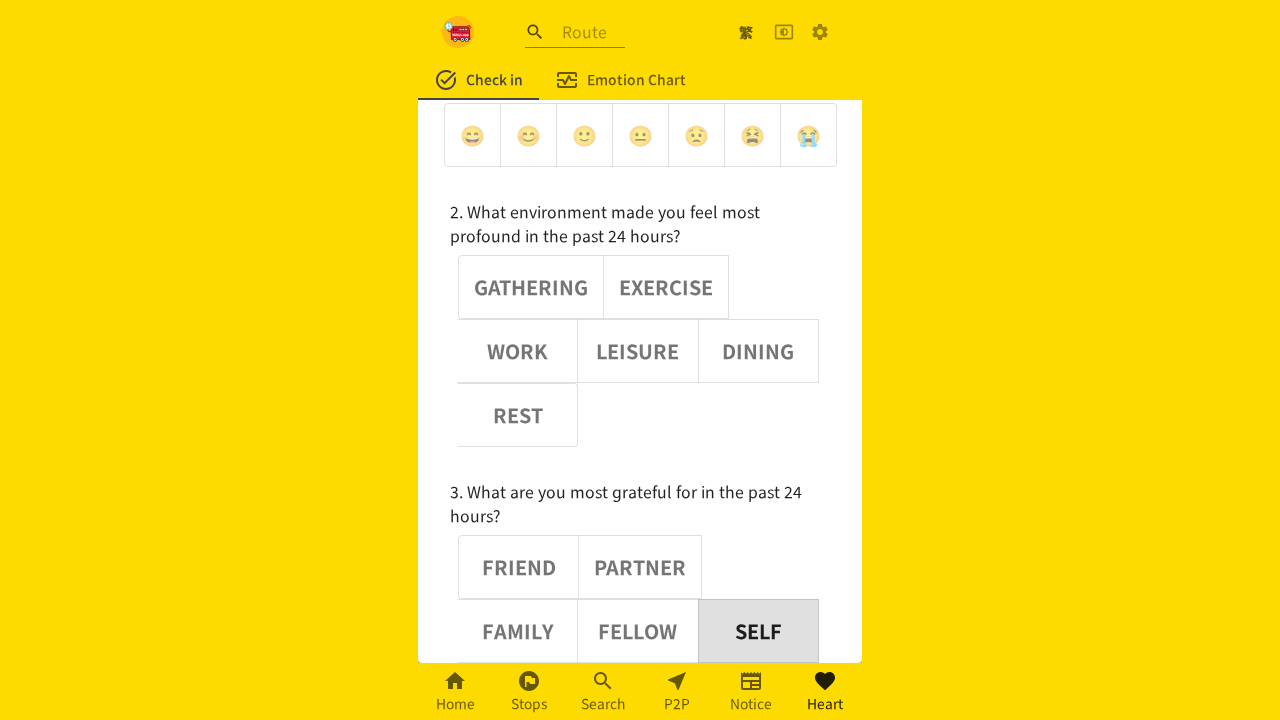

Retrieved aria-pressed attribute for button 5: false
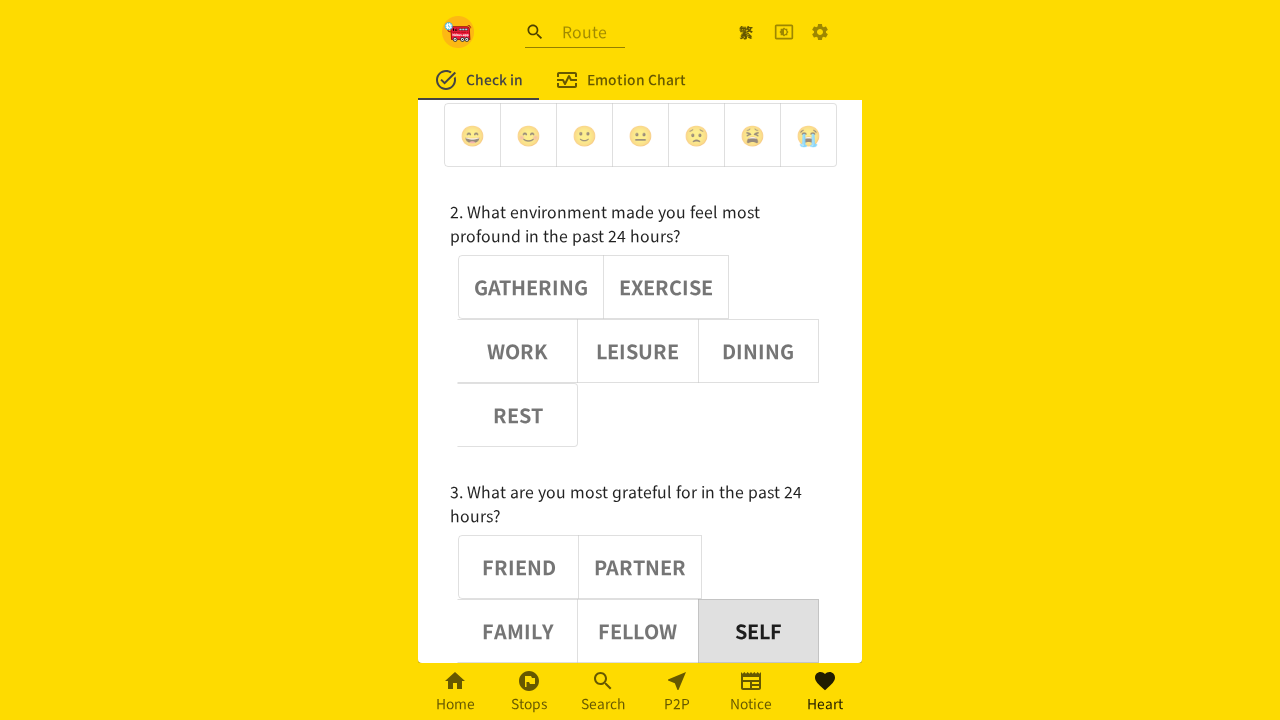

Verified button 5 is deselected (aria-pressed=false)
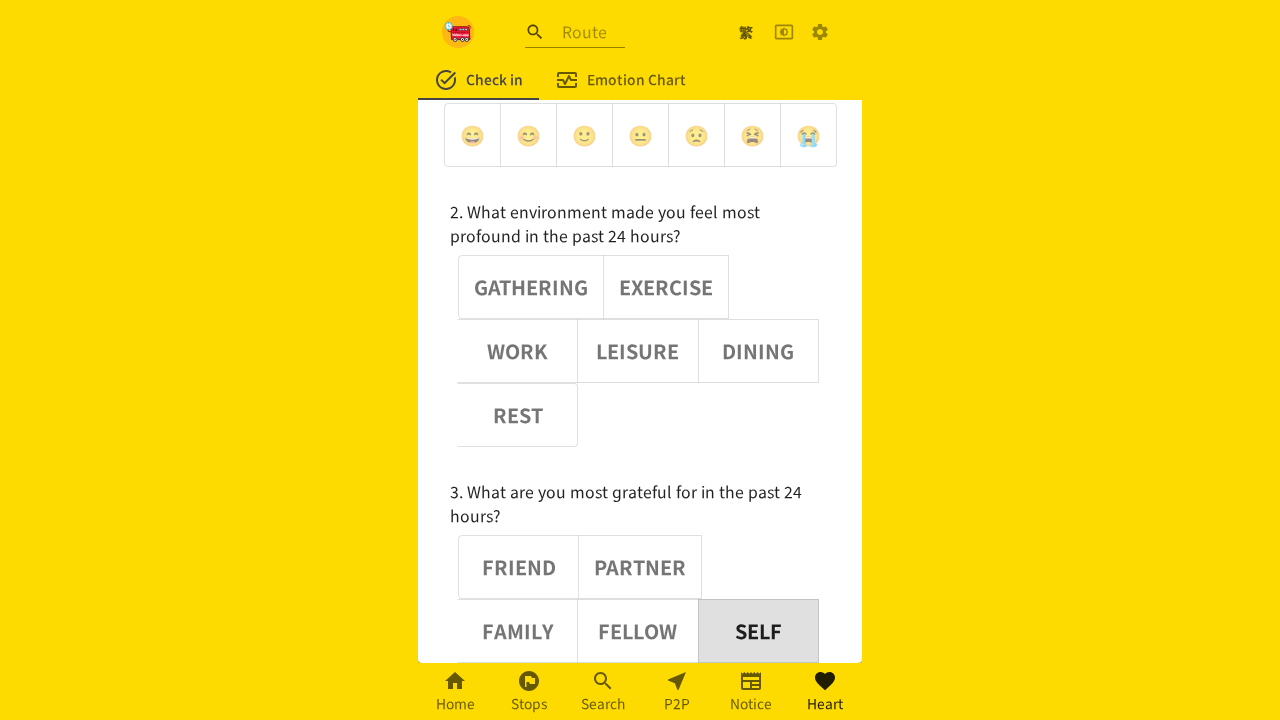

Clicked adjective button 5 at (526, 546) on (//div[@role='group'])[3] >> button >> nth=5
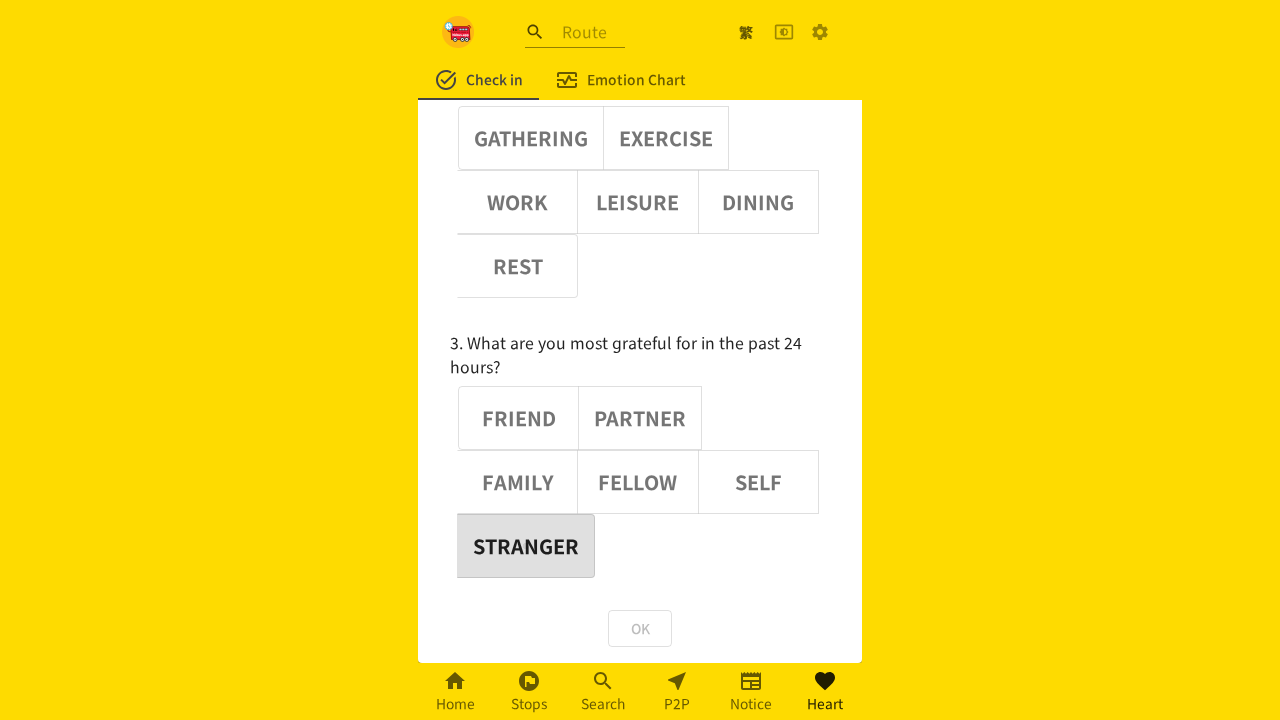

Waited 1000ms for button 5 selection to register
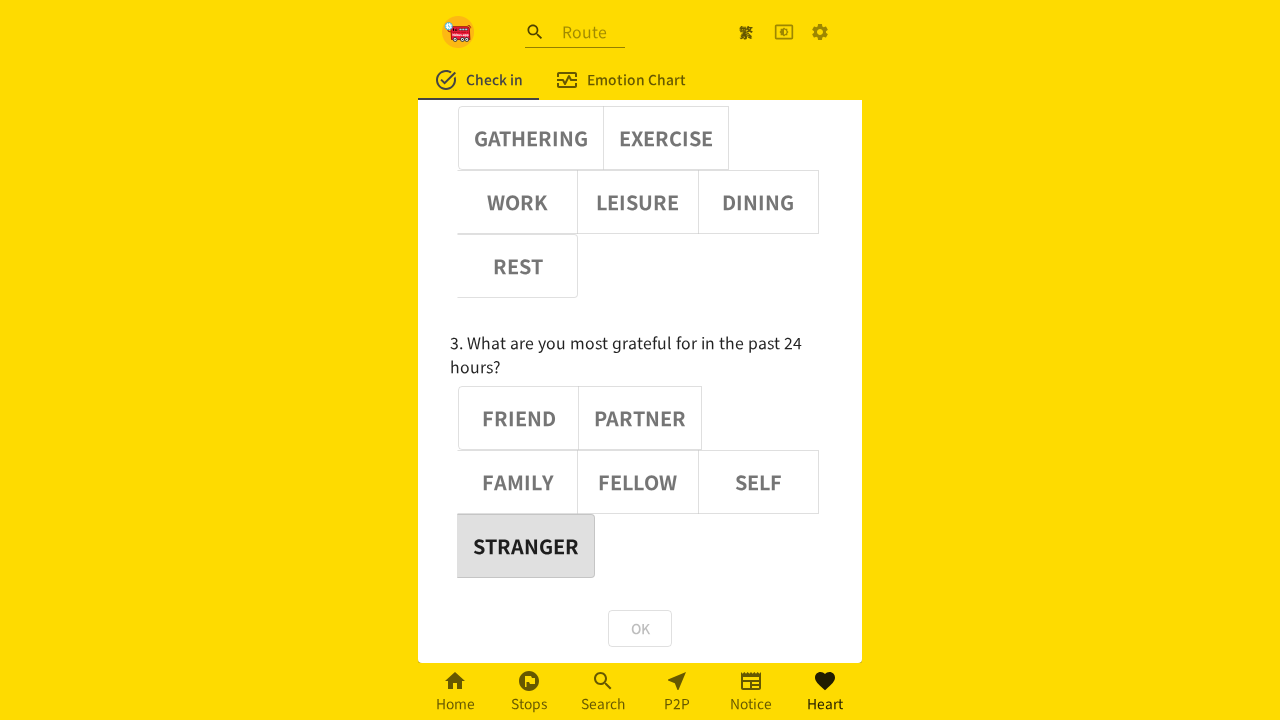

Retrieved aria-pressed attribute for button 5: true
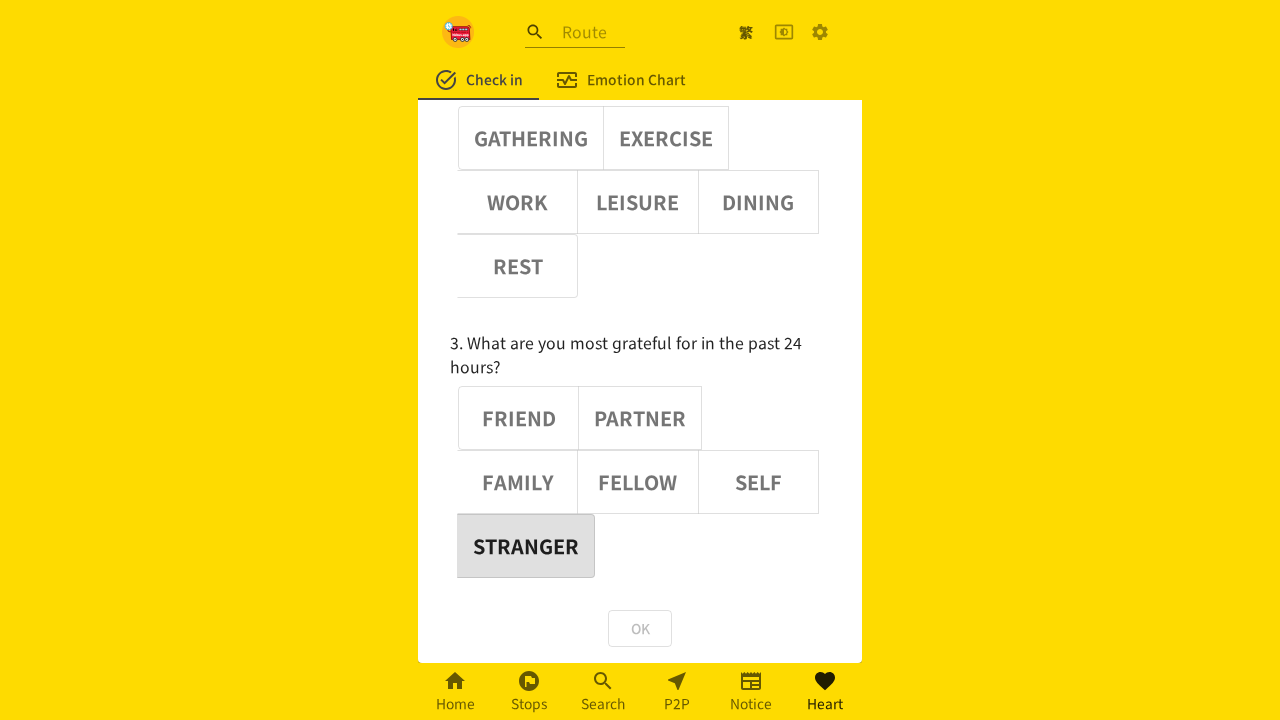

Verified button 5 is selected (aria-pressed=true)
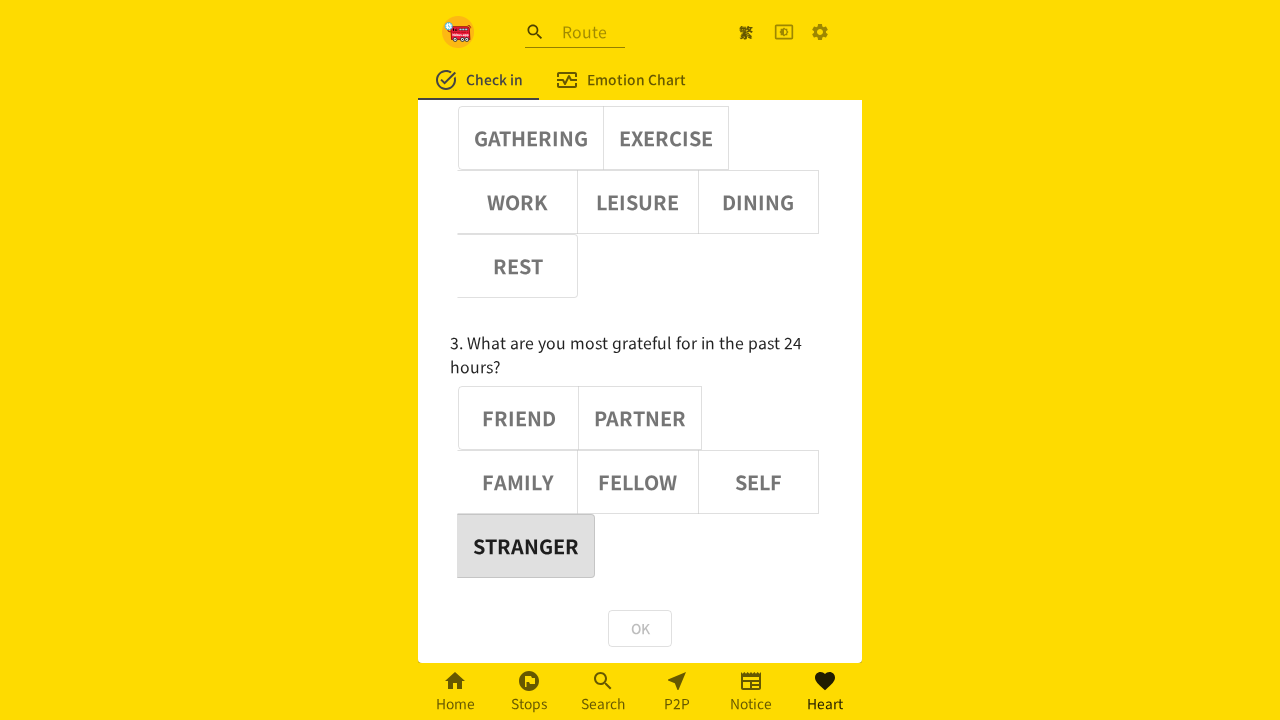

Retrieved aria-pressed attribute for button 0: false
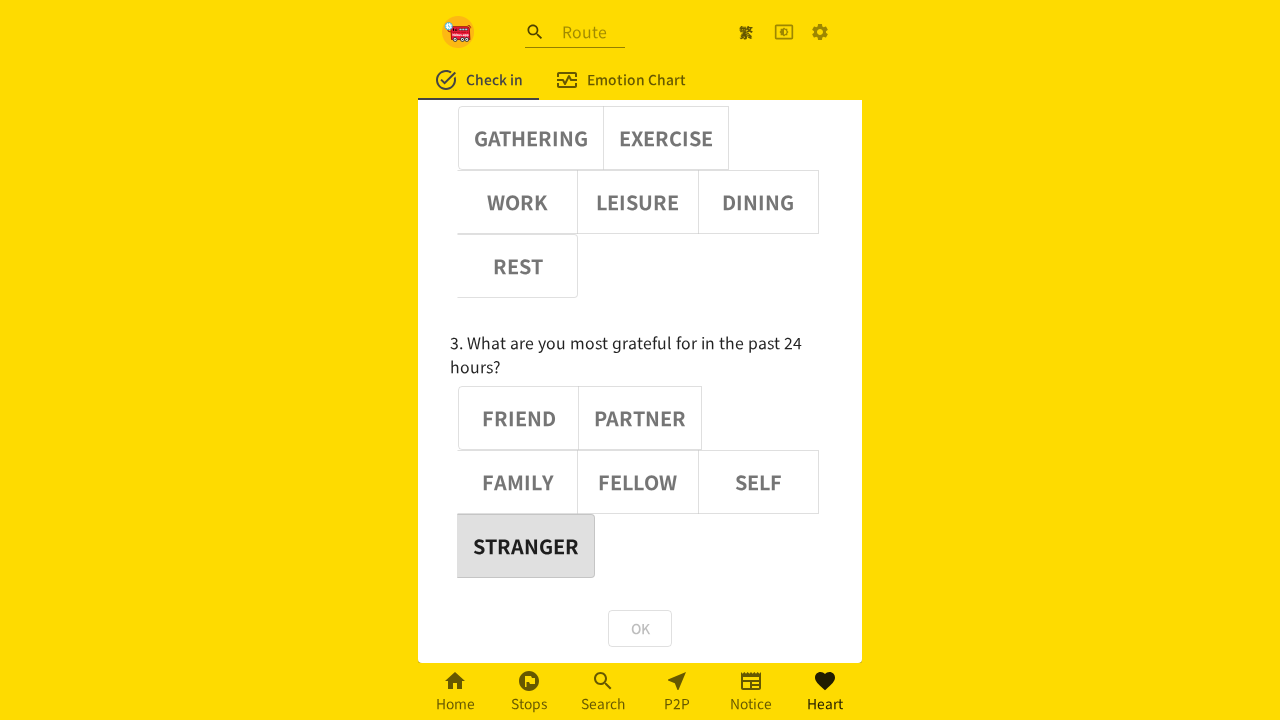

Verified button 0 is deselected (aria-pressed=false)
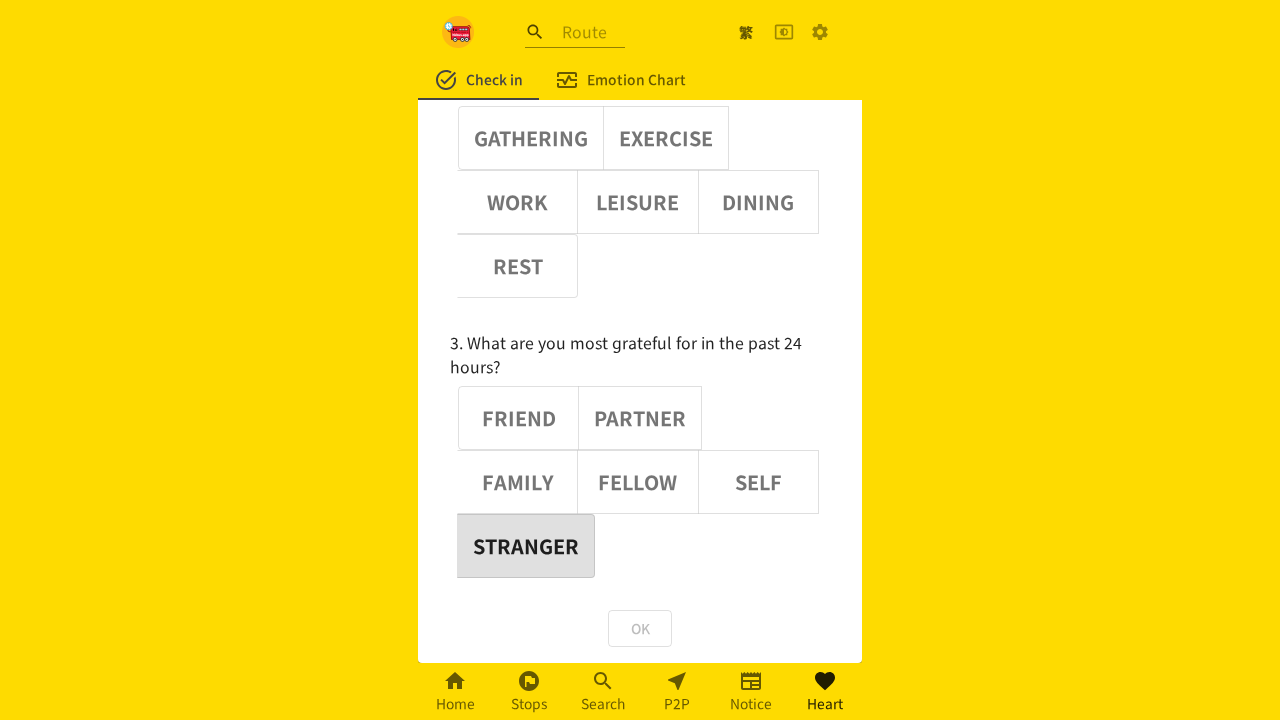

Retrieved aria-pressed attribute for button 1: false
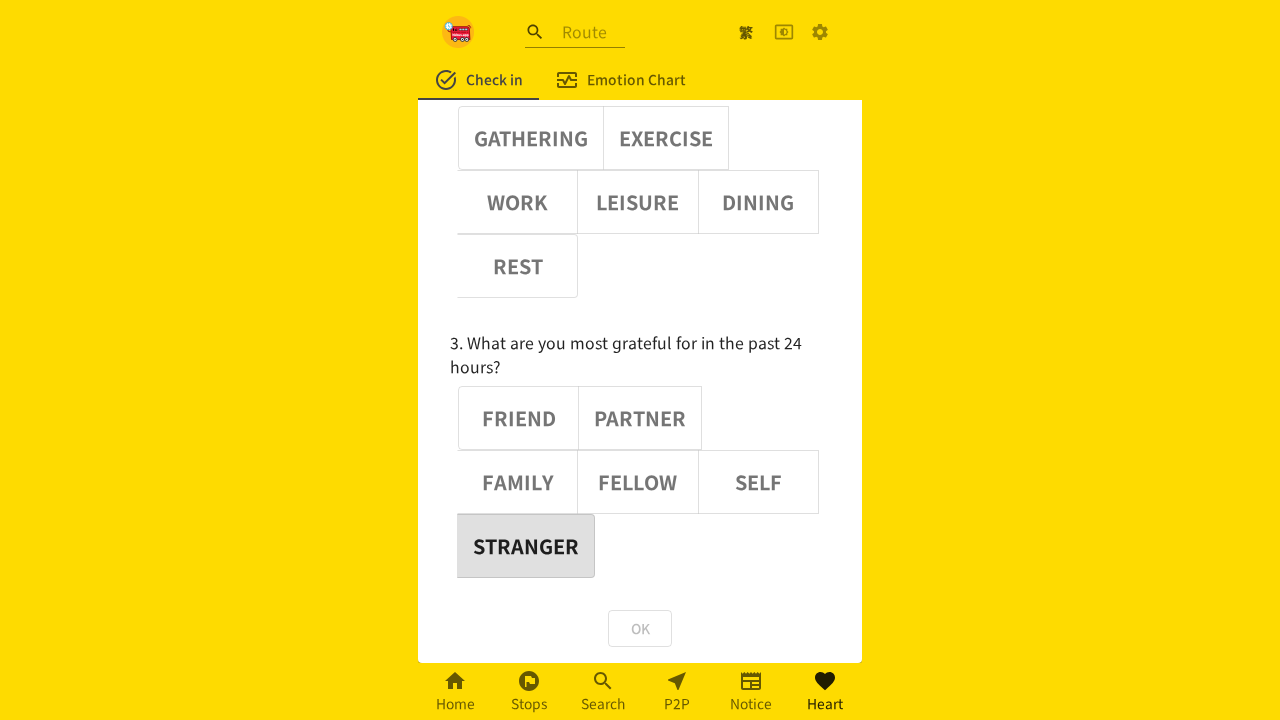

Verified button 1 is deselected (aria-pressed=false)
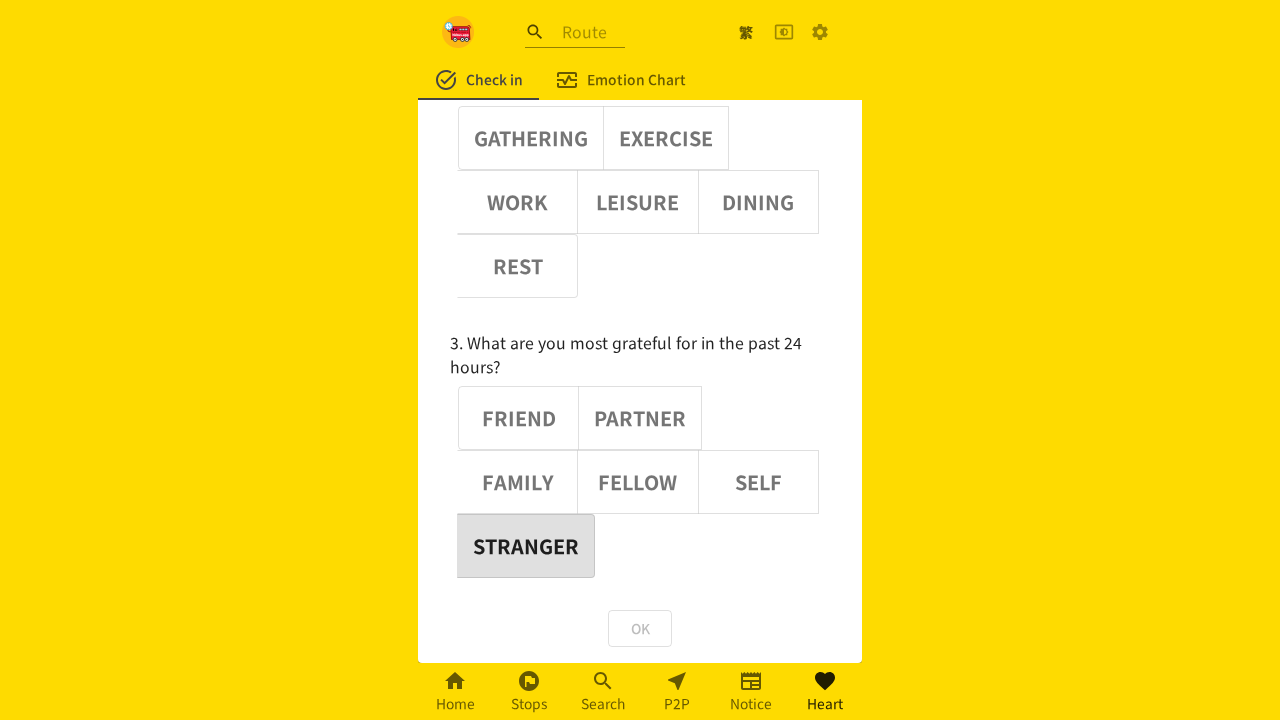

Retrieved aria-pressed attribute for button 2: false
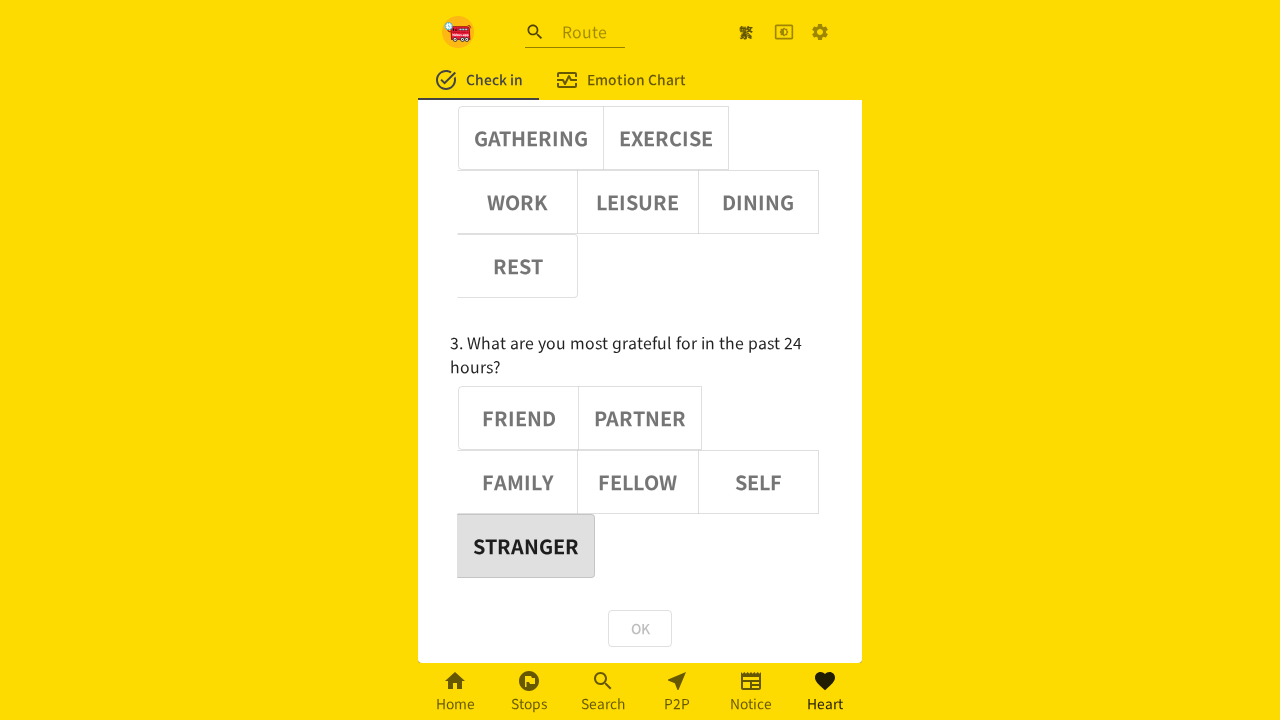

Verified button 2 is deselected (aria-pressed=false)
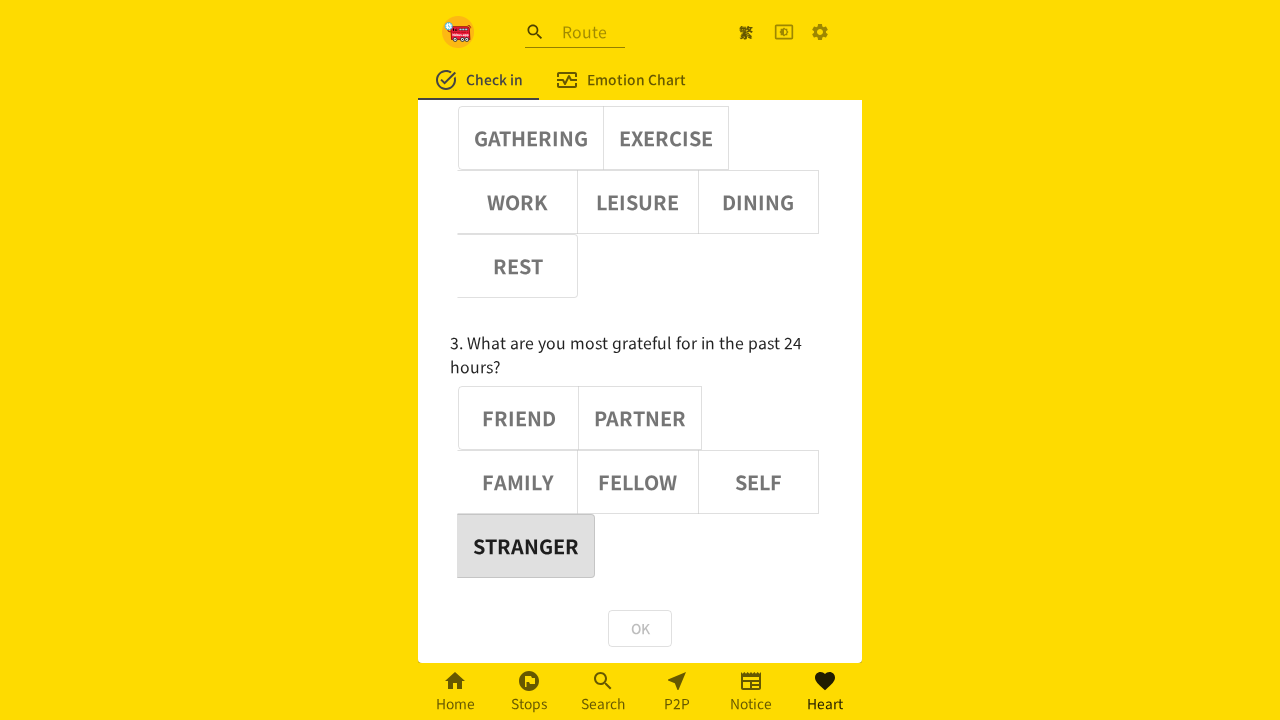

Retrieved aria-pressed attribute for button 3: false
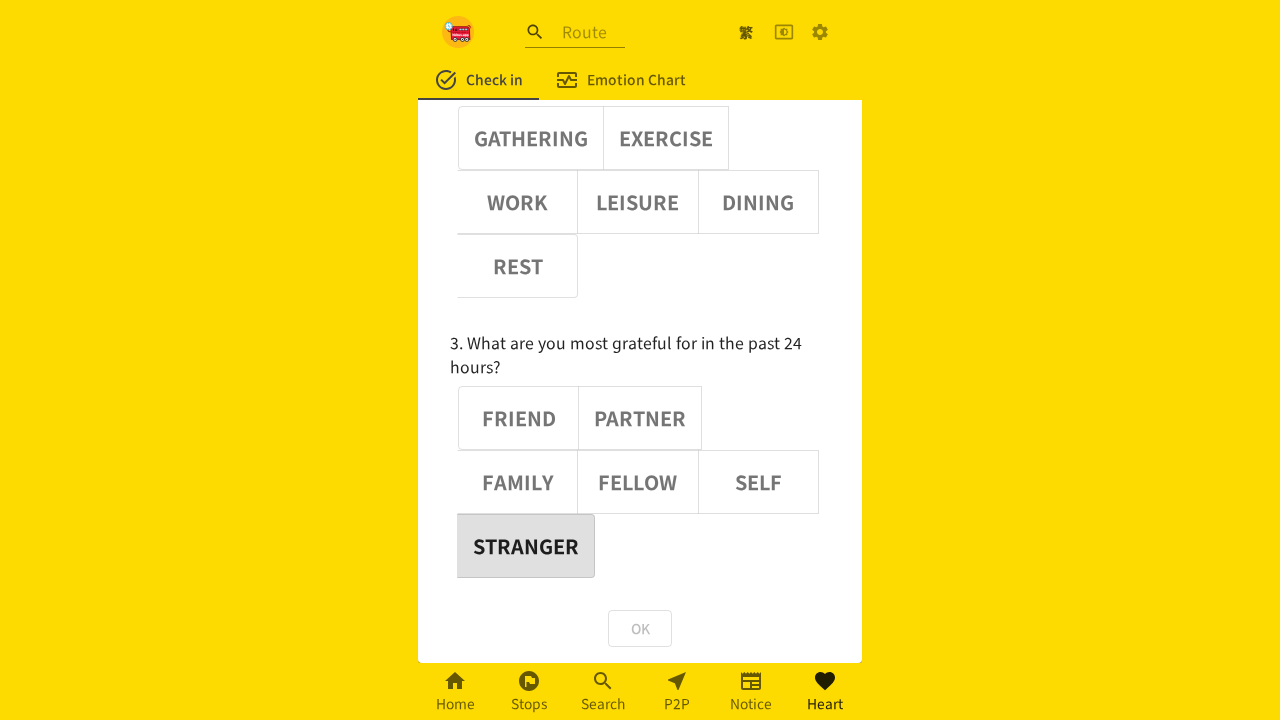

Verified button 3 is deselected (aria-pressed=false)
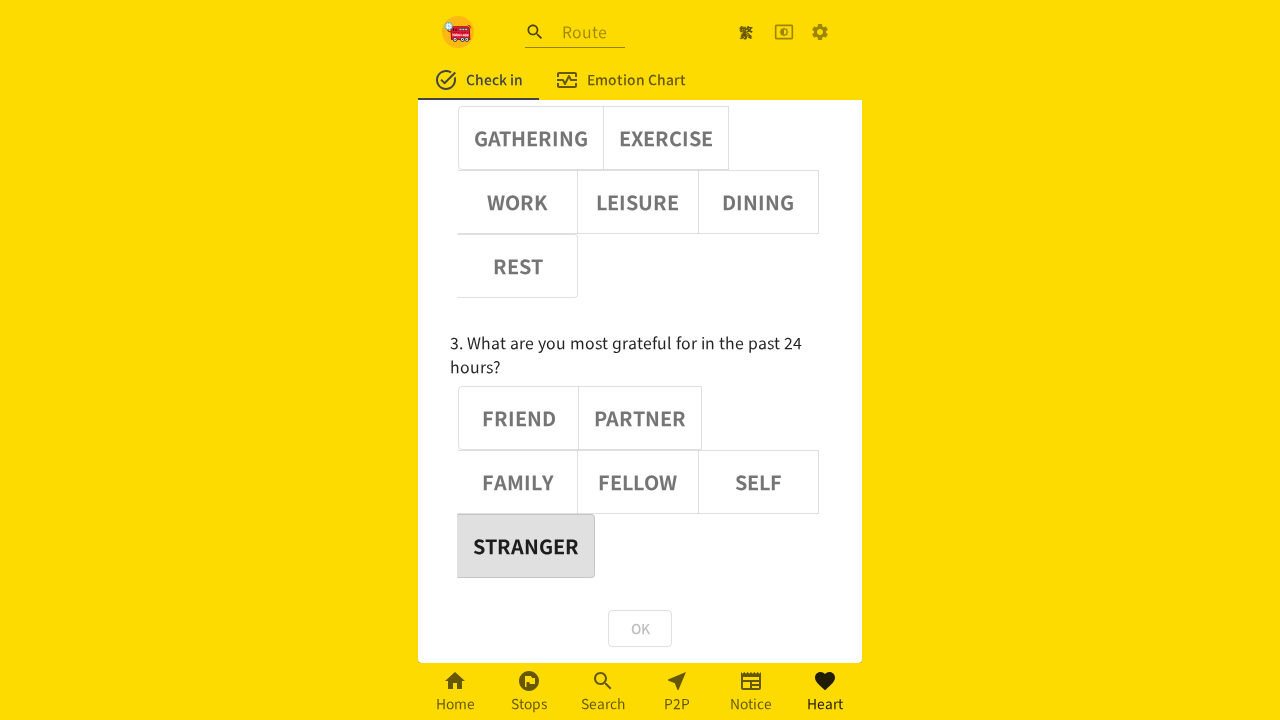

Retrieved aria-pressed attribute for button 4: false
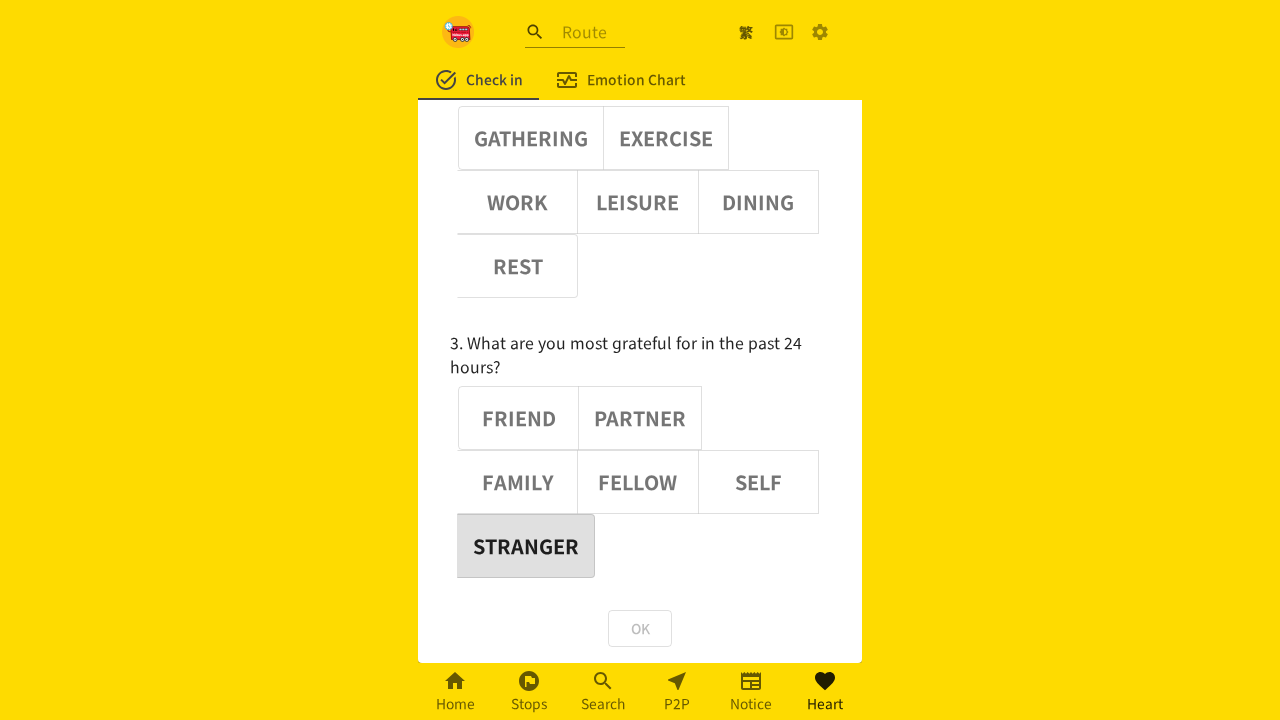

Verified button 4 is deselected (aria-pressed=false)
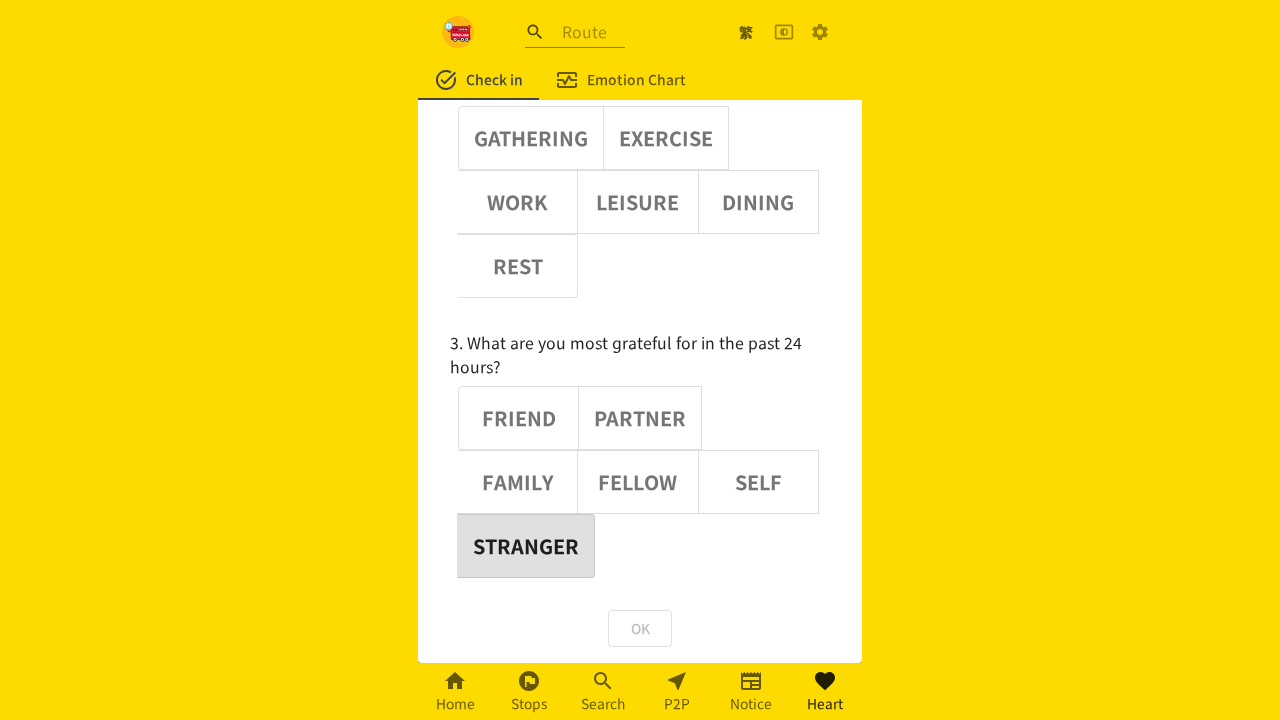

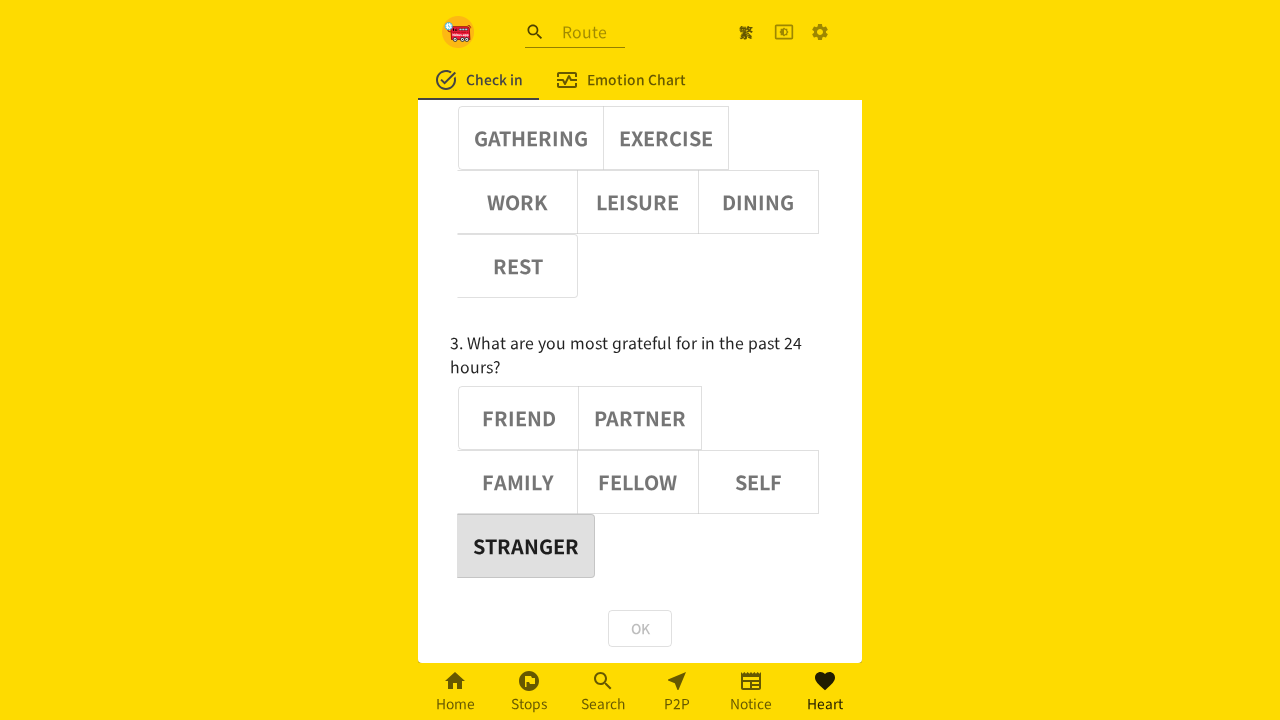